Tests the todo app across different aspect ratio viewports (Full HD, MacBook, Laptop, Square, Retina), adding and clearing todos at each resolution.

Starting URL: https://demo.playwright.dev/todomvc/

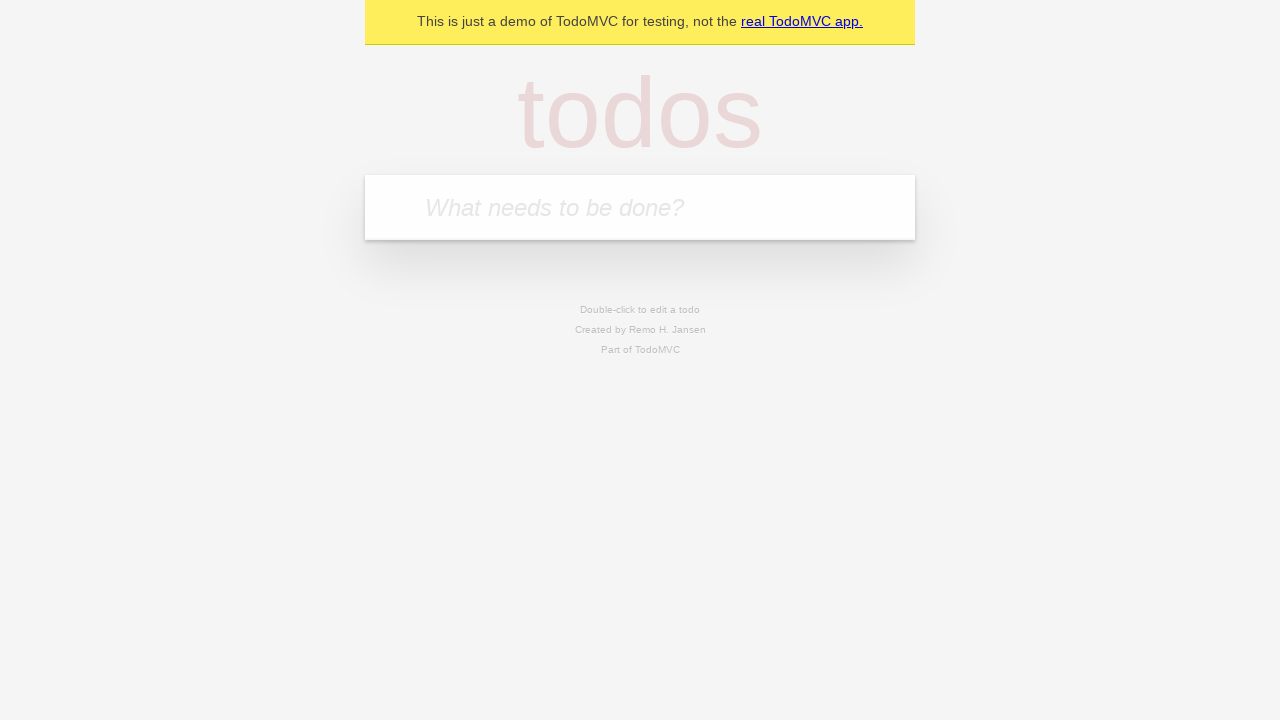

Set viewport to Full HD 16:9 (1920x1080)
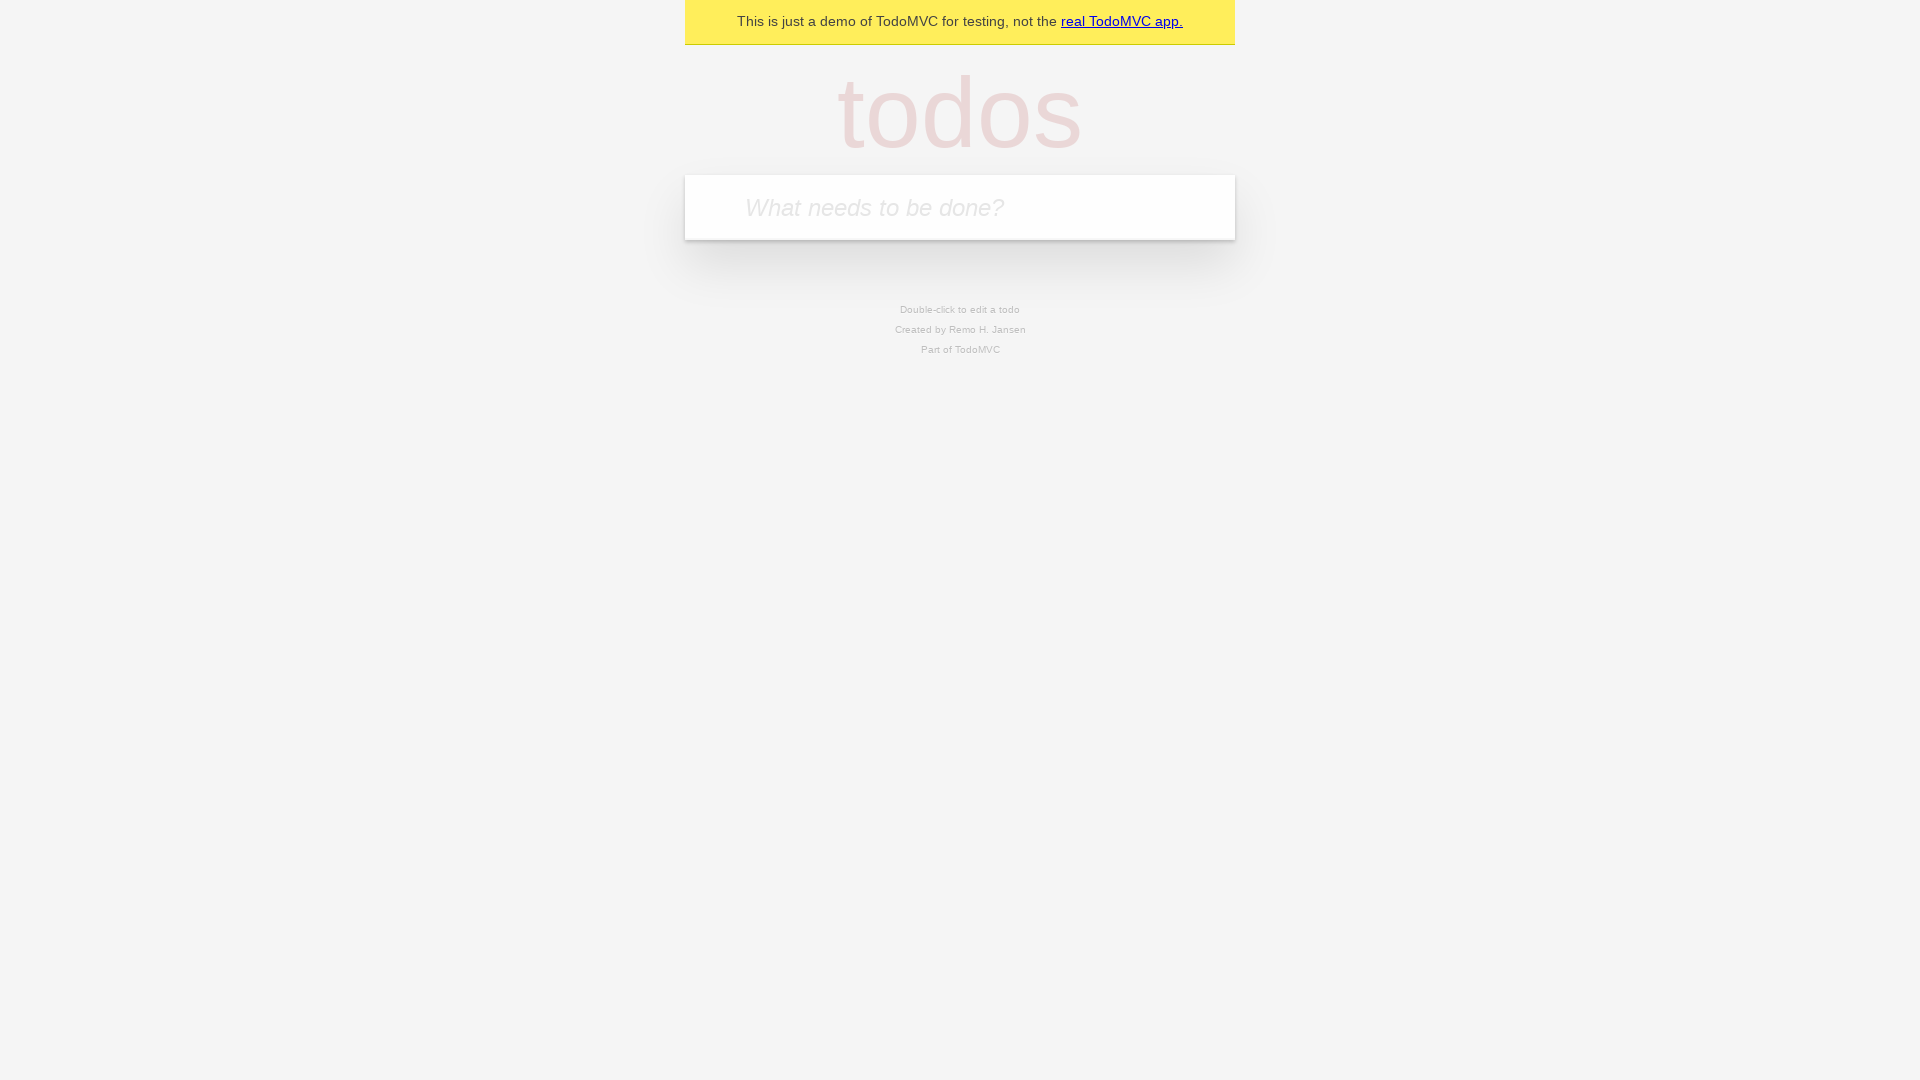

Navigated to todo app at Full HD 16:9 resolution
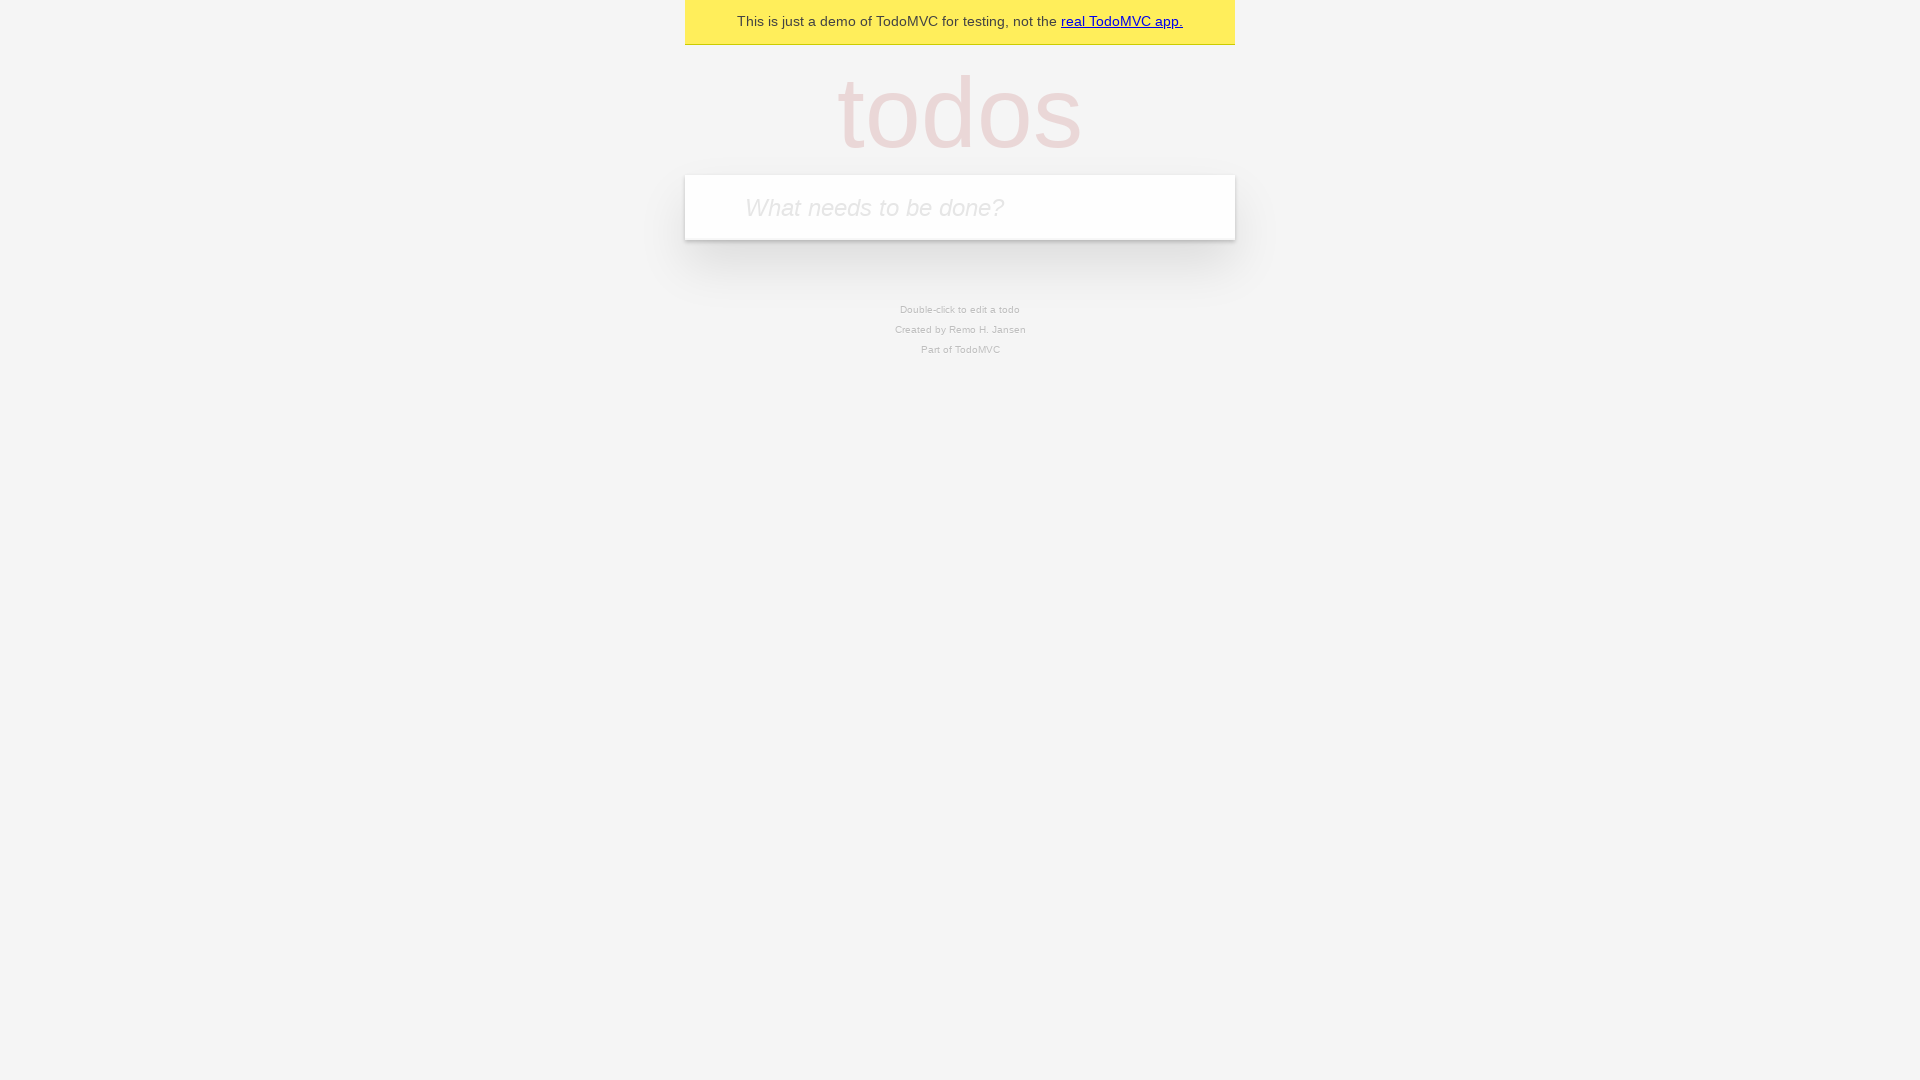

Todo app container loaded
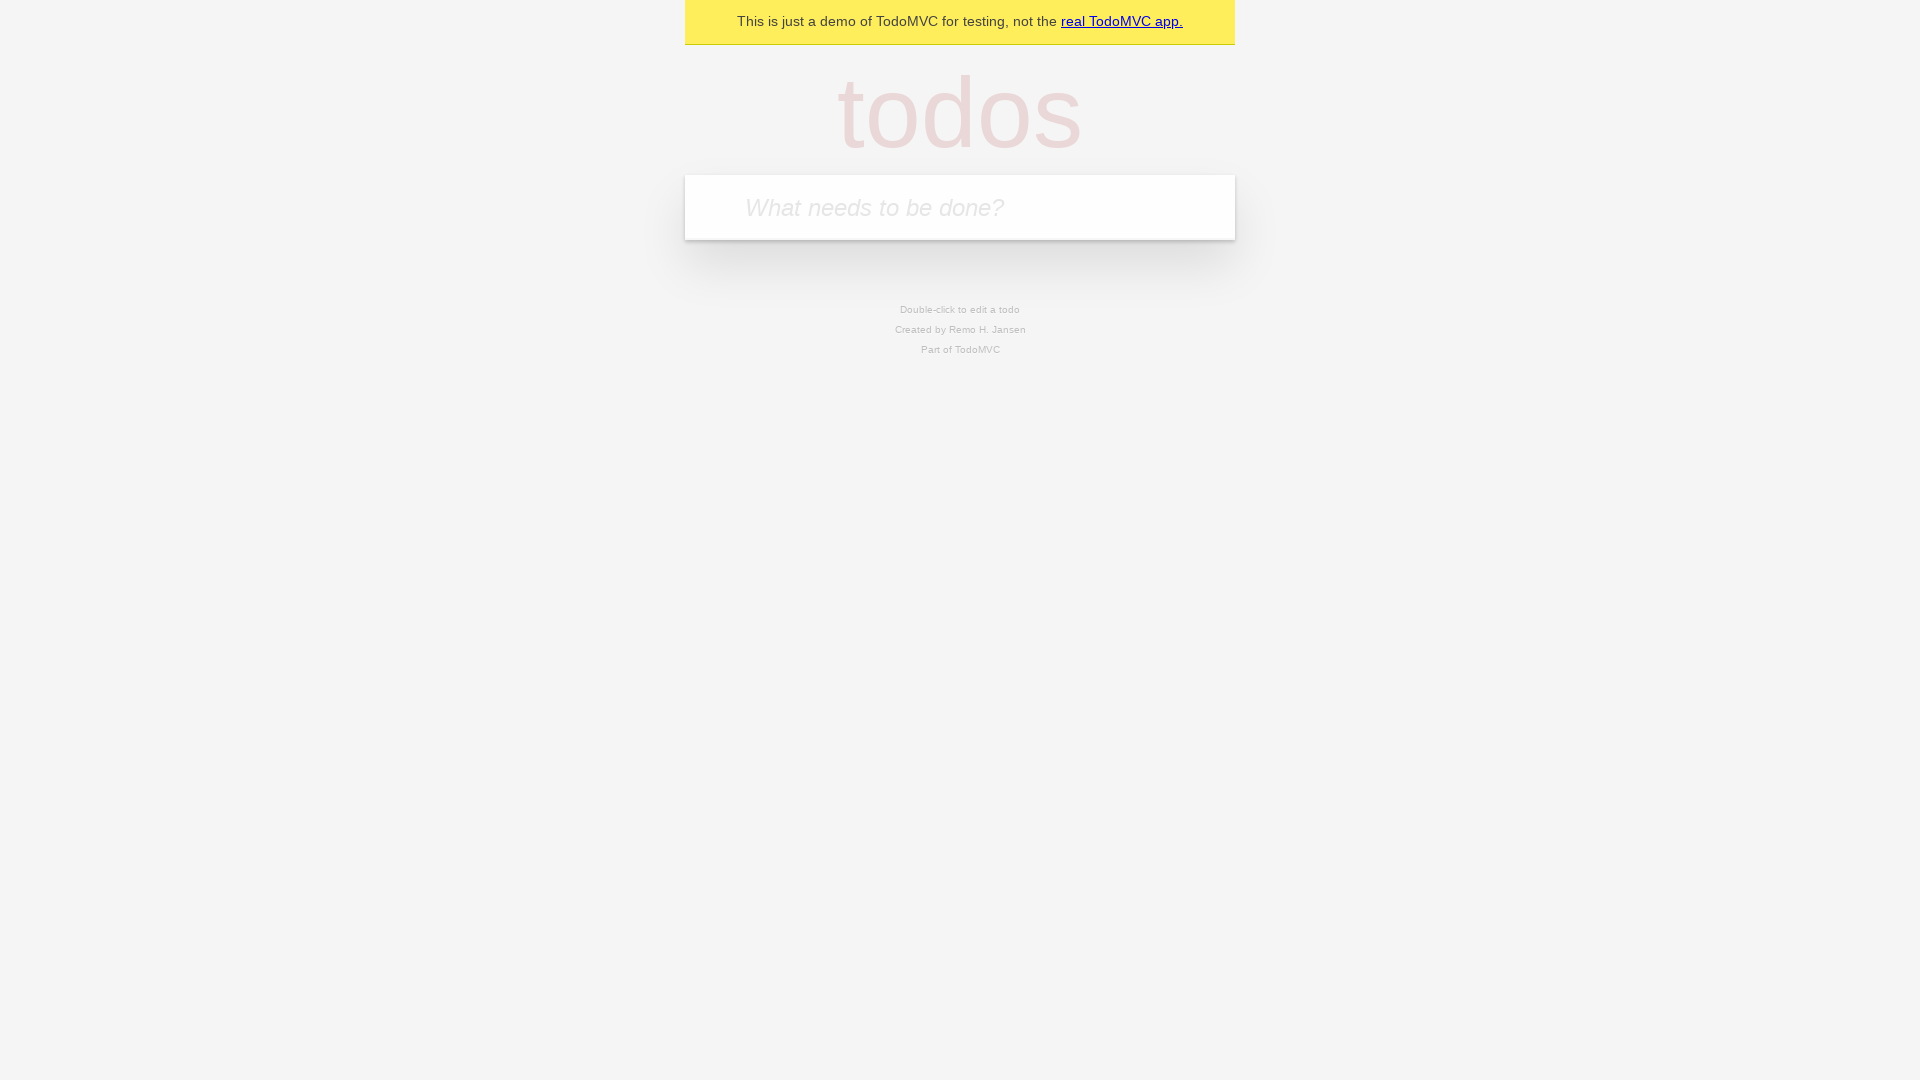

New todo input field is visible
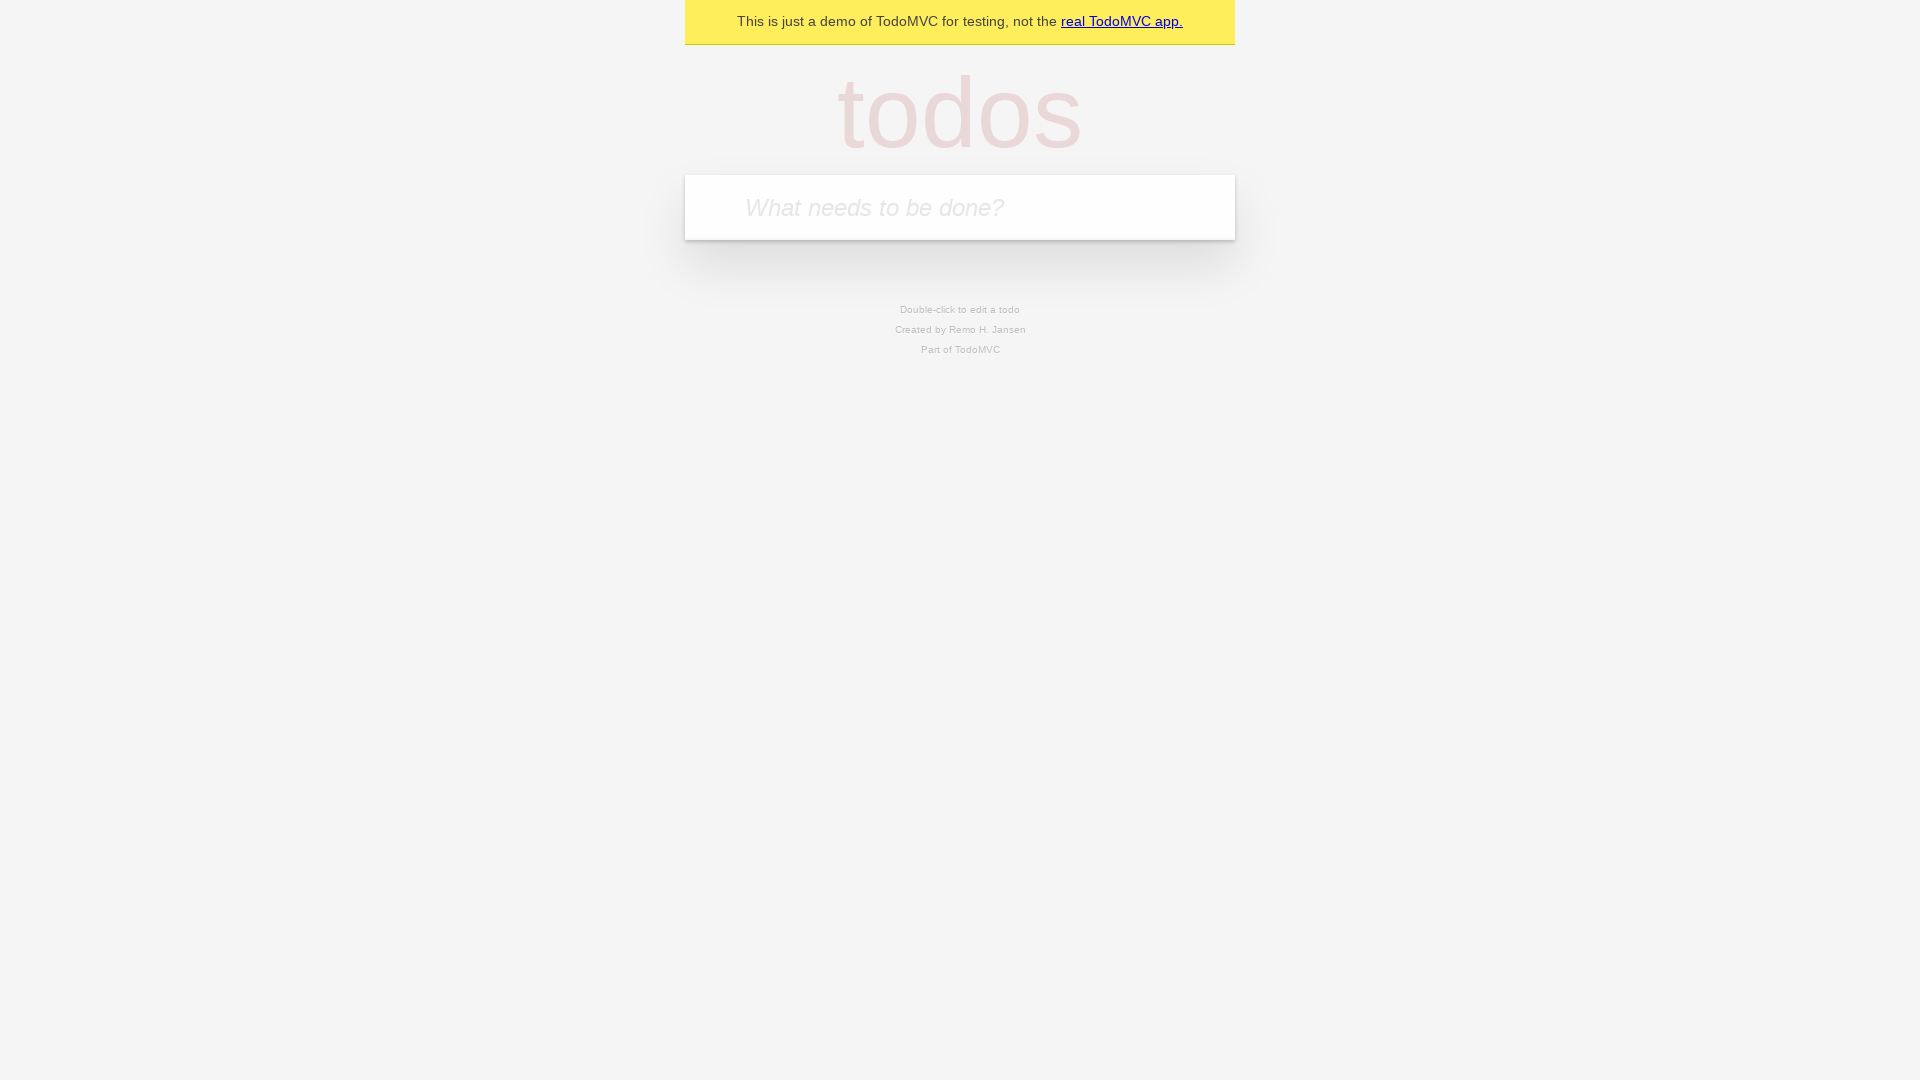

Filled new todo input with 'Test for Full HD 16:9' on .new-todo
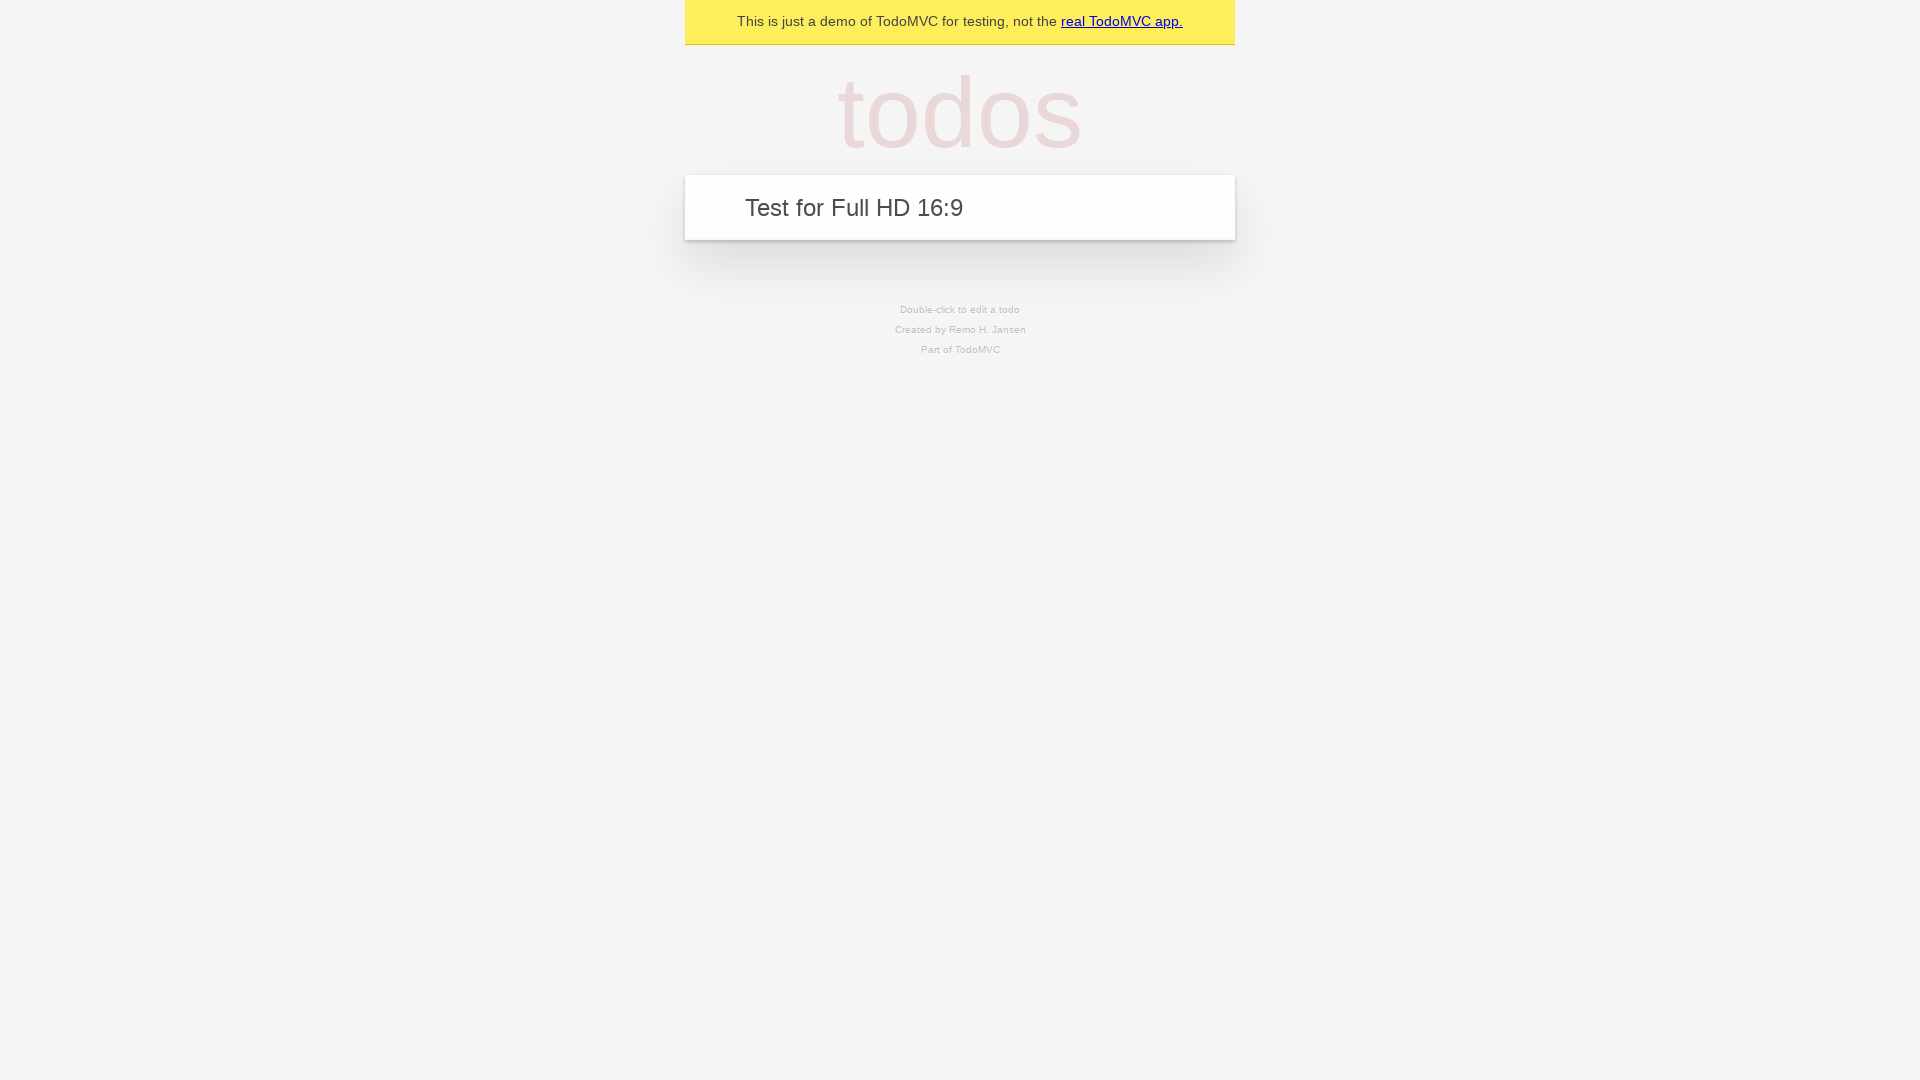

Pressed Enter to add todo on .new-todo
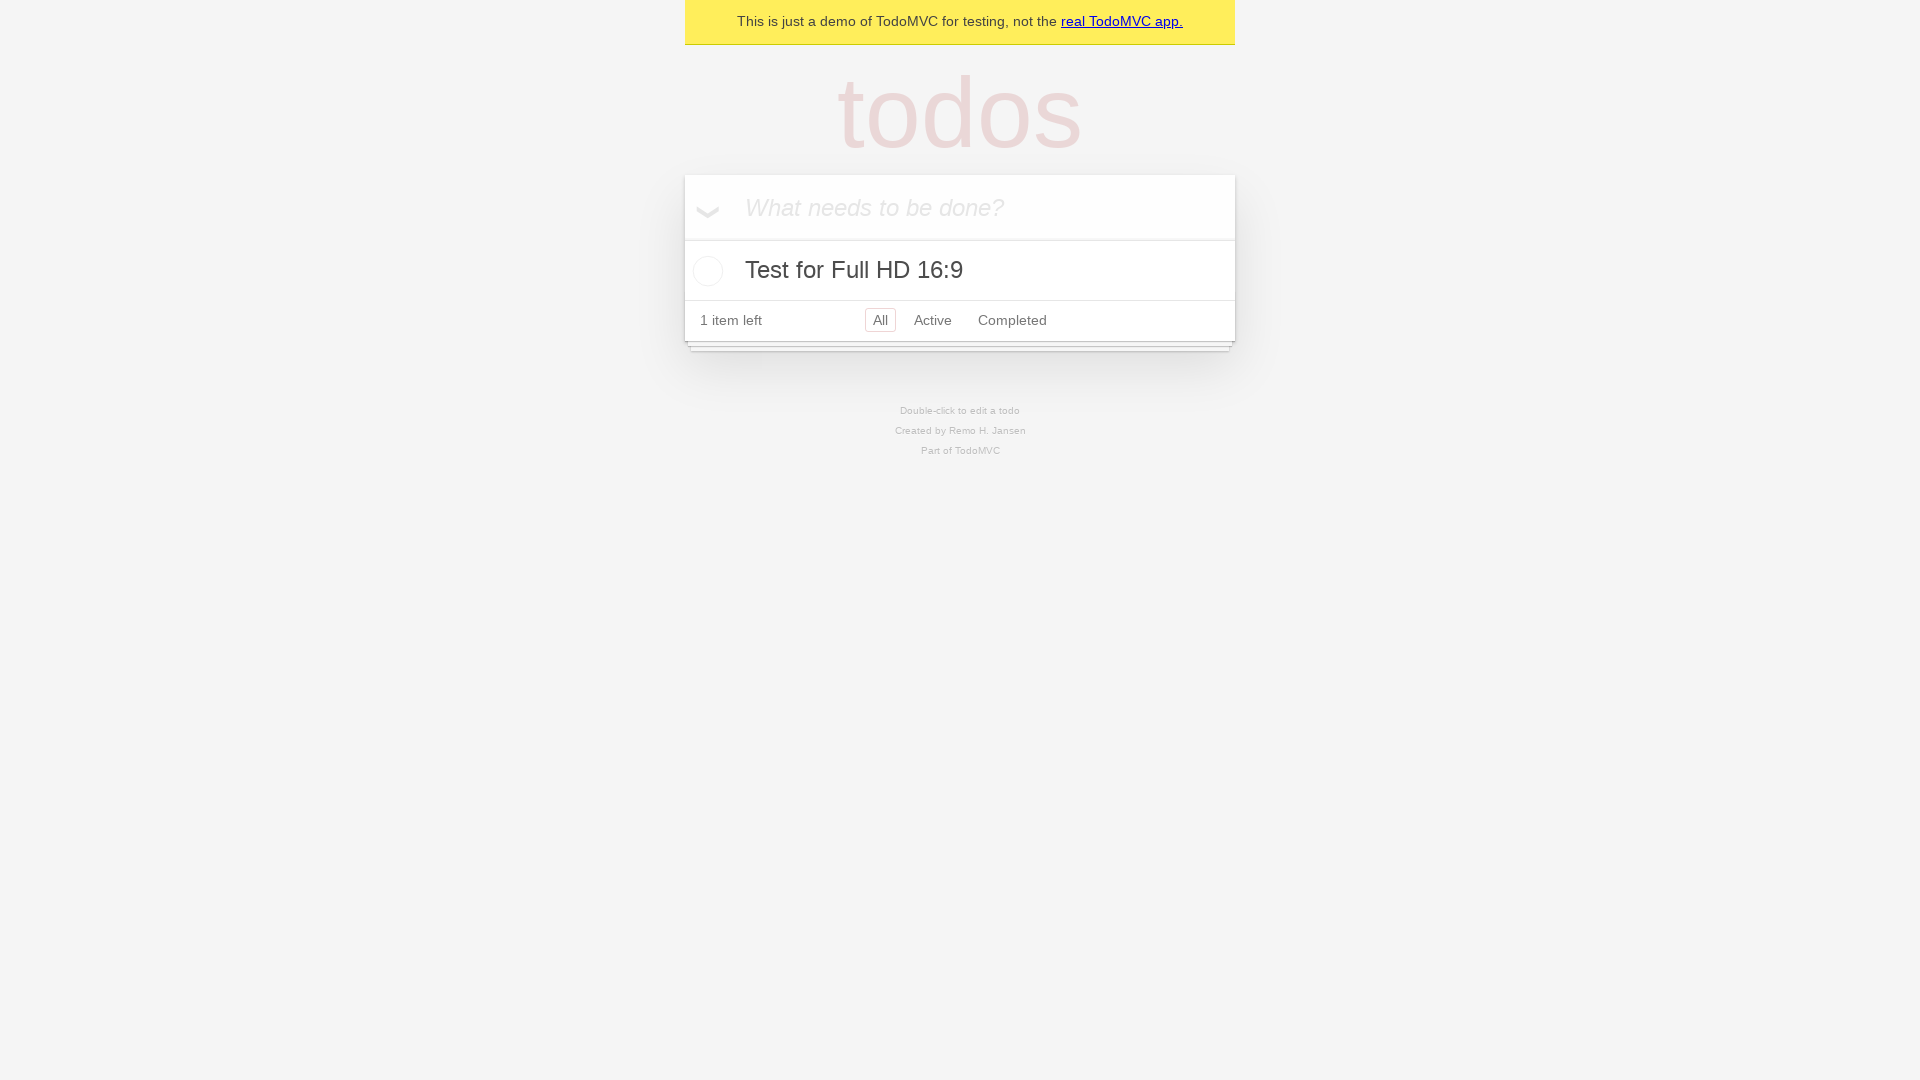

Todo item appeared in the list
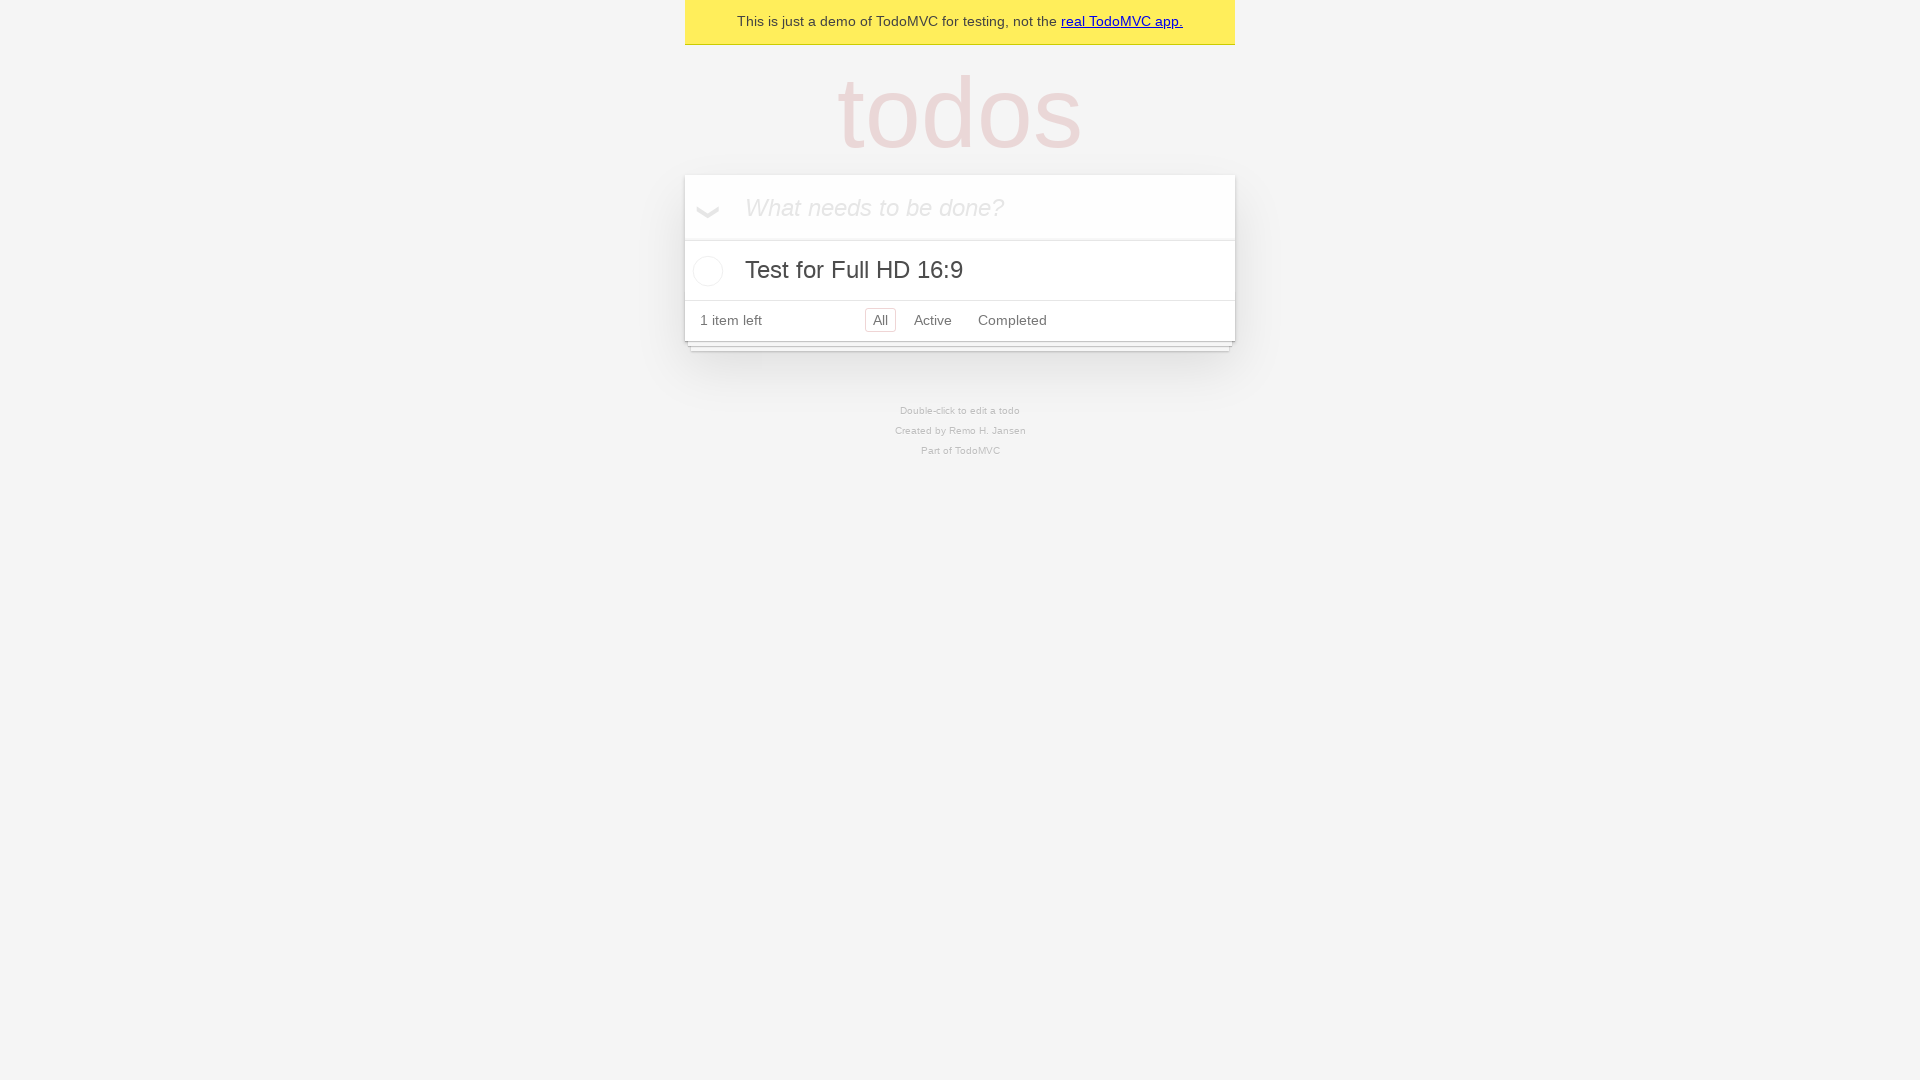

Checked the todo item checkbox at (705, 271) on .todo-list li input[type='checkbox']
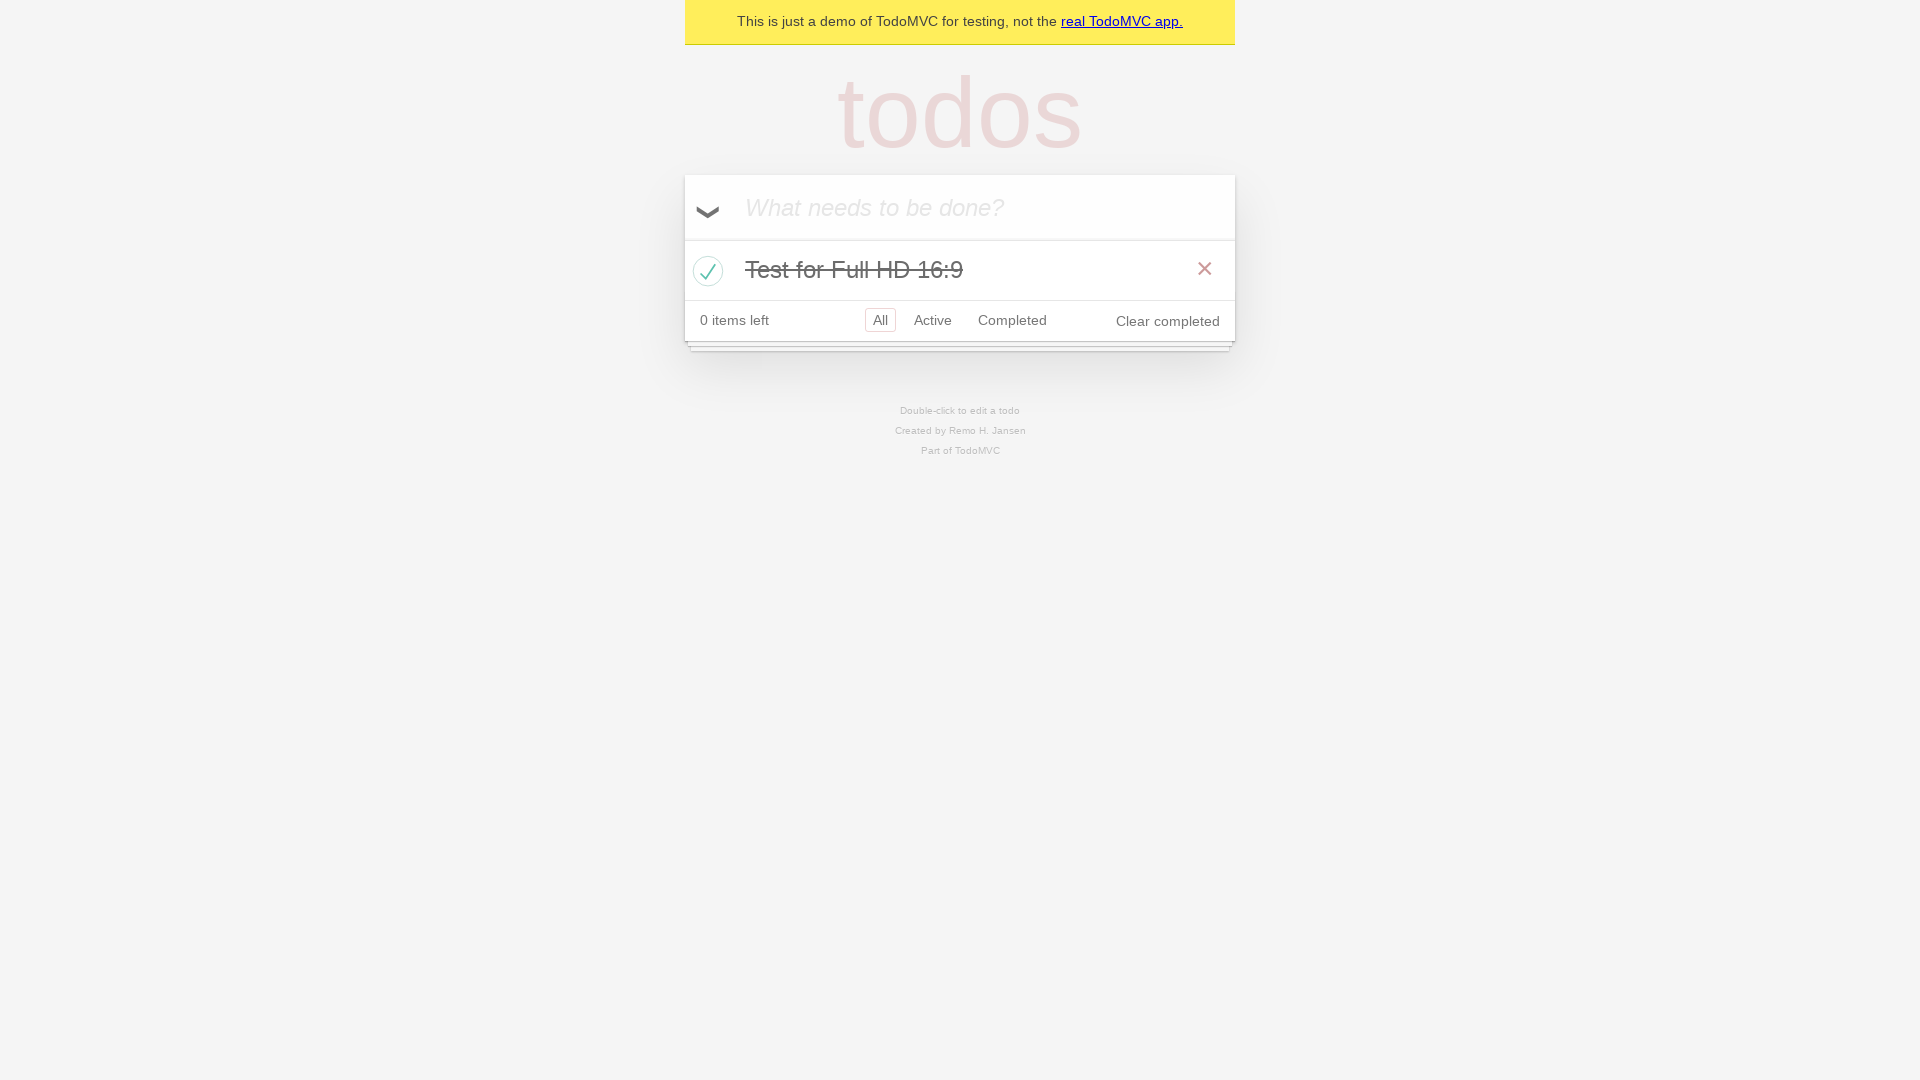

Clicked 'Clear completed' button to remove completed todos at (1168, 321) on text=Clear completed
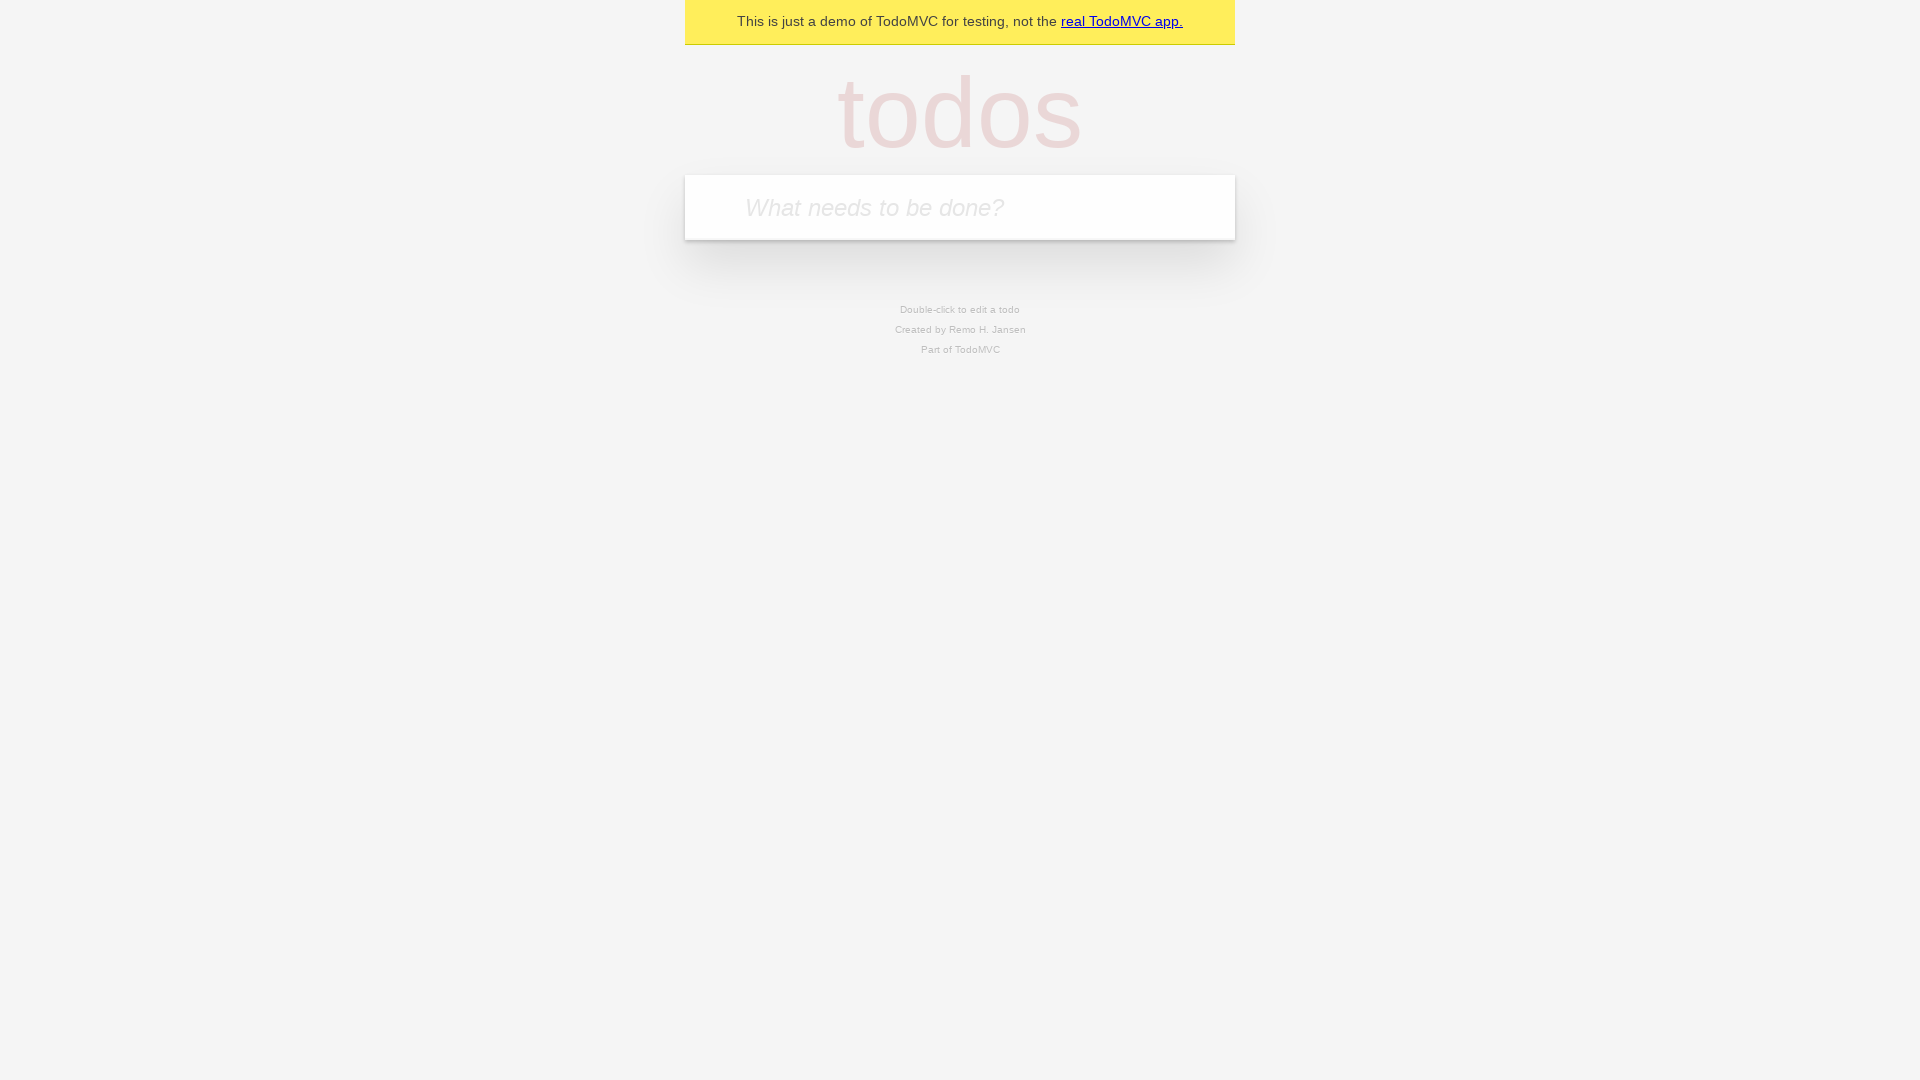

Set viewport to MacBook 16:10 (1440x900)
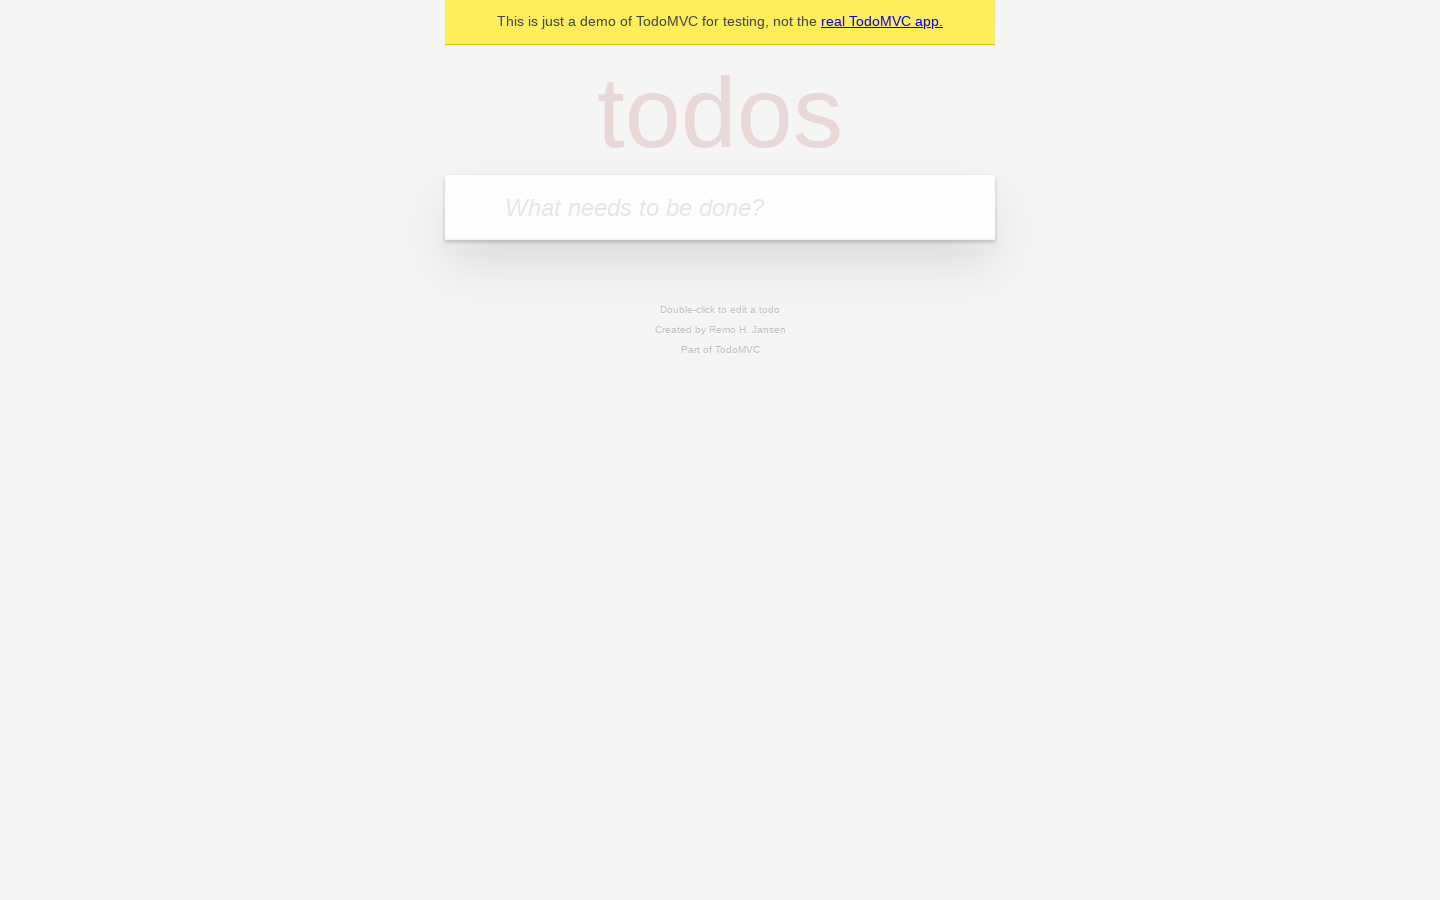

Navigated to todo app at MacBook 16:10 resolution
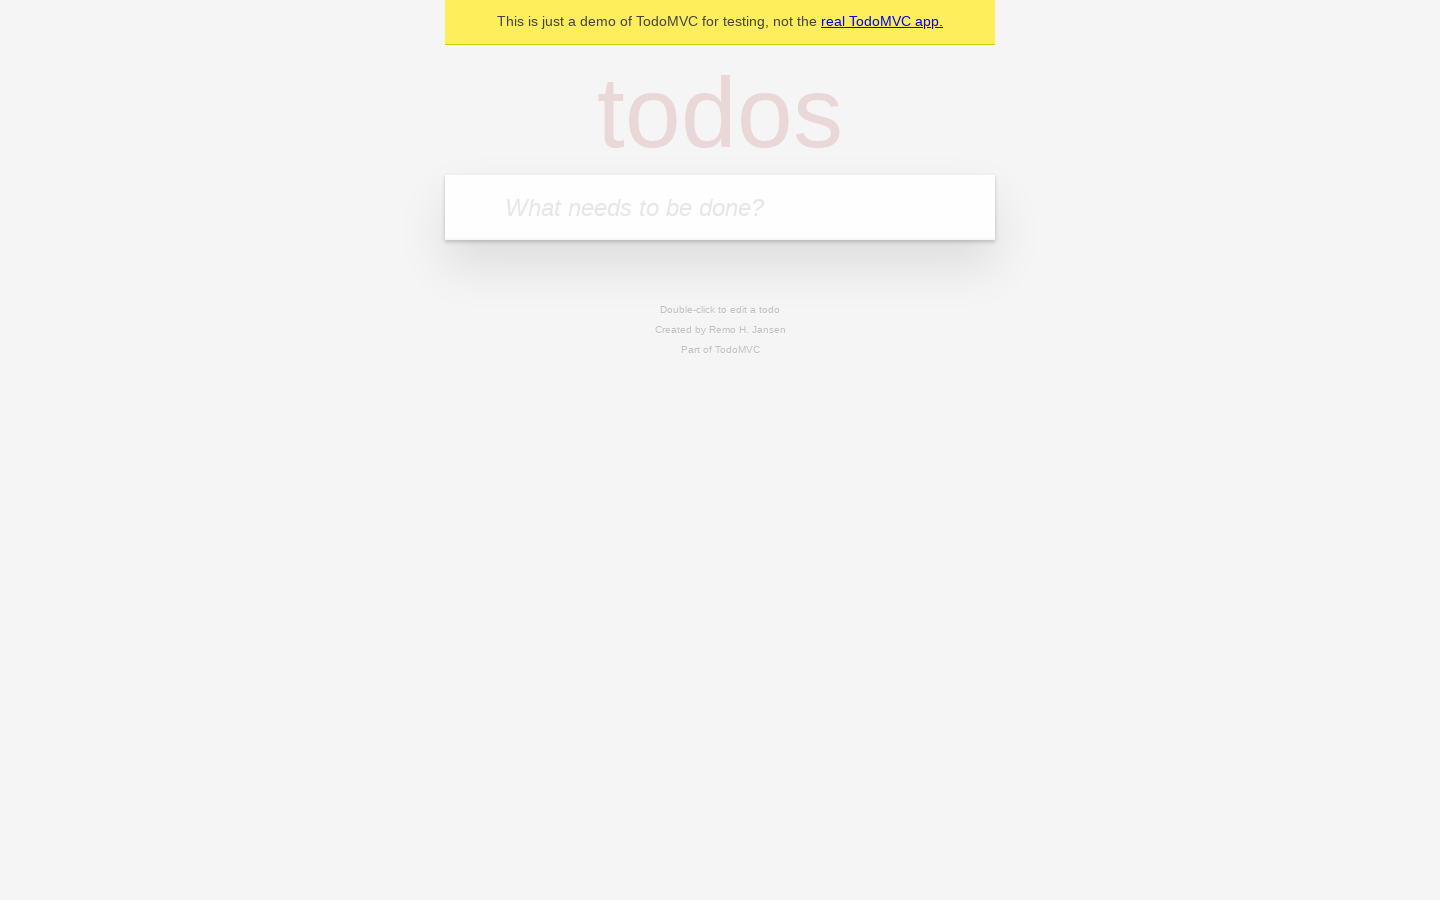

Todo app container loaded
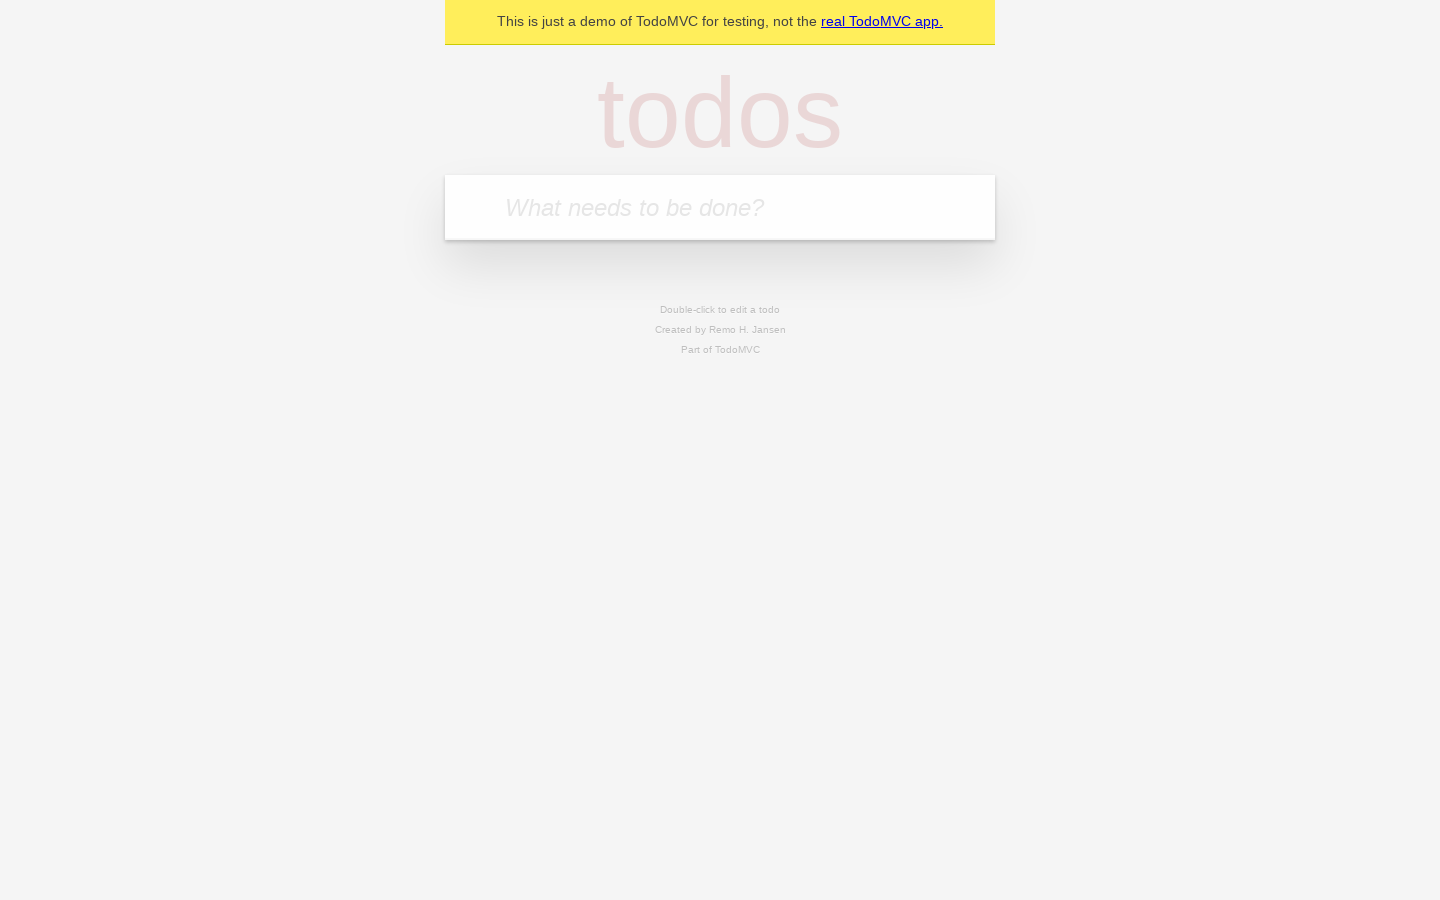

New todo input field is visible
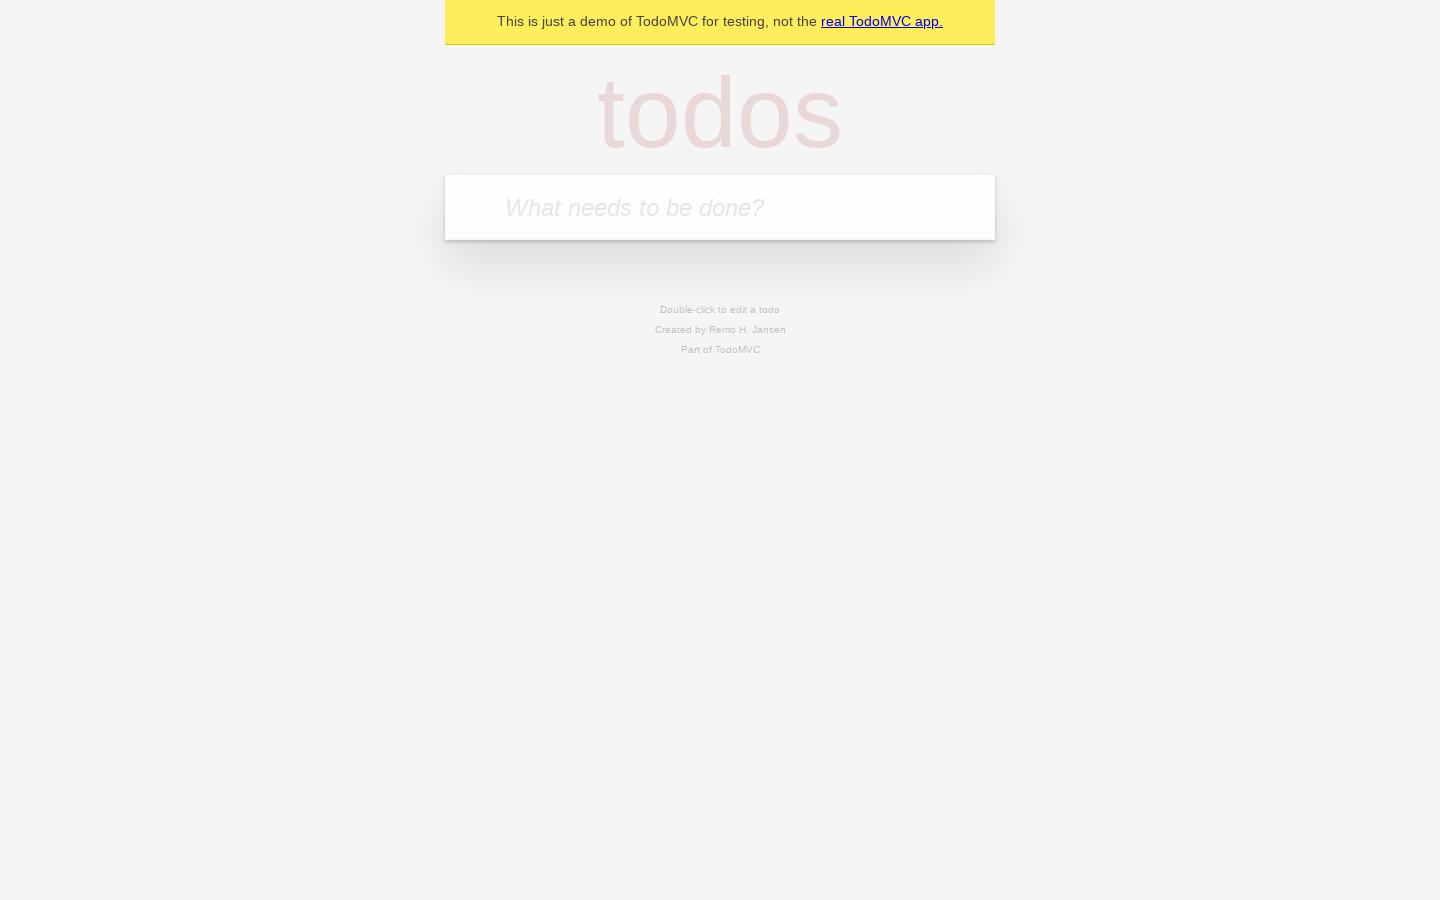

Filled new todo input with 'Test for MacBook 16:10' on .new-todo
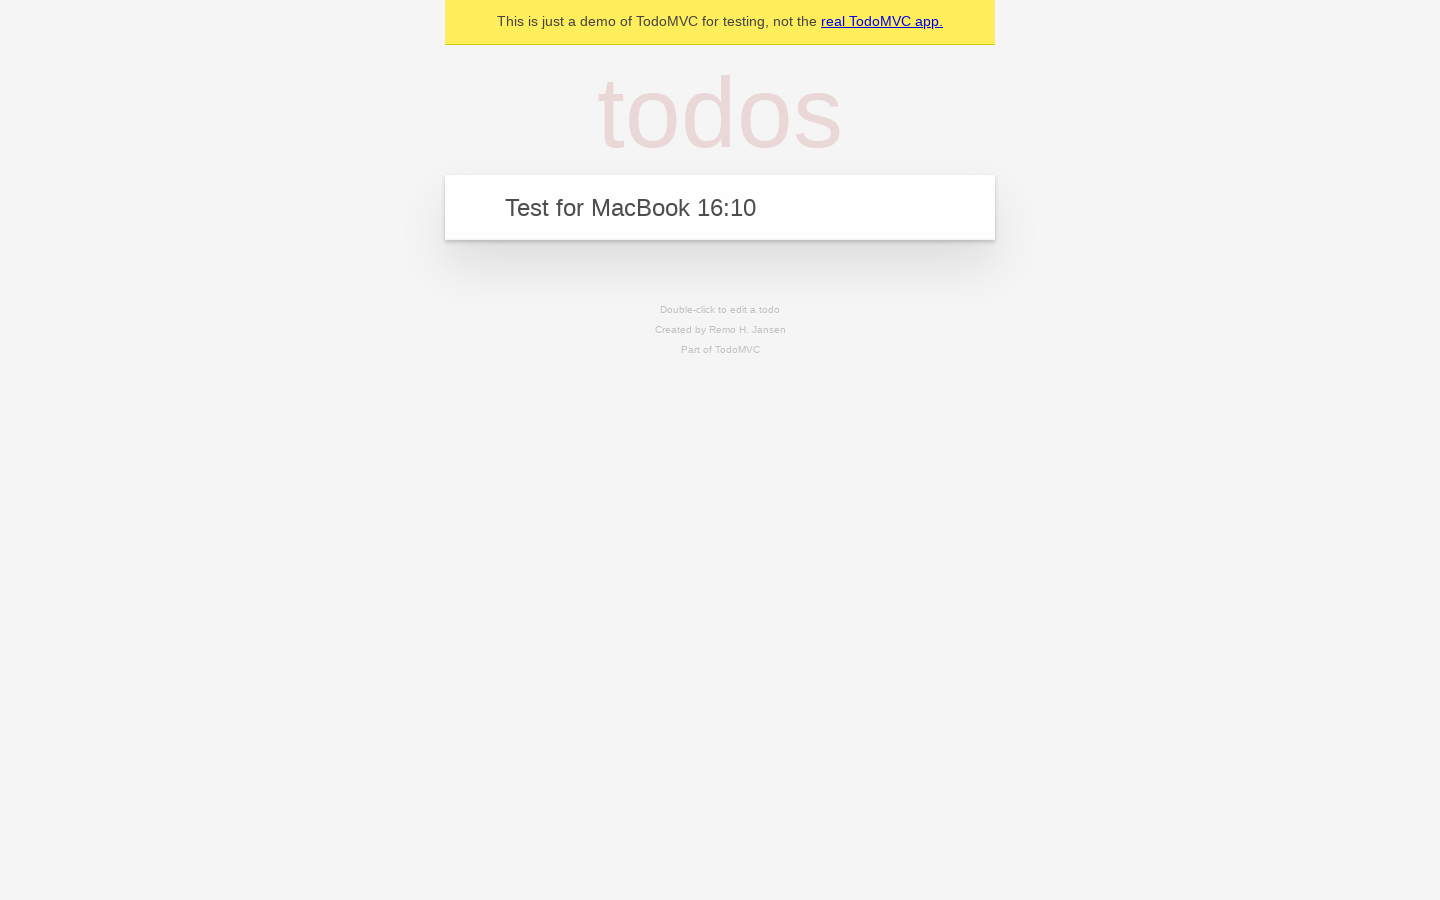

Pressed Enter to add todo on .new-todo
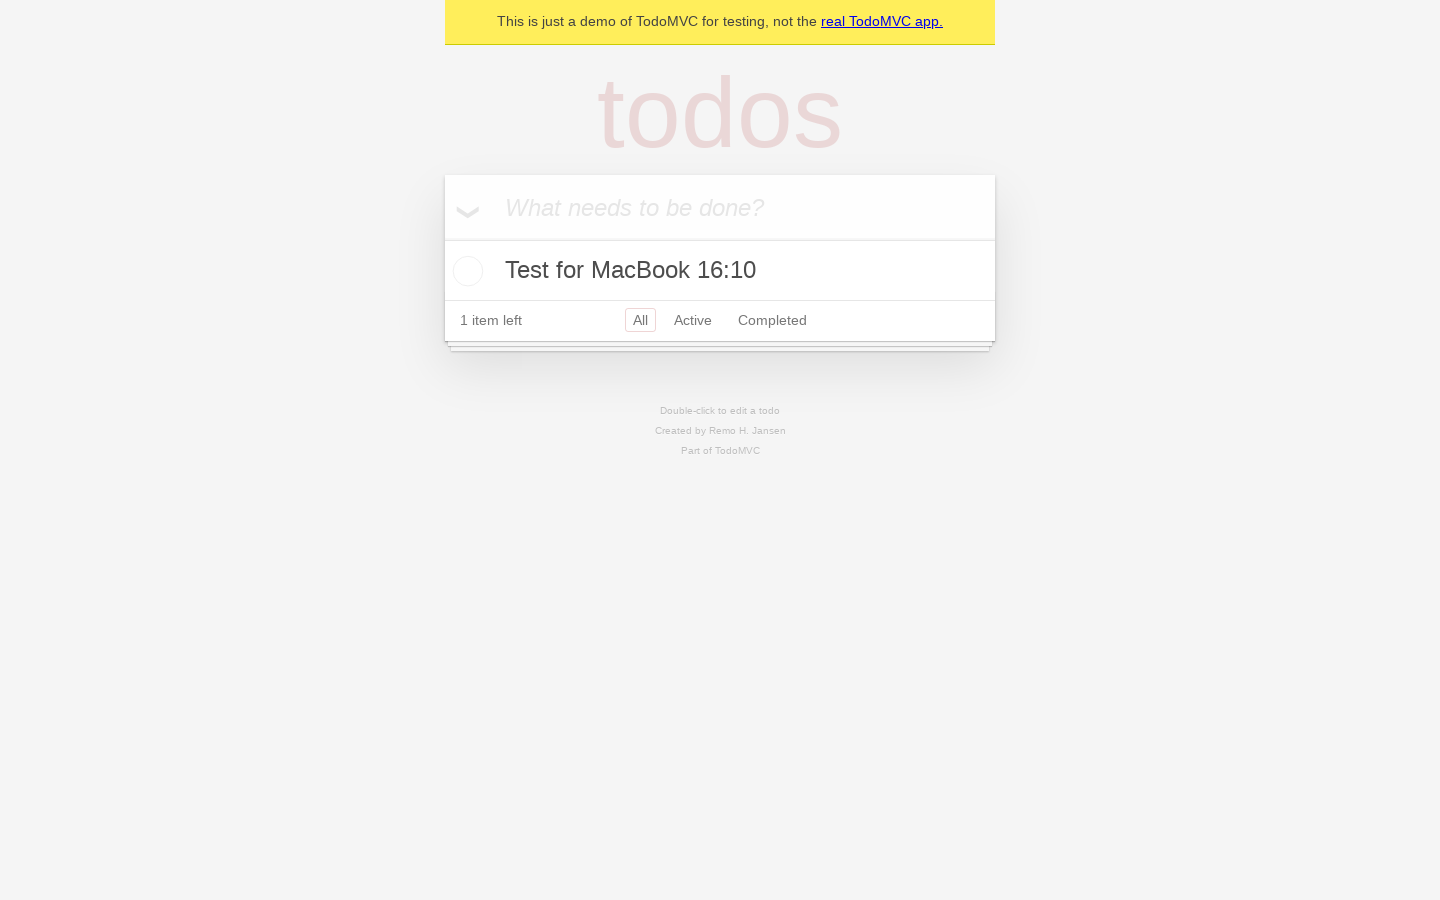

Todo item appeared in the list
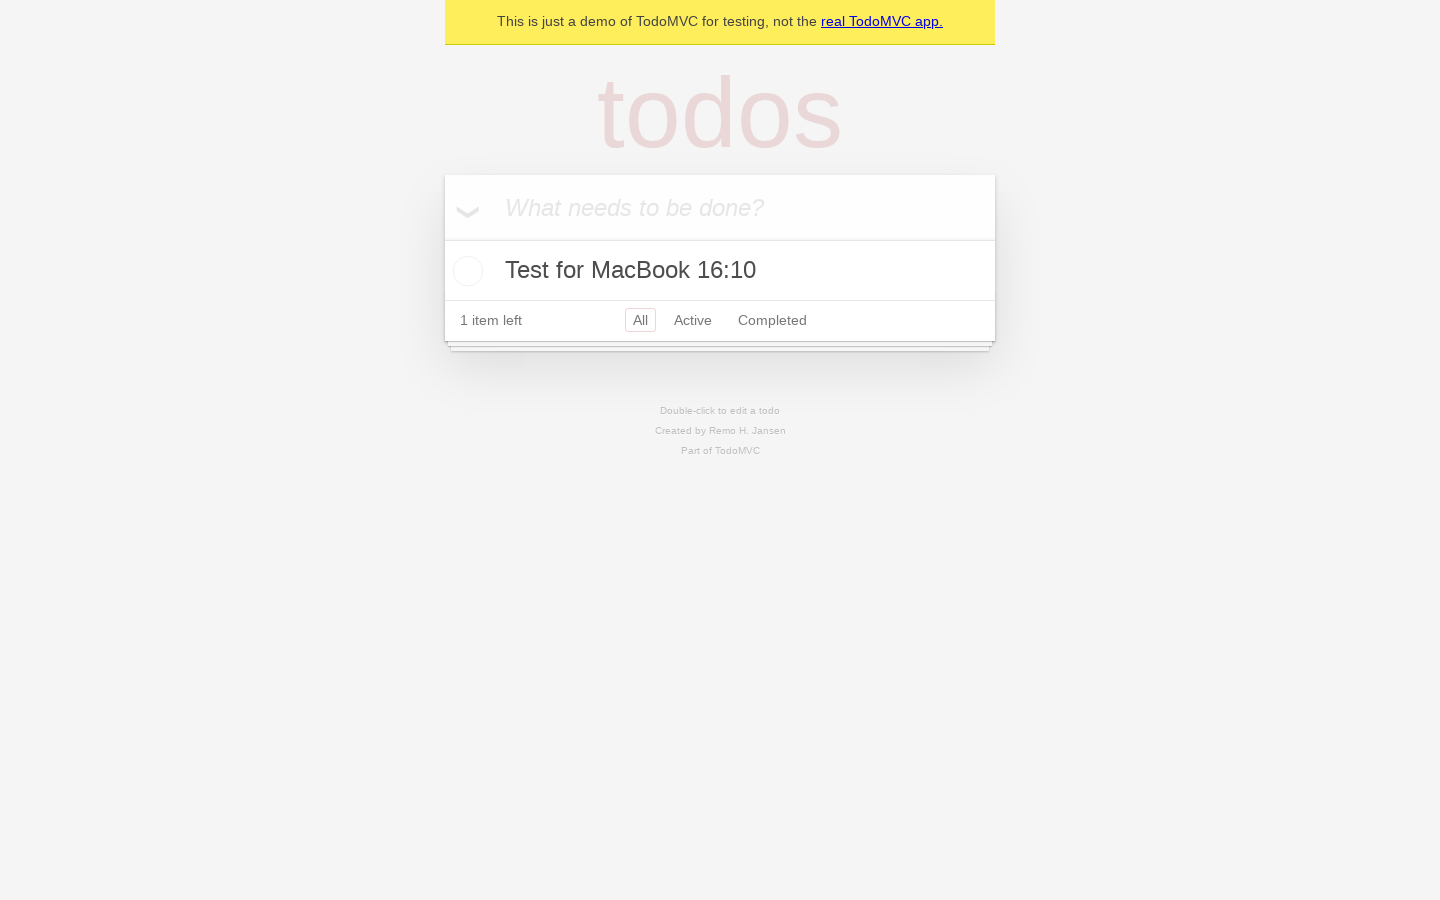

Checked the todo item checkbox at (465, 271) on .todo-list li input[type='checkbox']
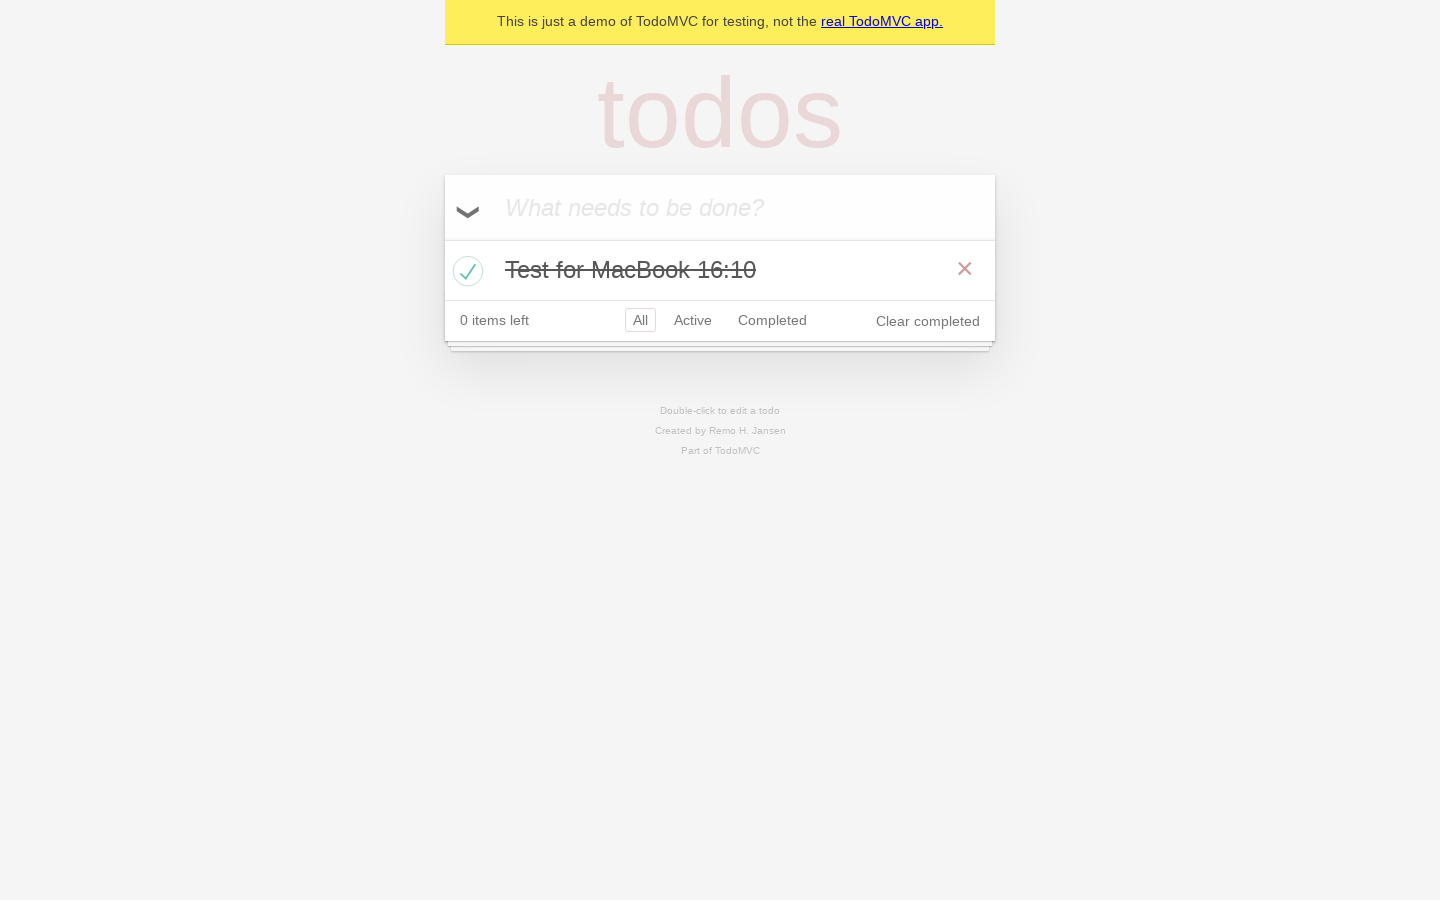

Clicked 'Clear completed' button to remove completed todos at (928, 321) on text=Clear completed
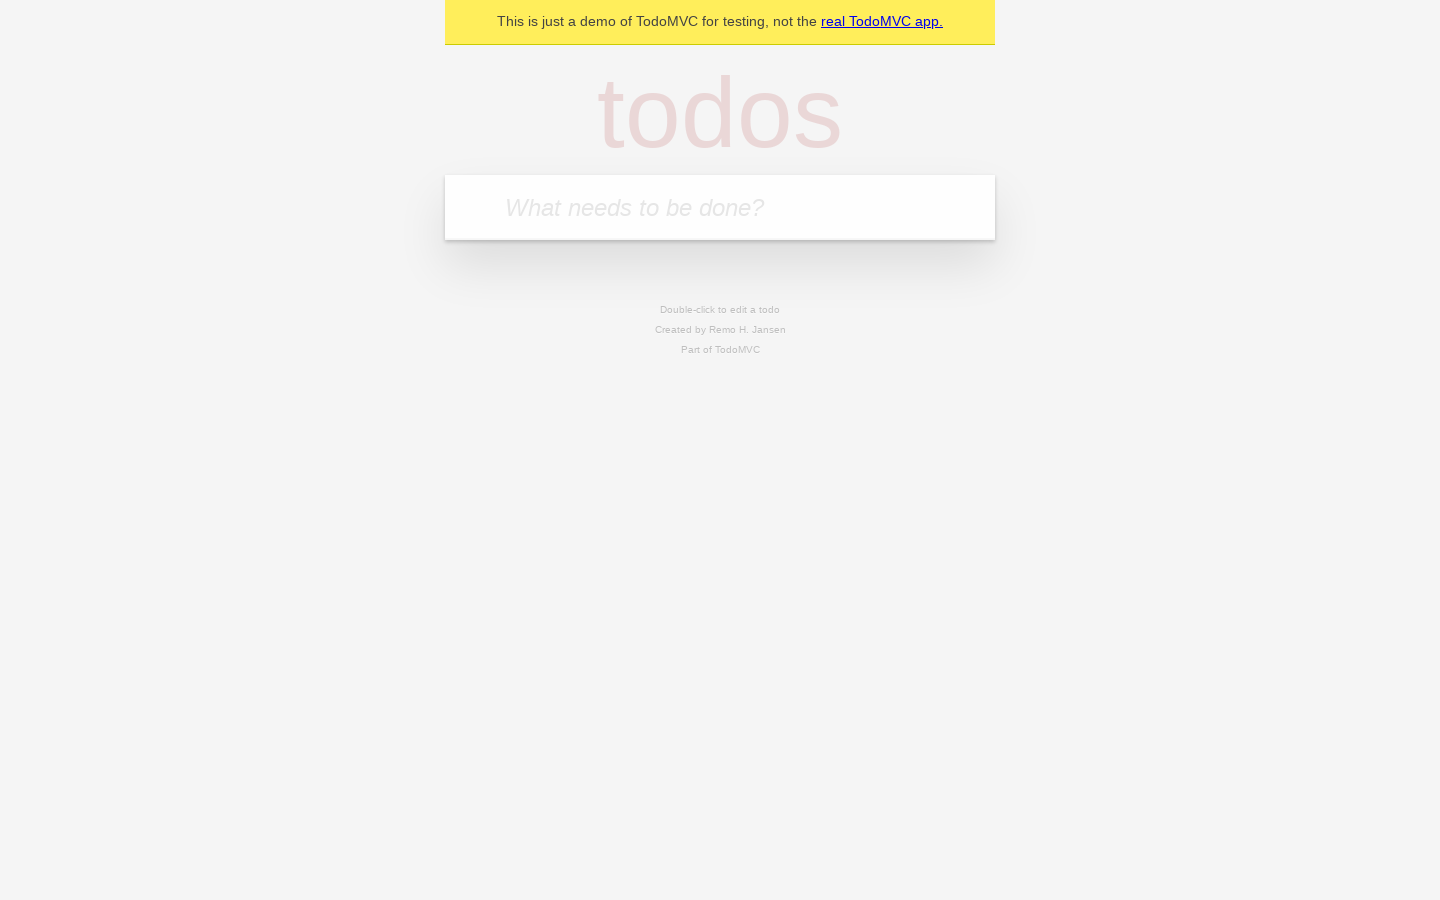

Set viewport to Laptop 16:9 (1366x768)
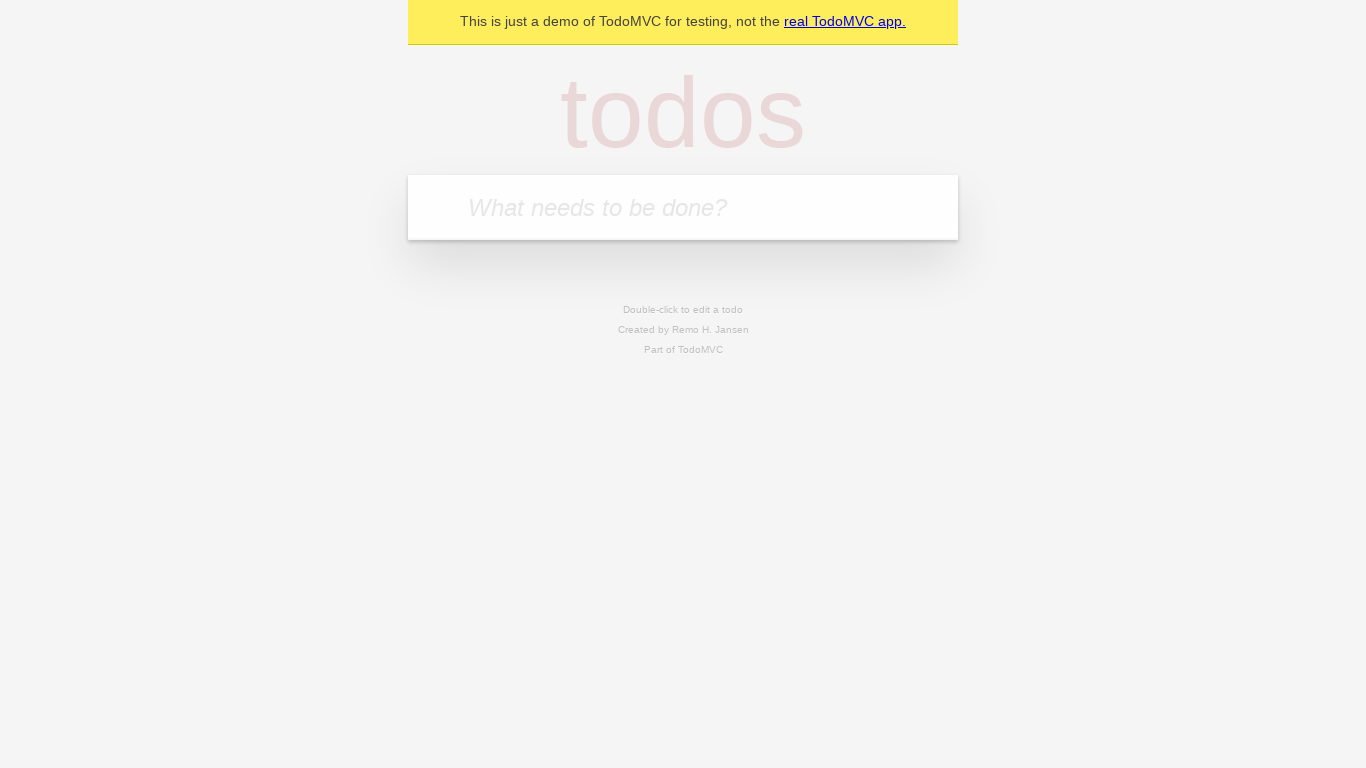

Navigated to todo app at Laptop 16:9 resolution
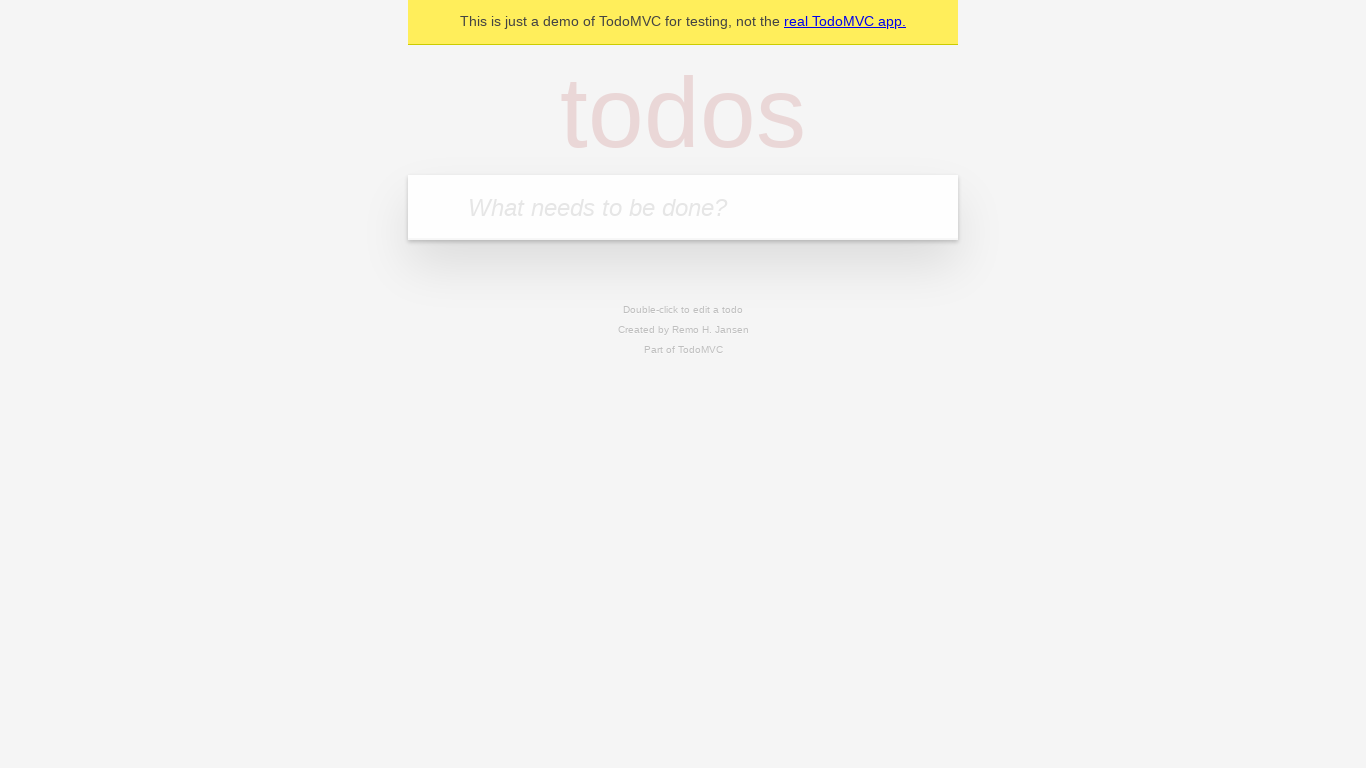

Todo app container loaded
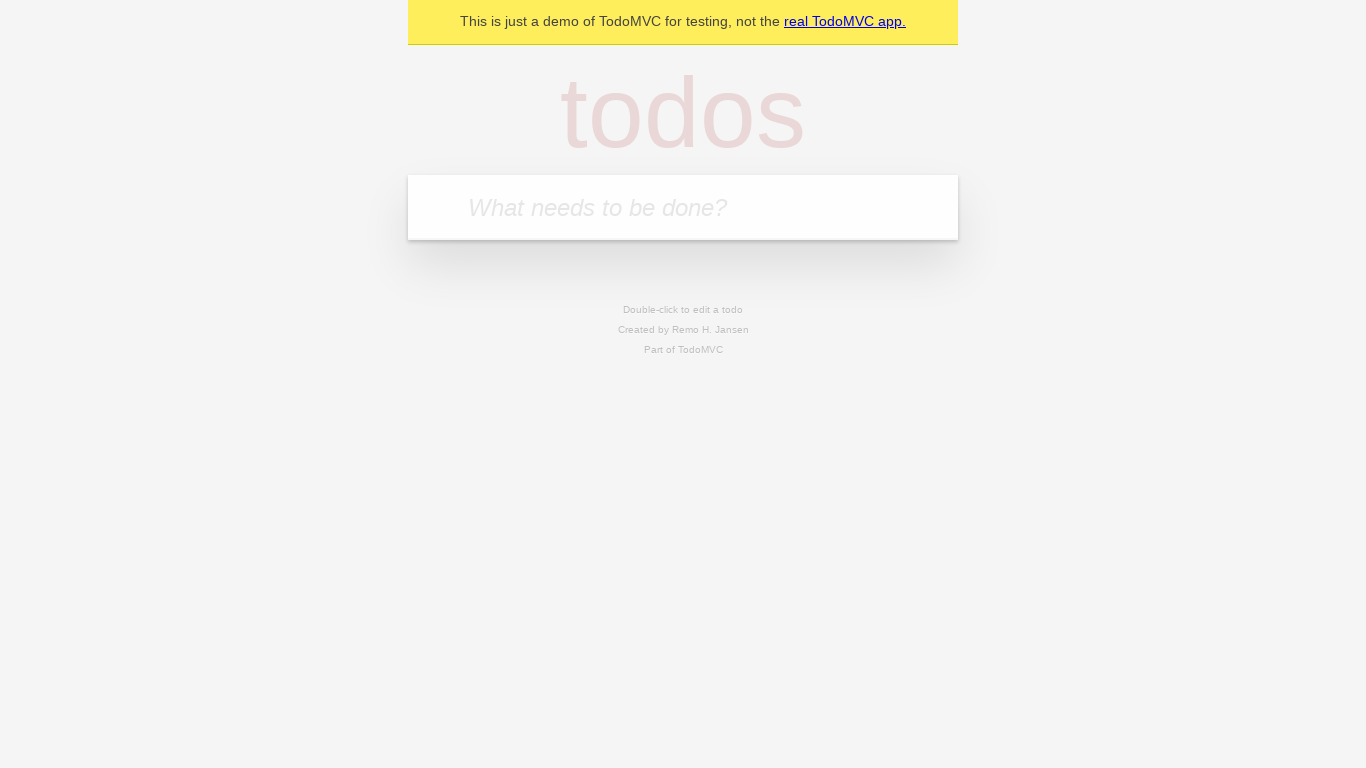

New todo input field is visible
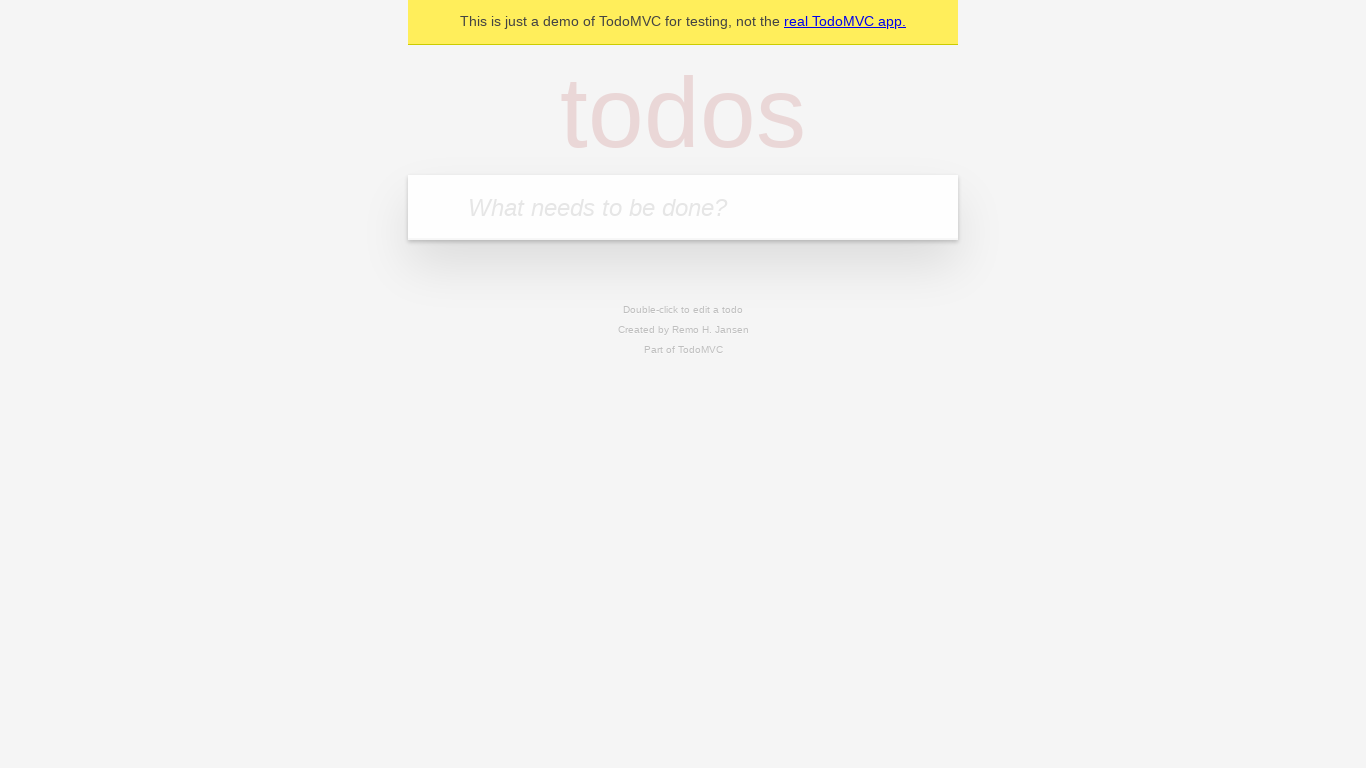

Filled new todo input with 'Test for Laptop 16:9' on .new-todo
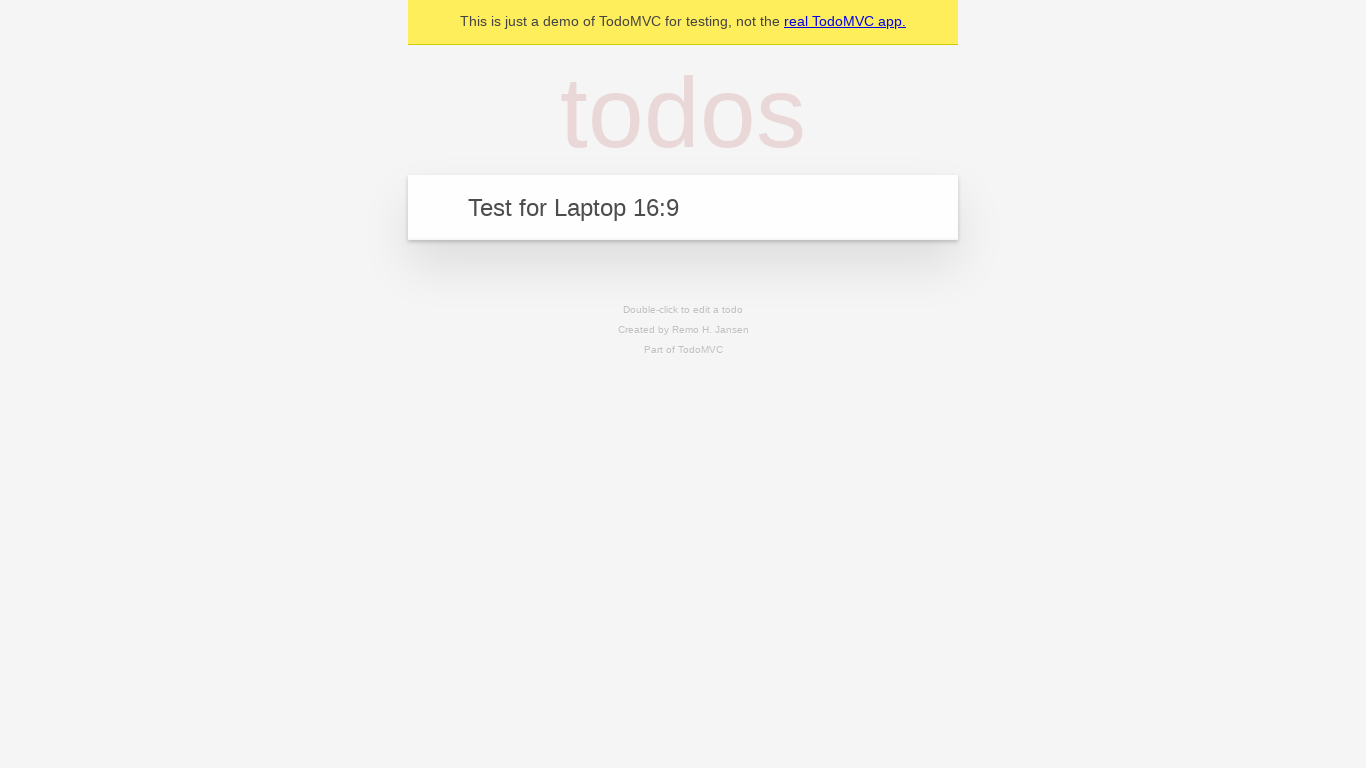

Pressed Enter to add todo on .new-todo
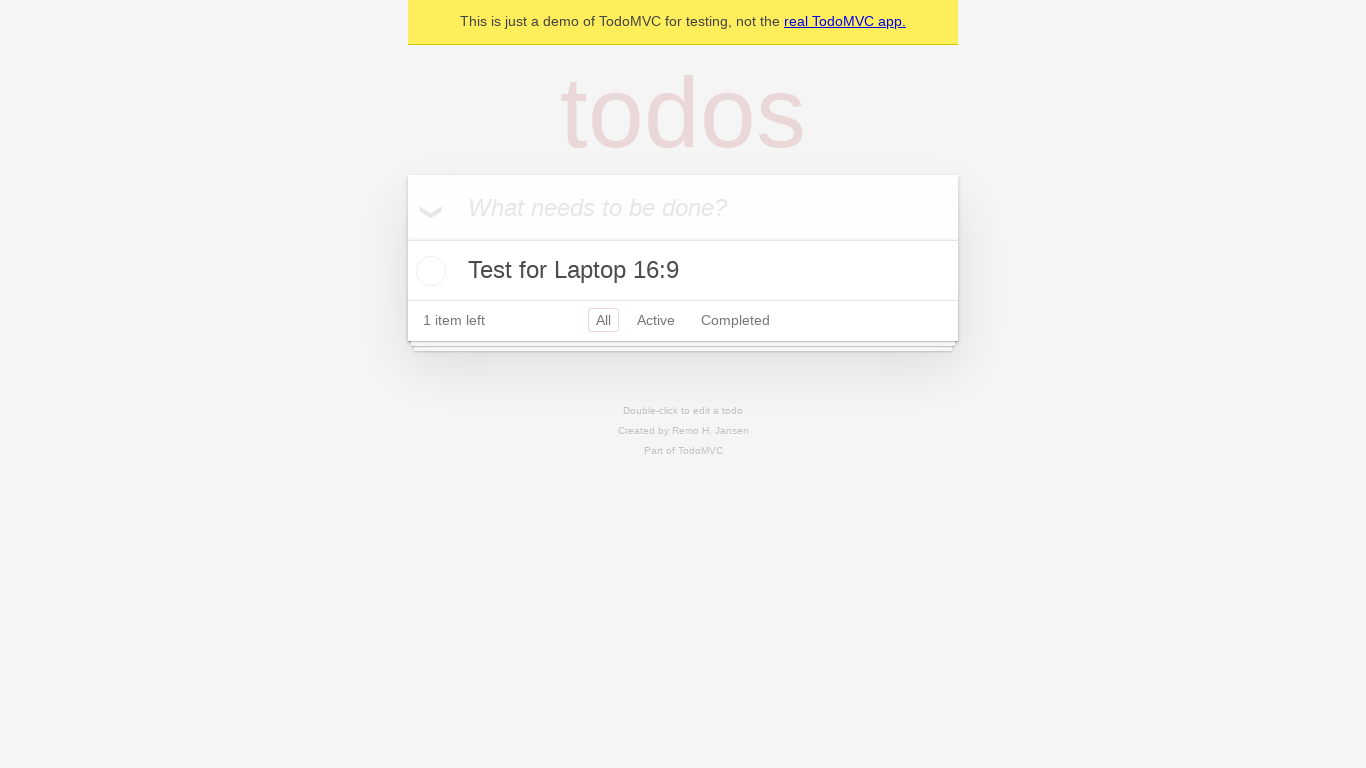

Todo item appeared in the list
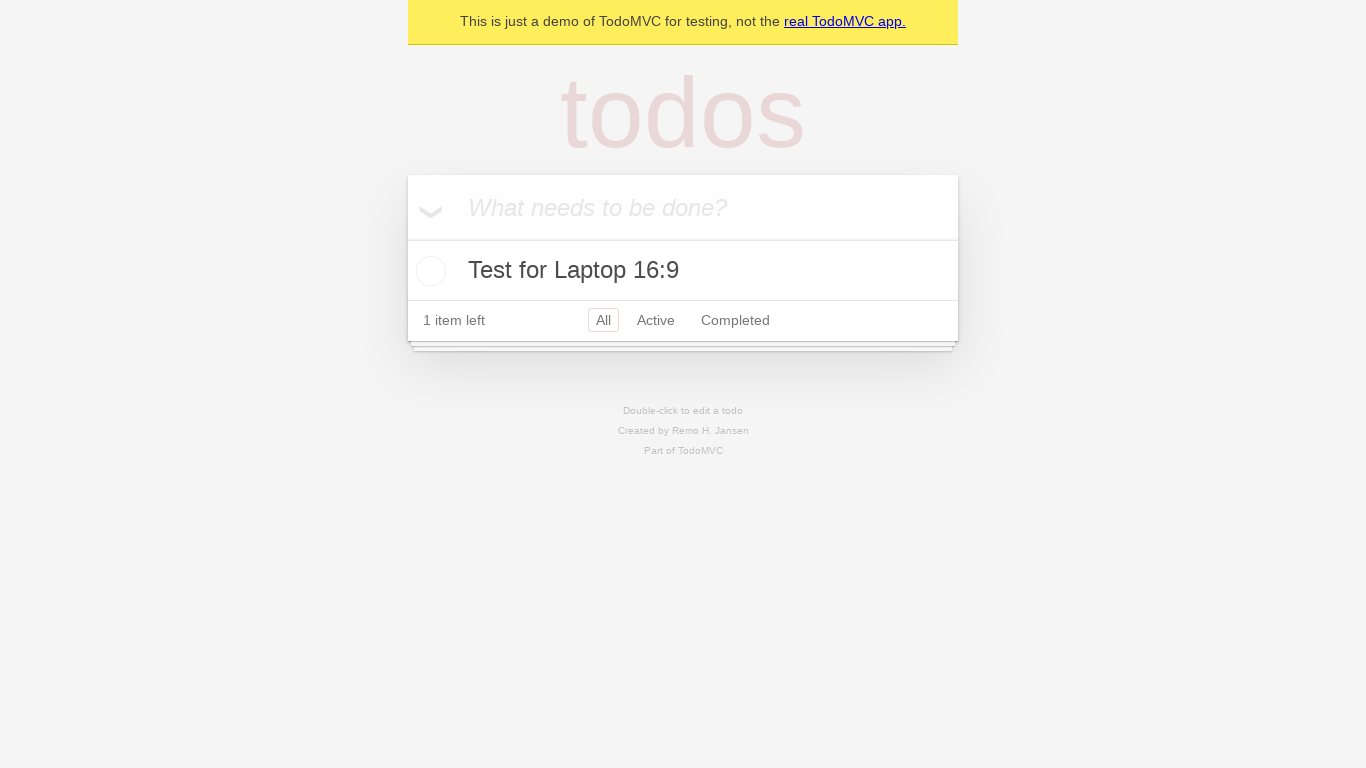

Checked the todo item checkbox at (428, 271) on .todo-list li input[type='checkbox']
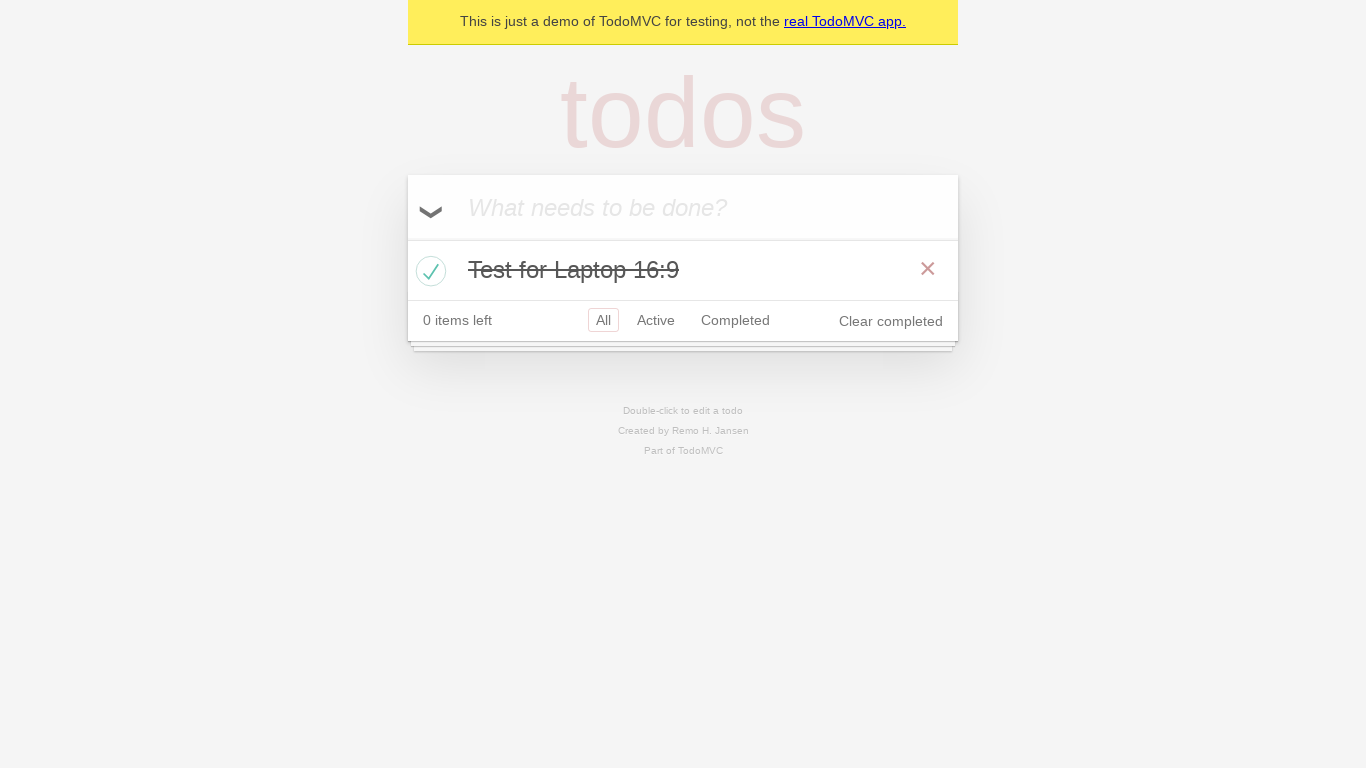

Clicked 'Clear completed' button to remove completed todos at (891, 321) on text=Clear completed
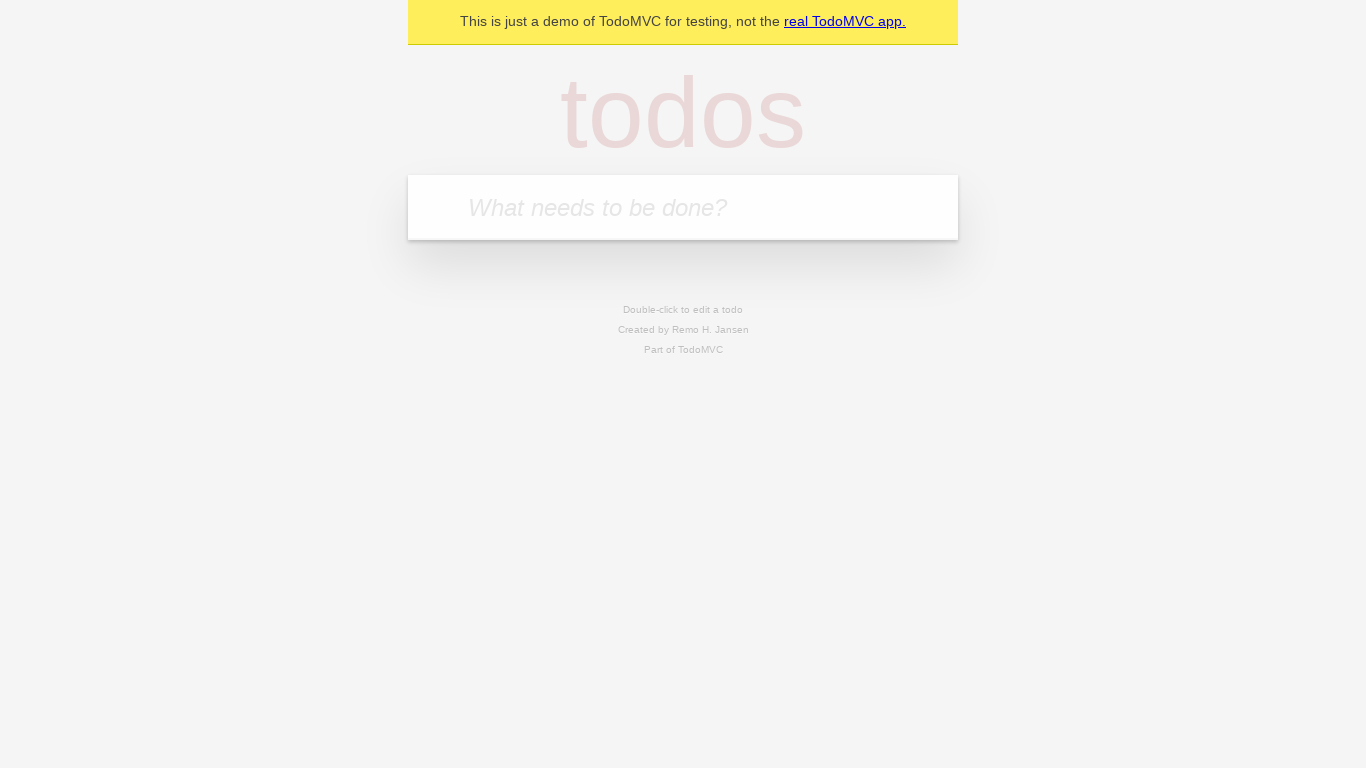

Set viewport to Square 5:4 (1280x1024)
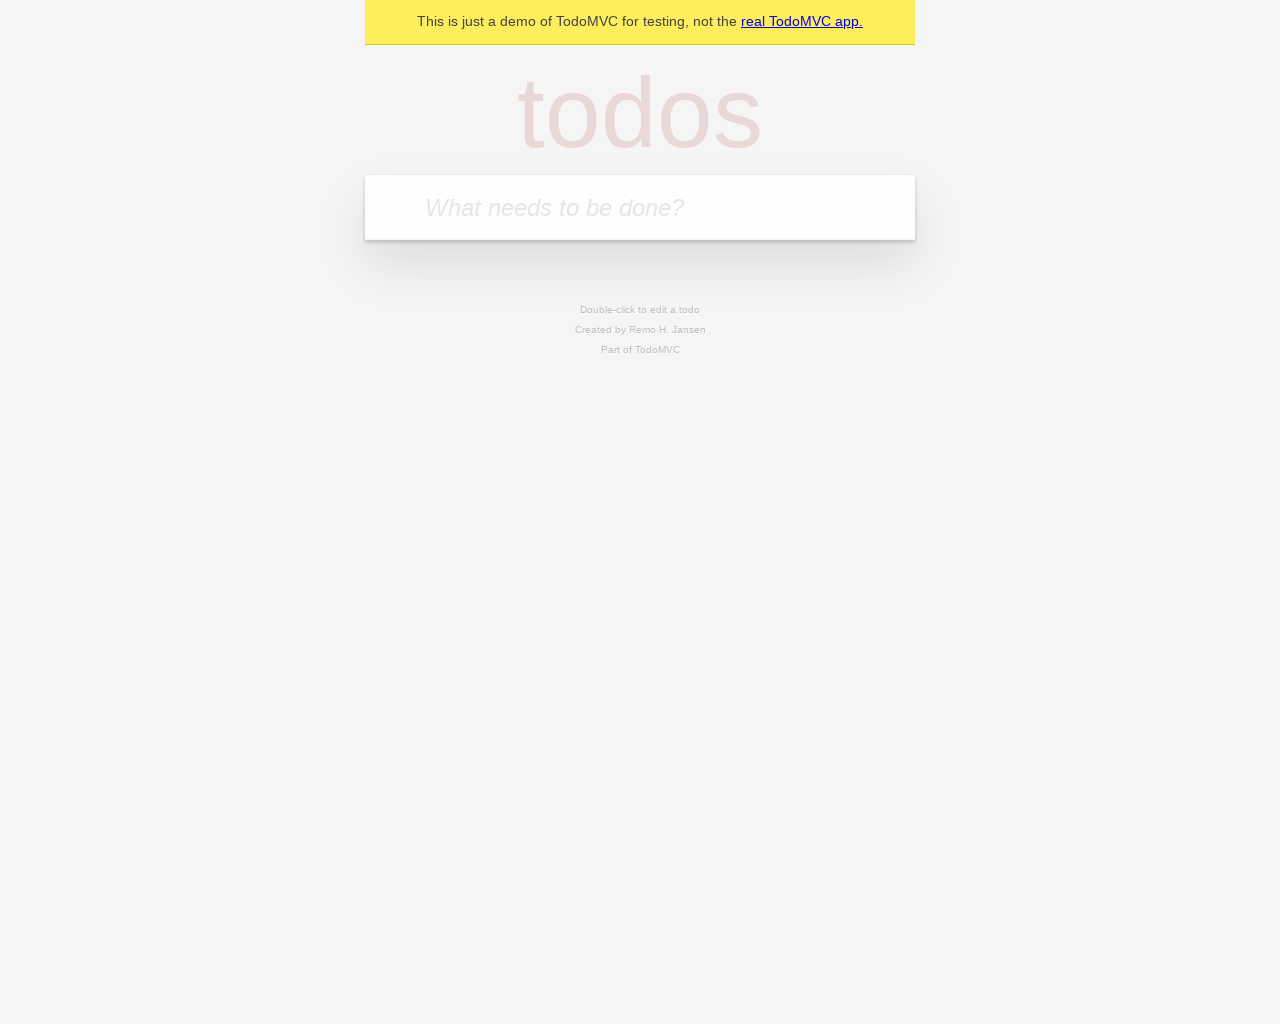

Navigated to todo app at Square 5:4 resolution
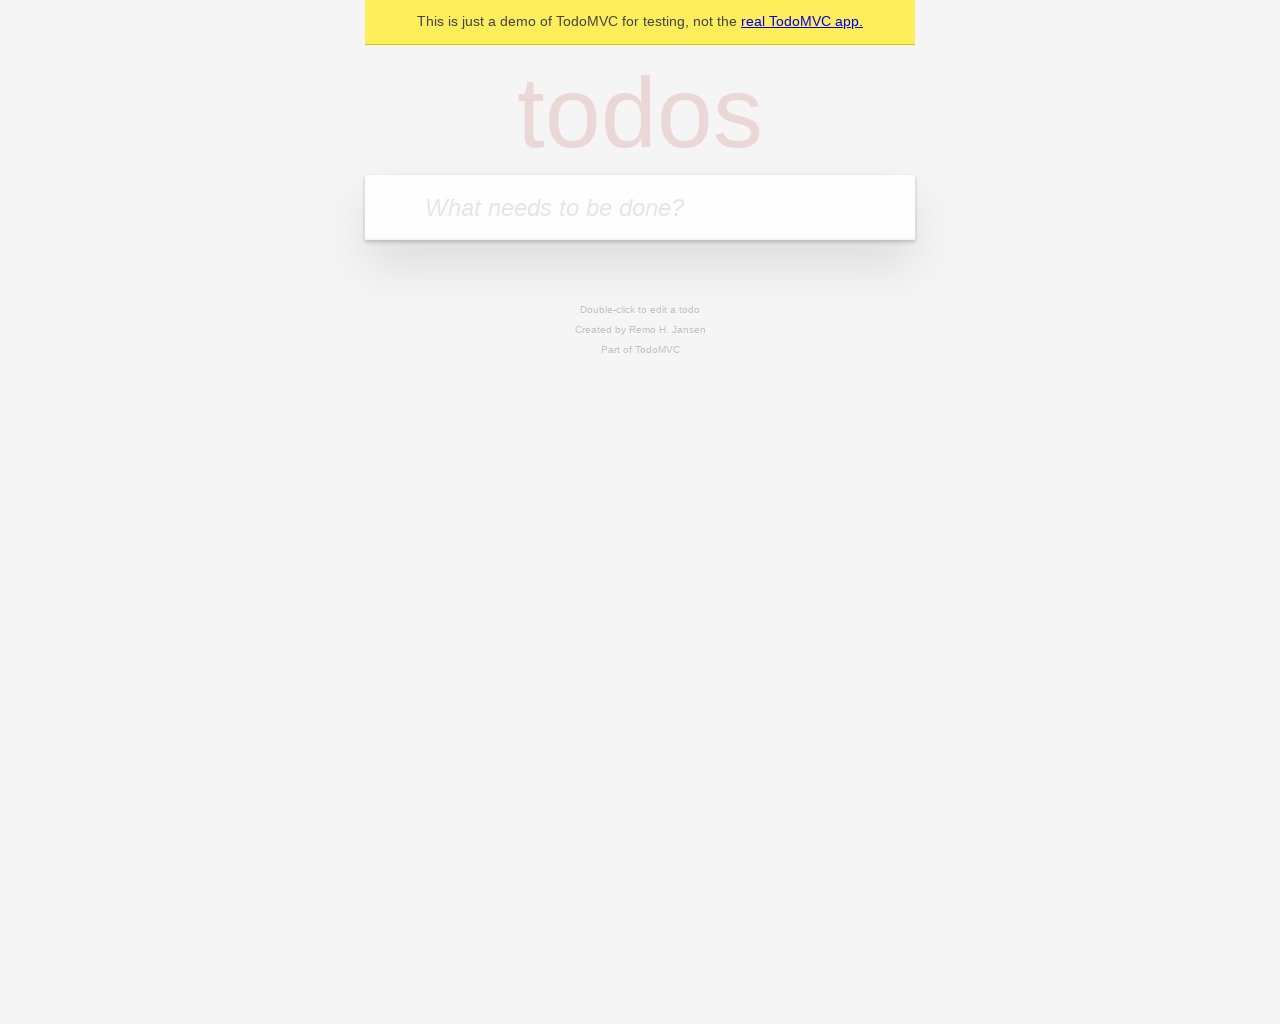

Todo app container loaded
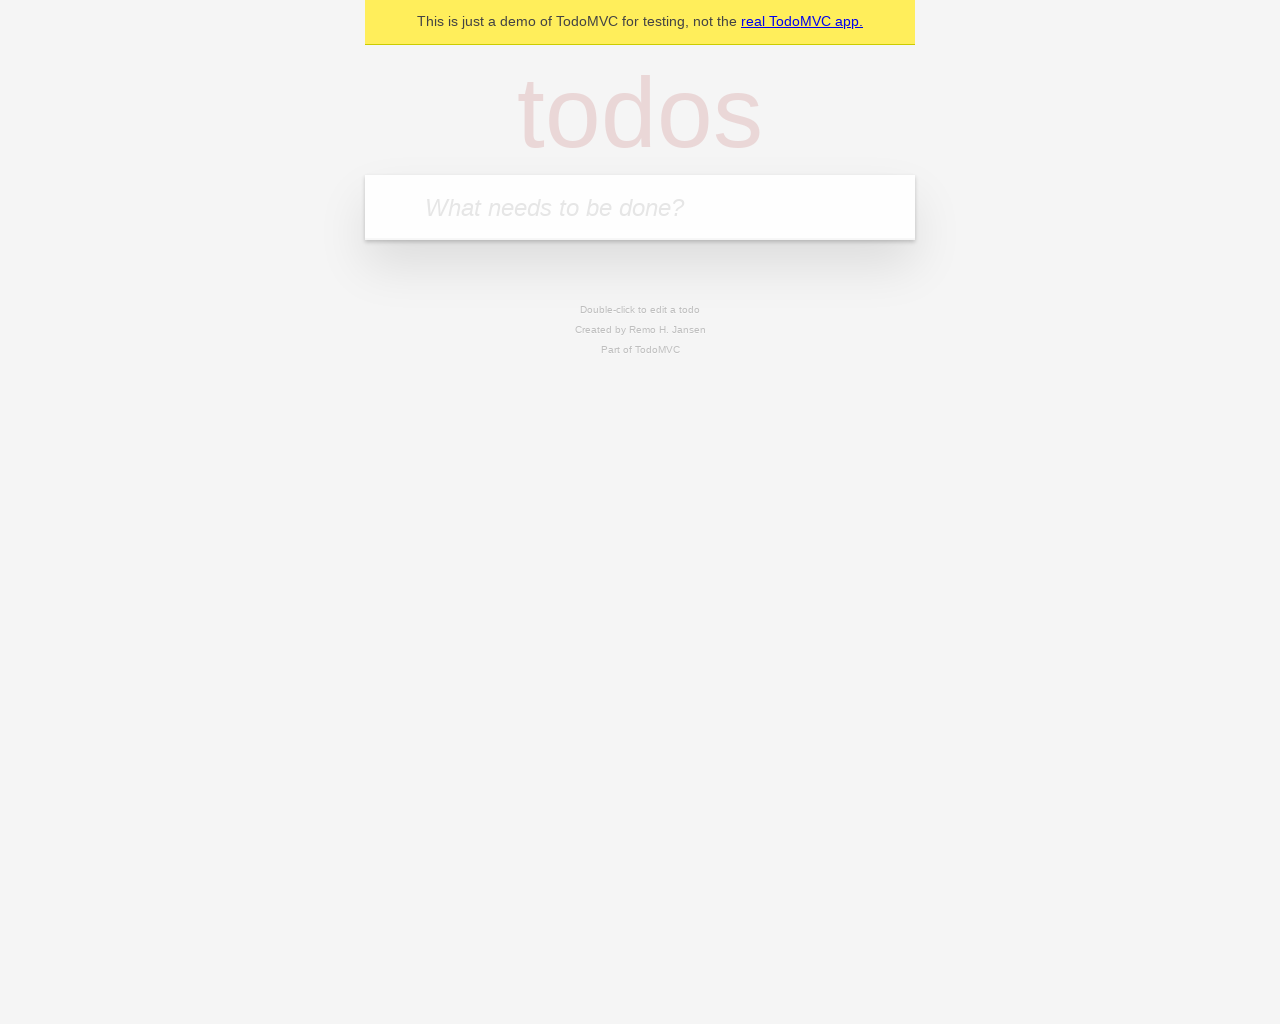

New todo input field is visible
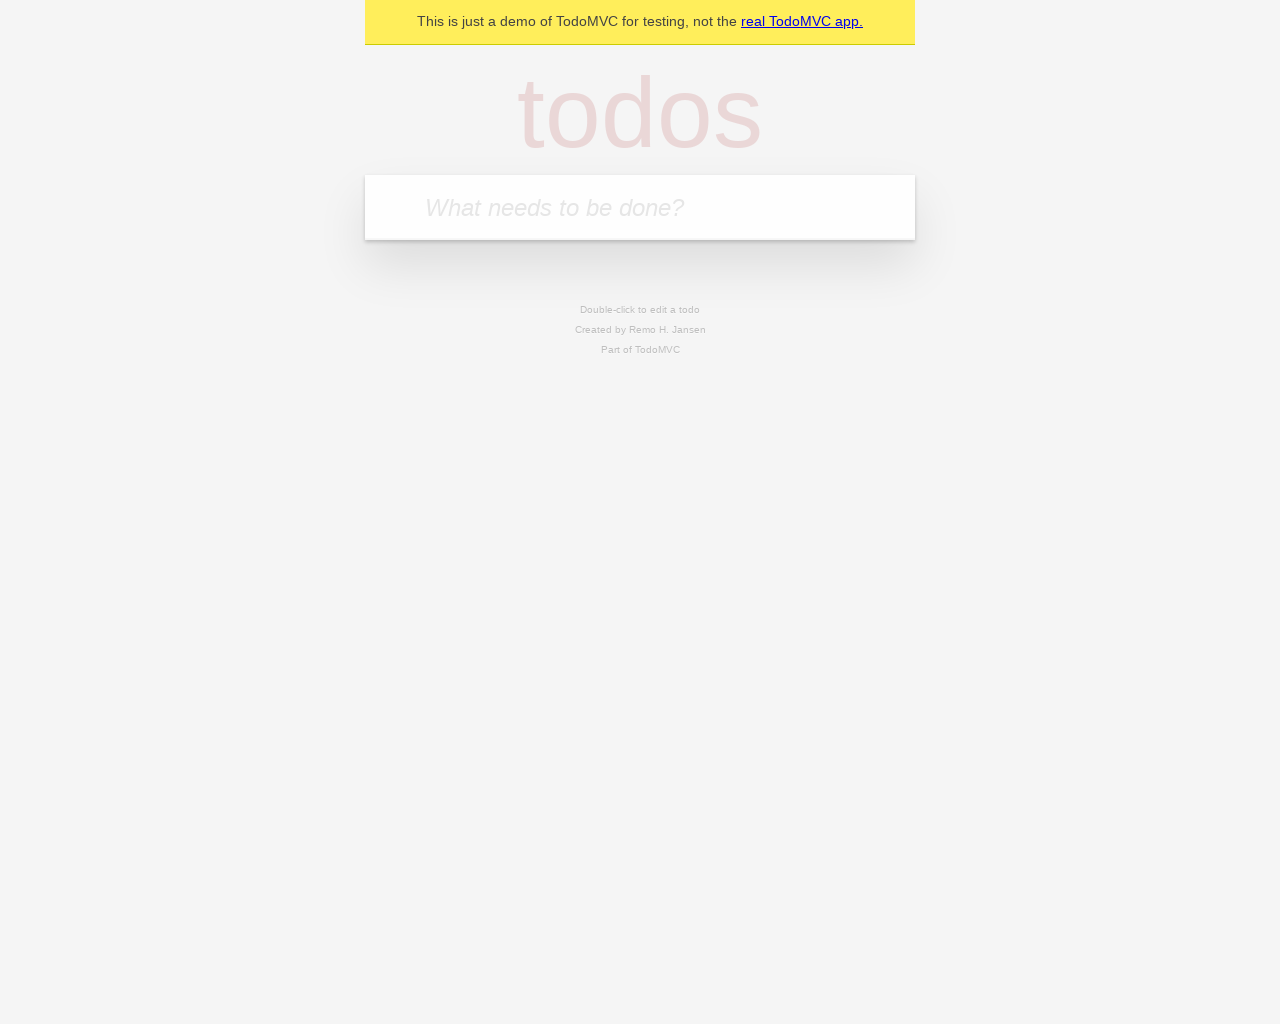

Filled new todo input with 'Test for Square 5:4' on .new-todo
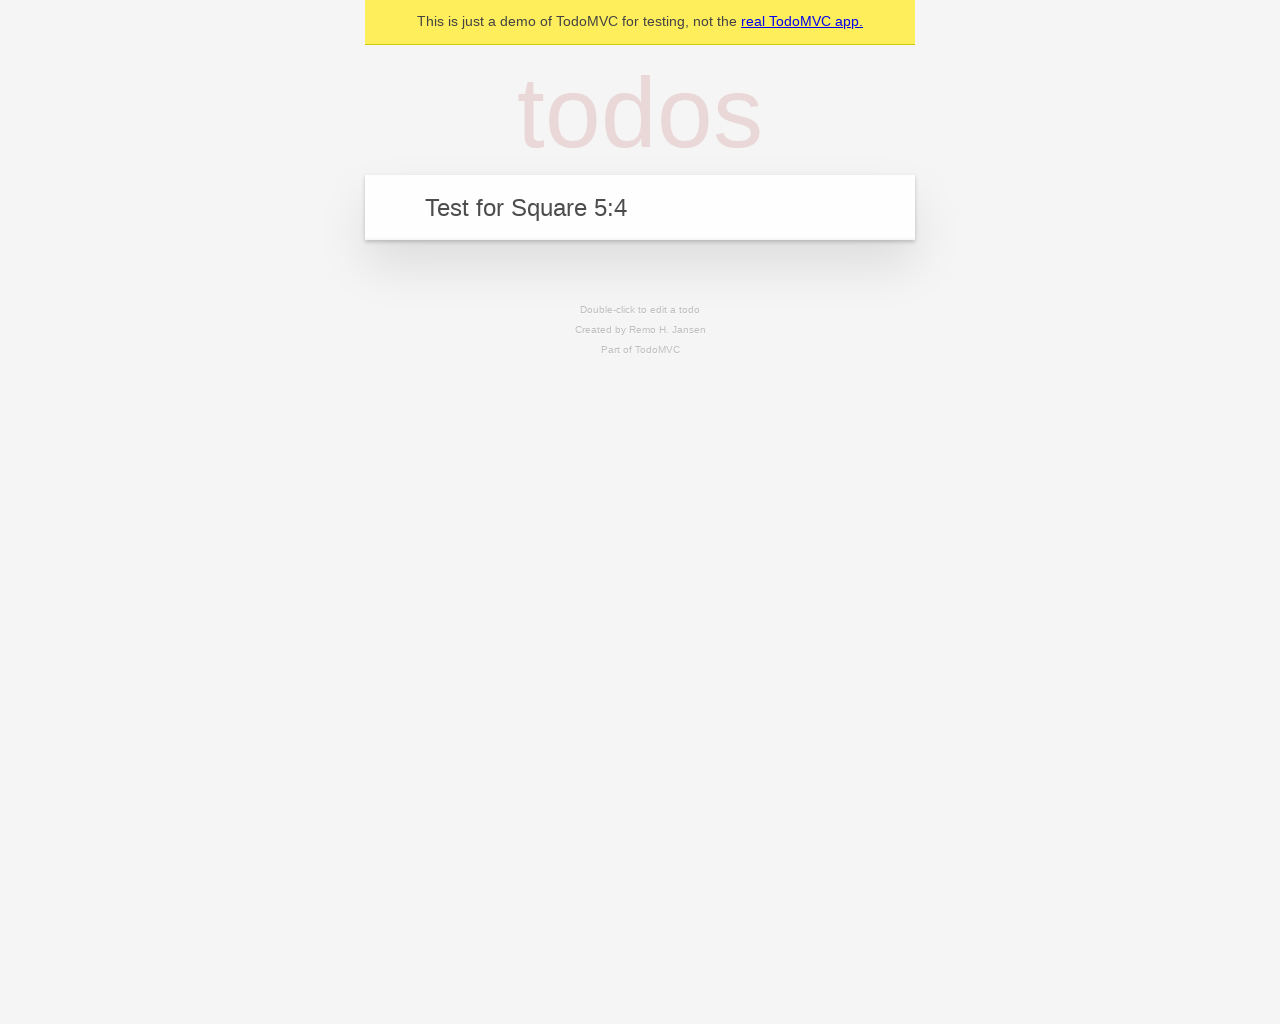

Pressed Enter to add todo on .new-todo
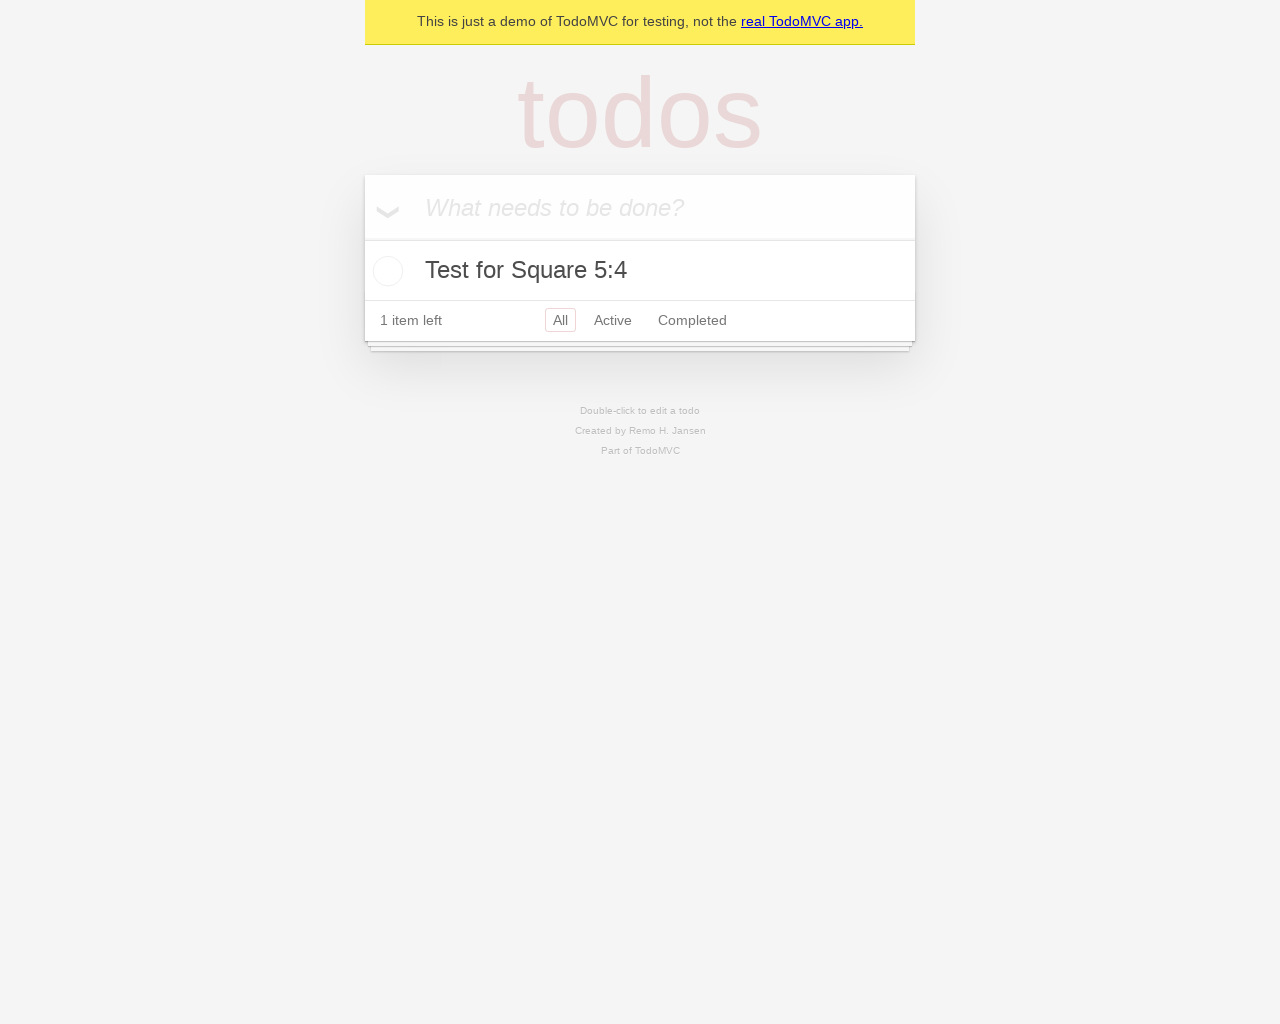

Todo item appeared in the list
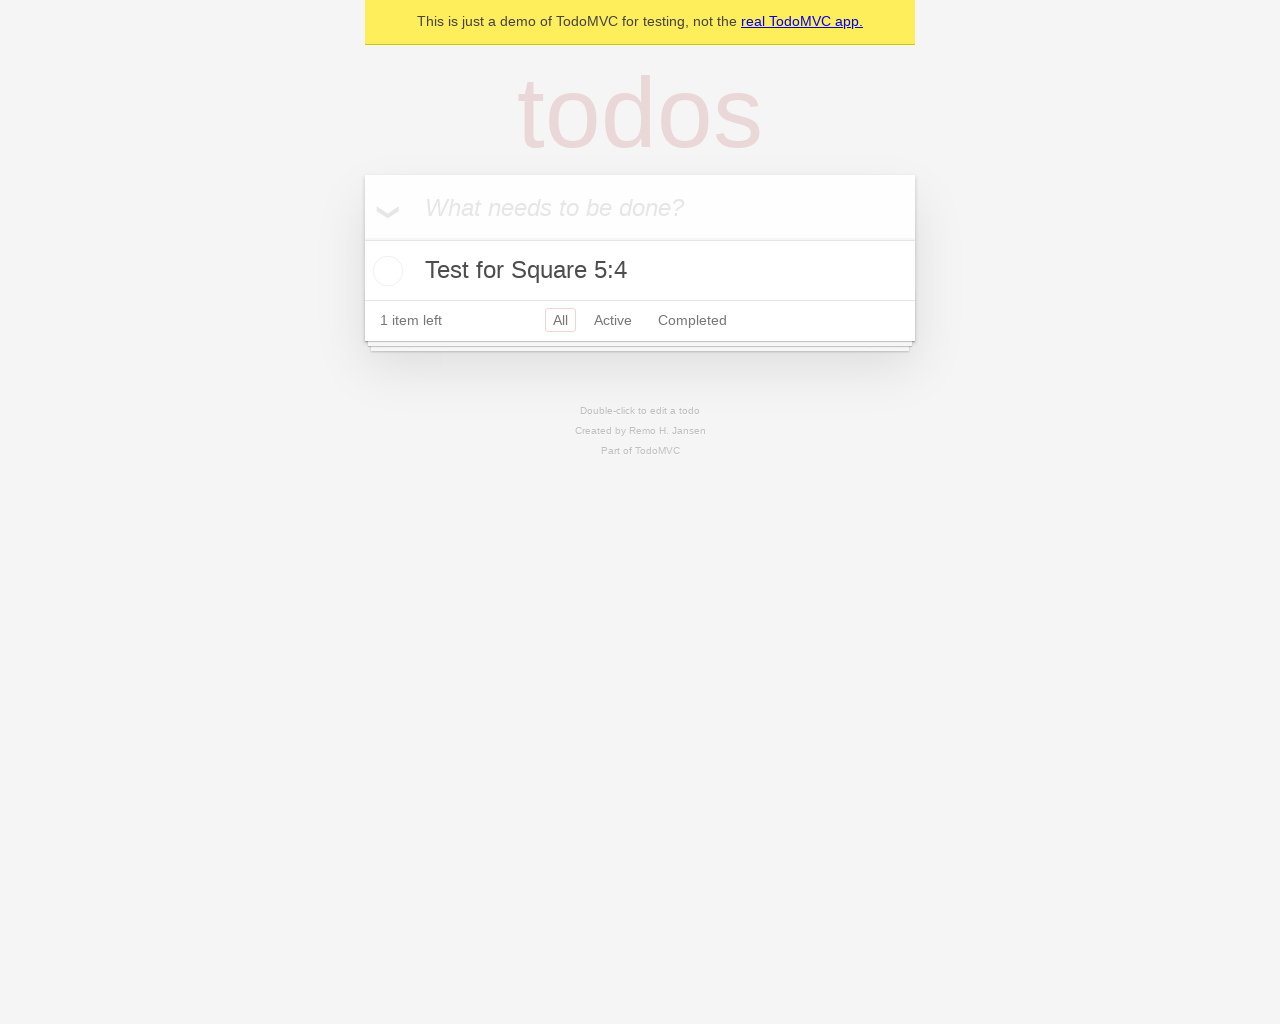

Checked the todo item checkbox at (385, 271) on .todo-list li input[type='checkbox']
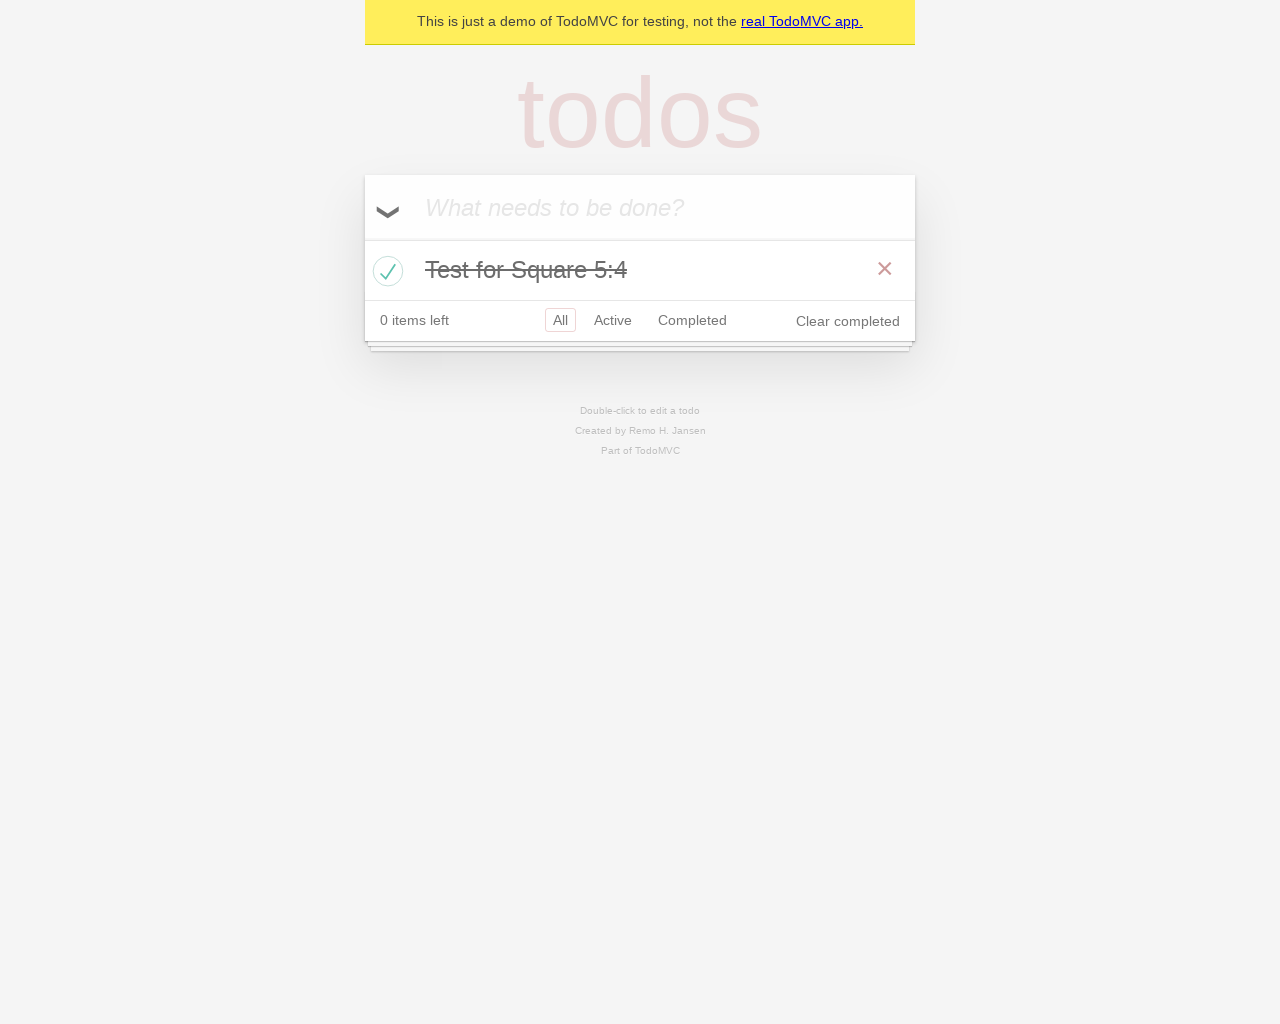

Clicked 'Clear completed' button to remove completed todos at (848, 321) on text=Clear completed
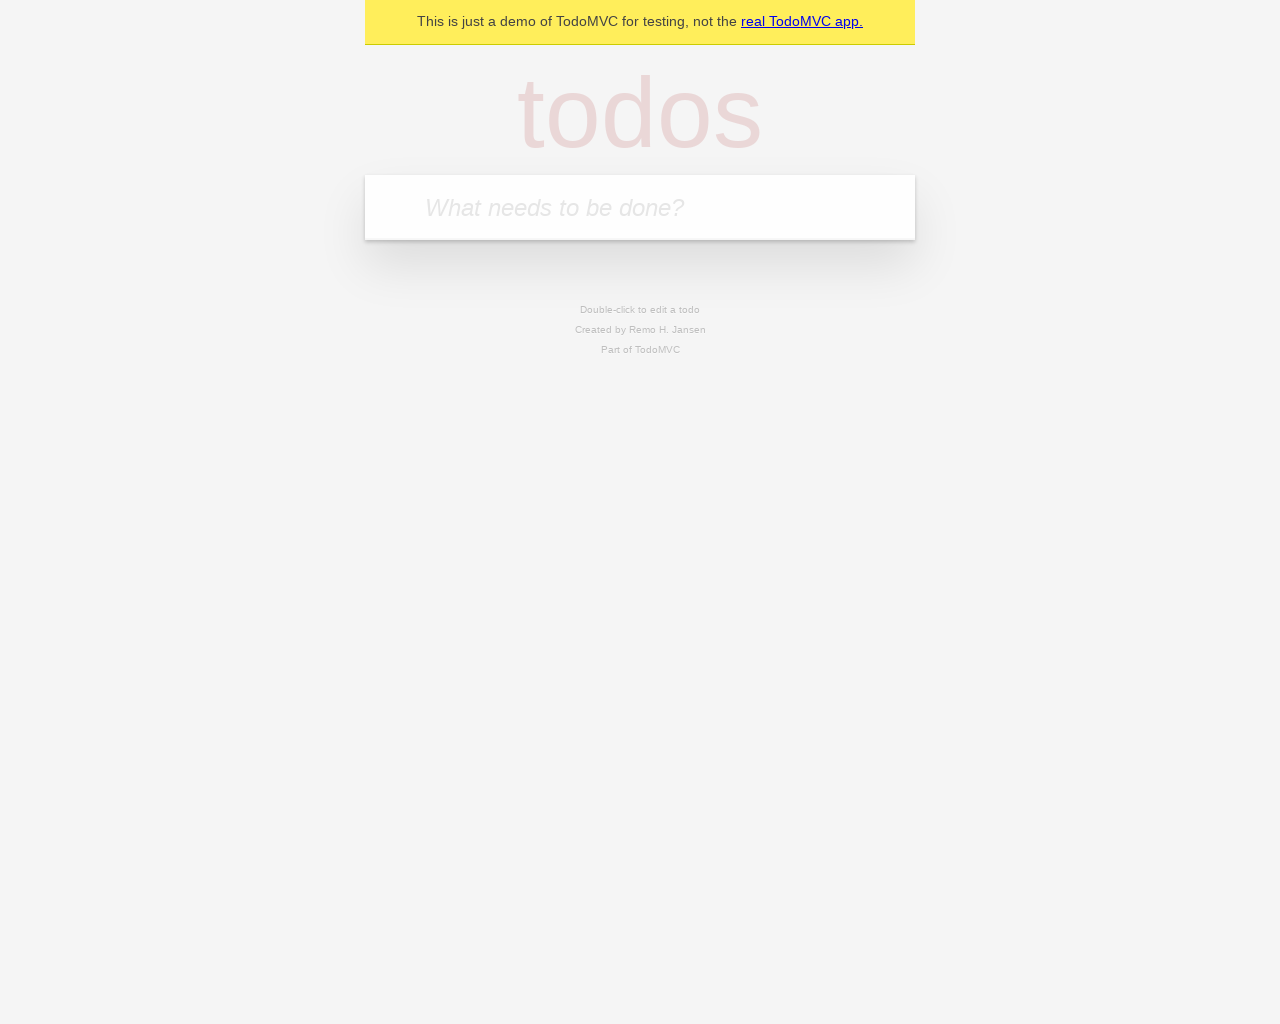

Set viewport to Retina 16:10 (2560x1600)
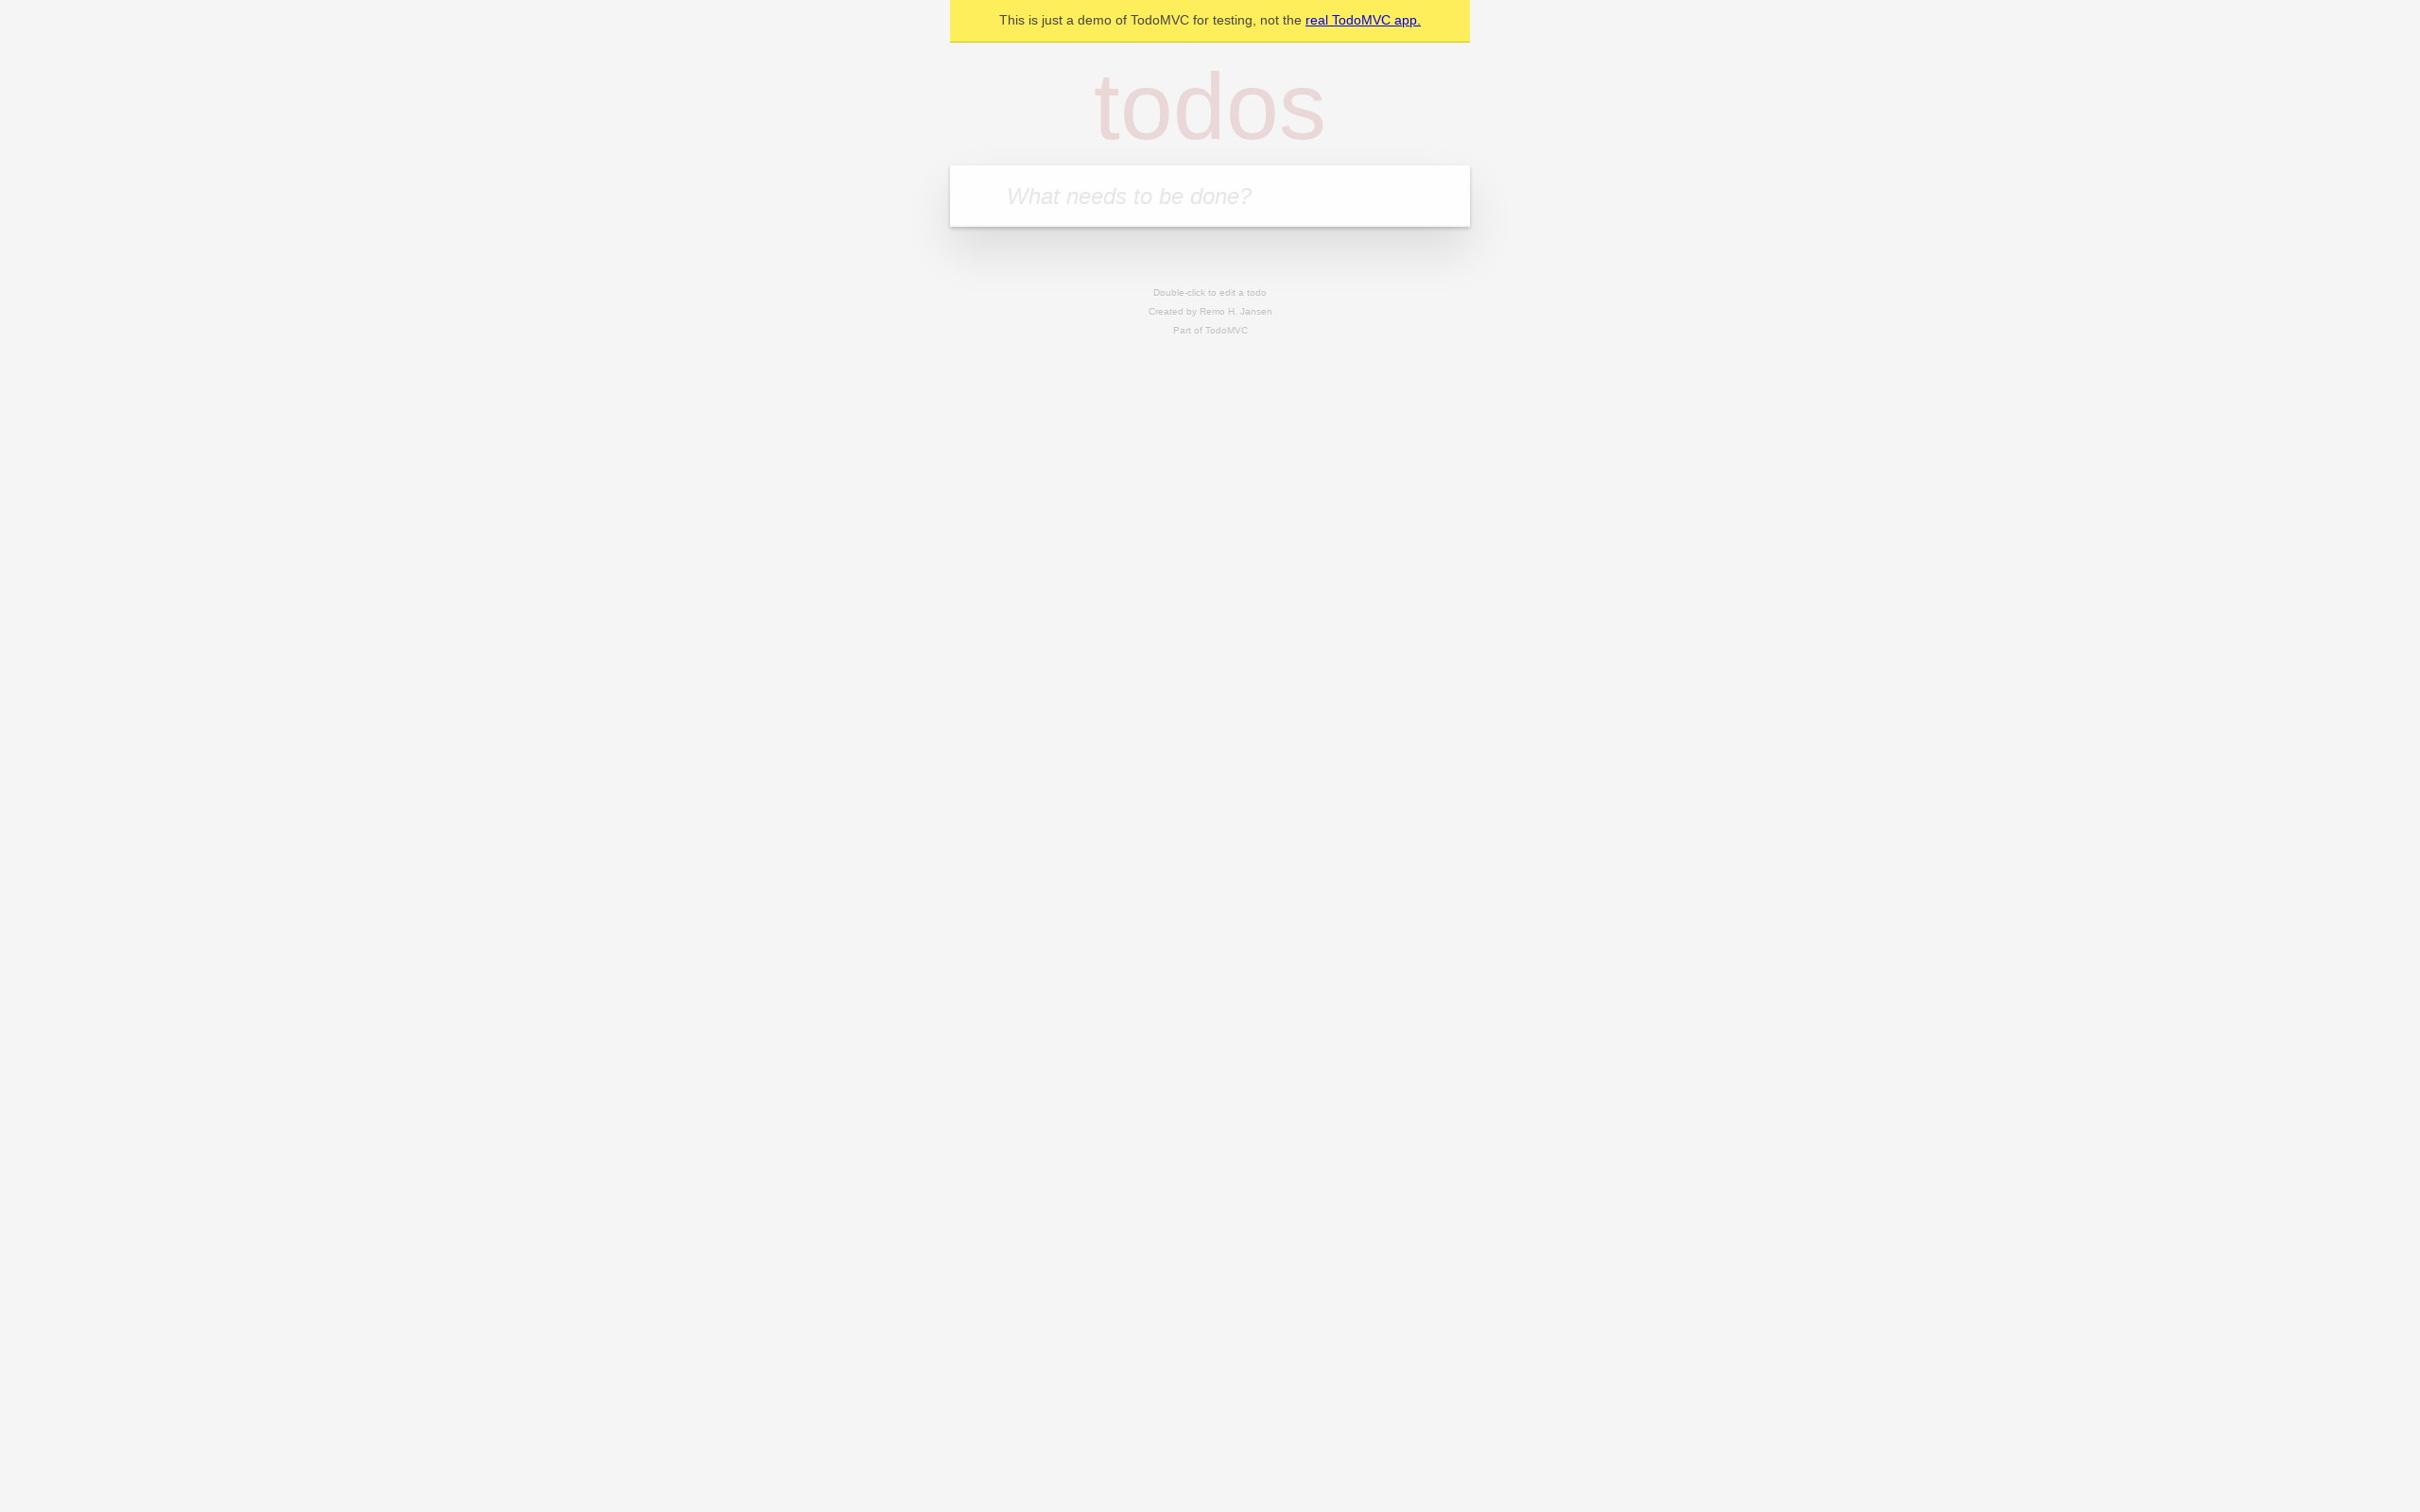

Navigated to todo app at Retina 16:10 resolution
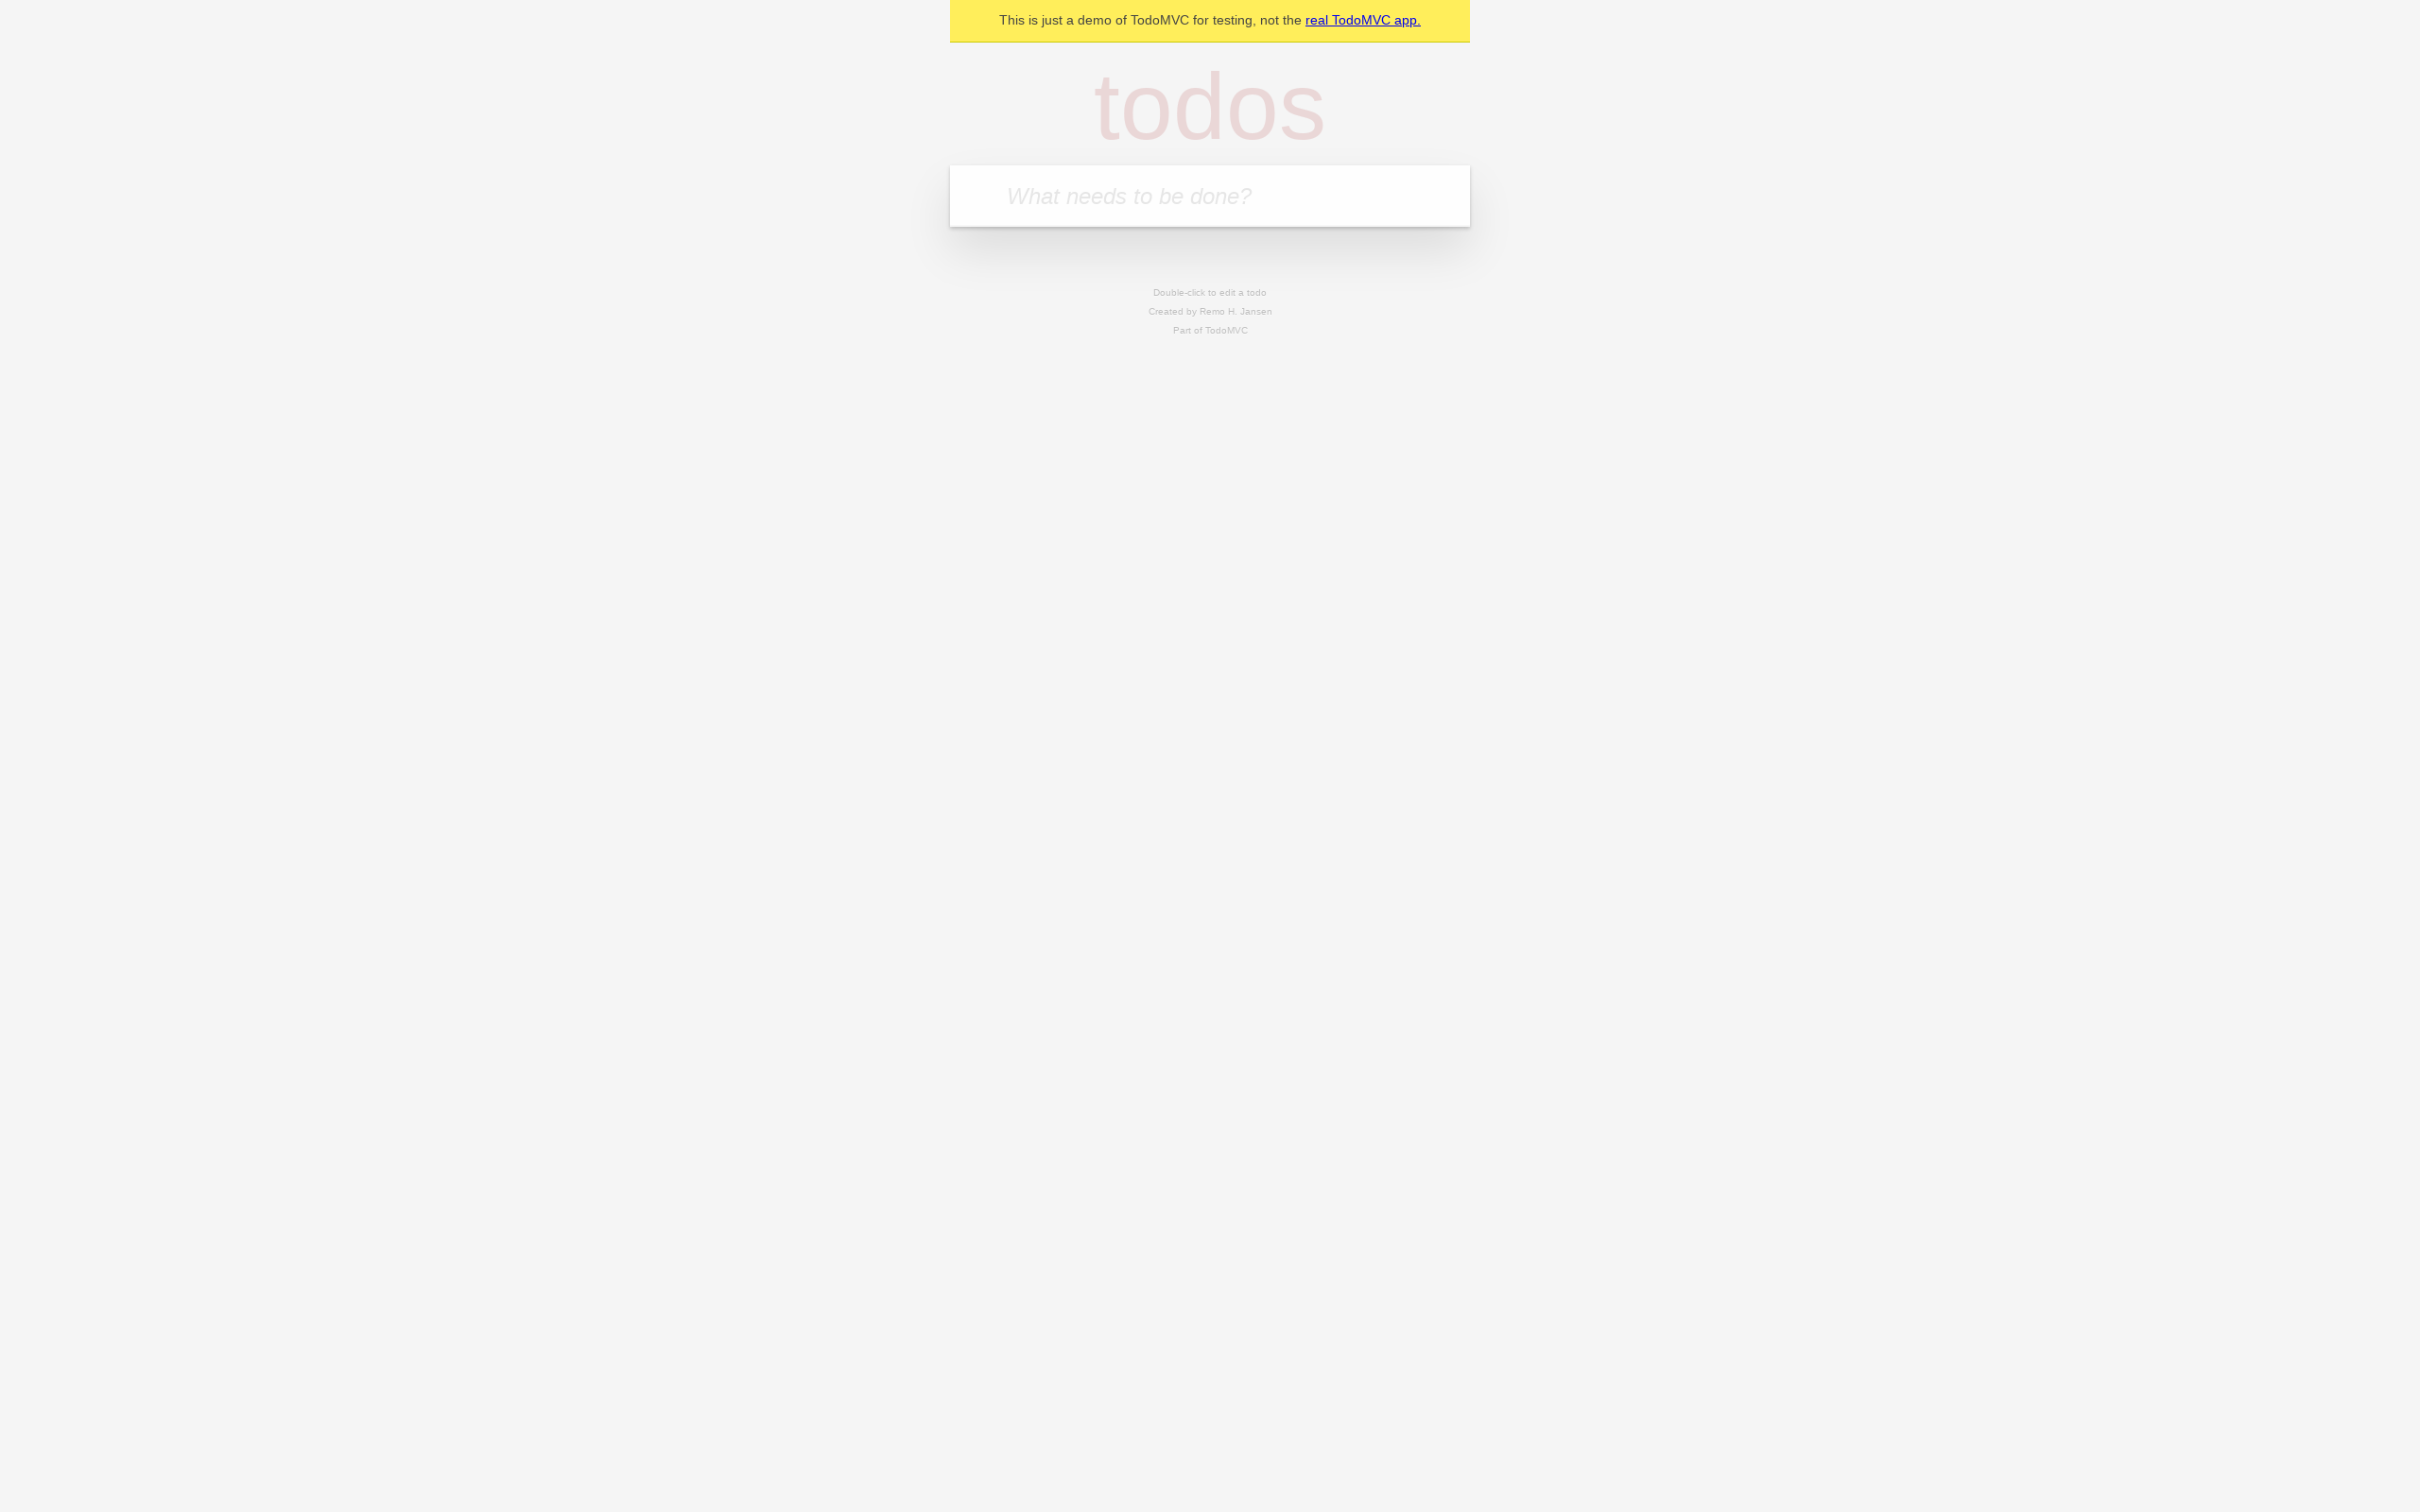

Todo app container loaded
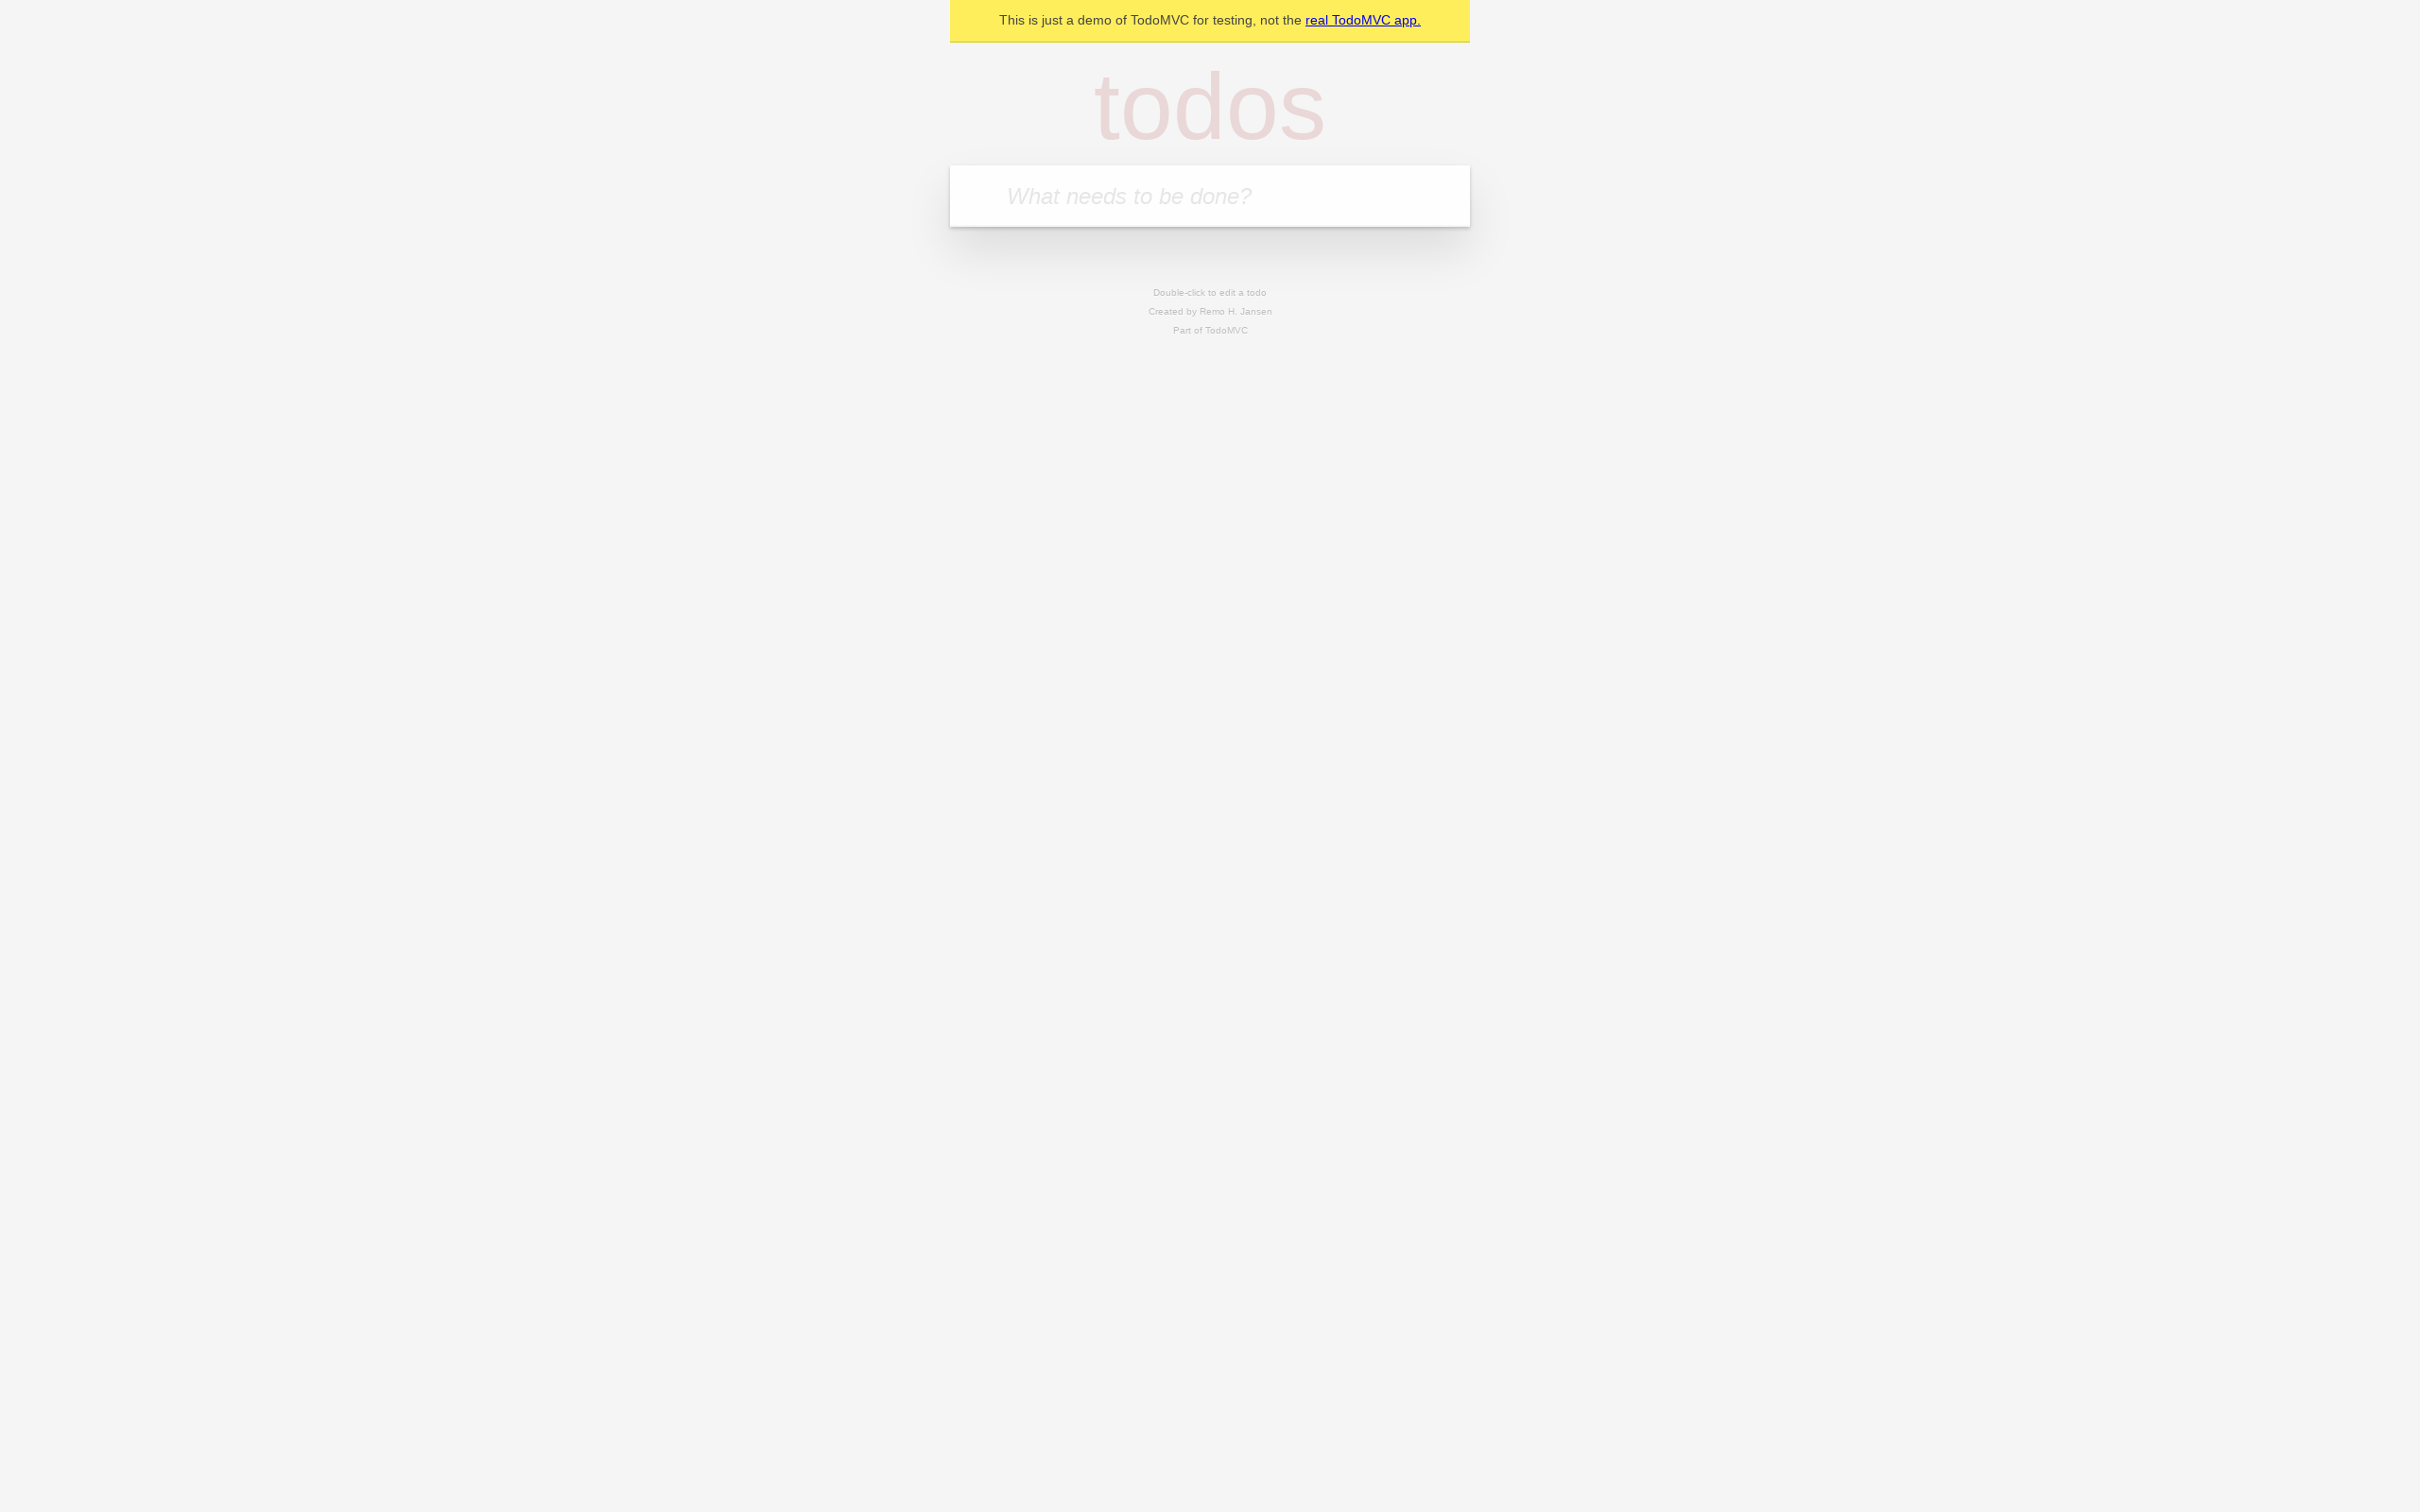

New todo input field is visible
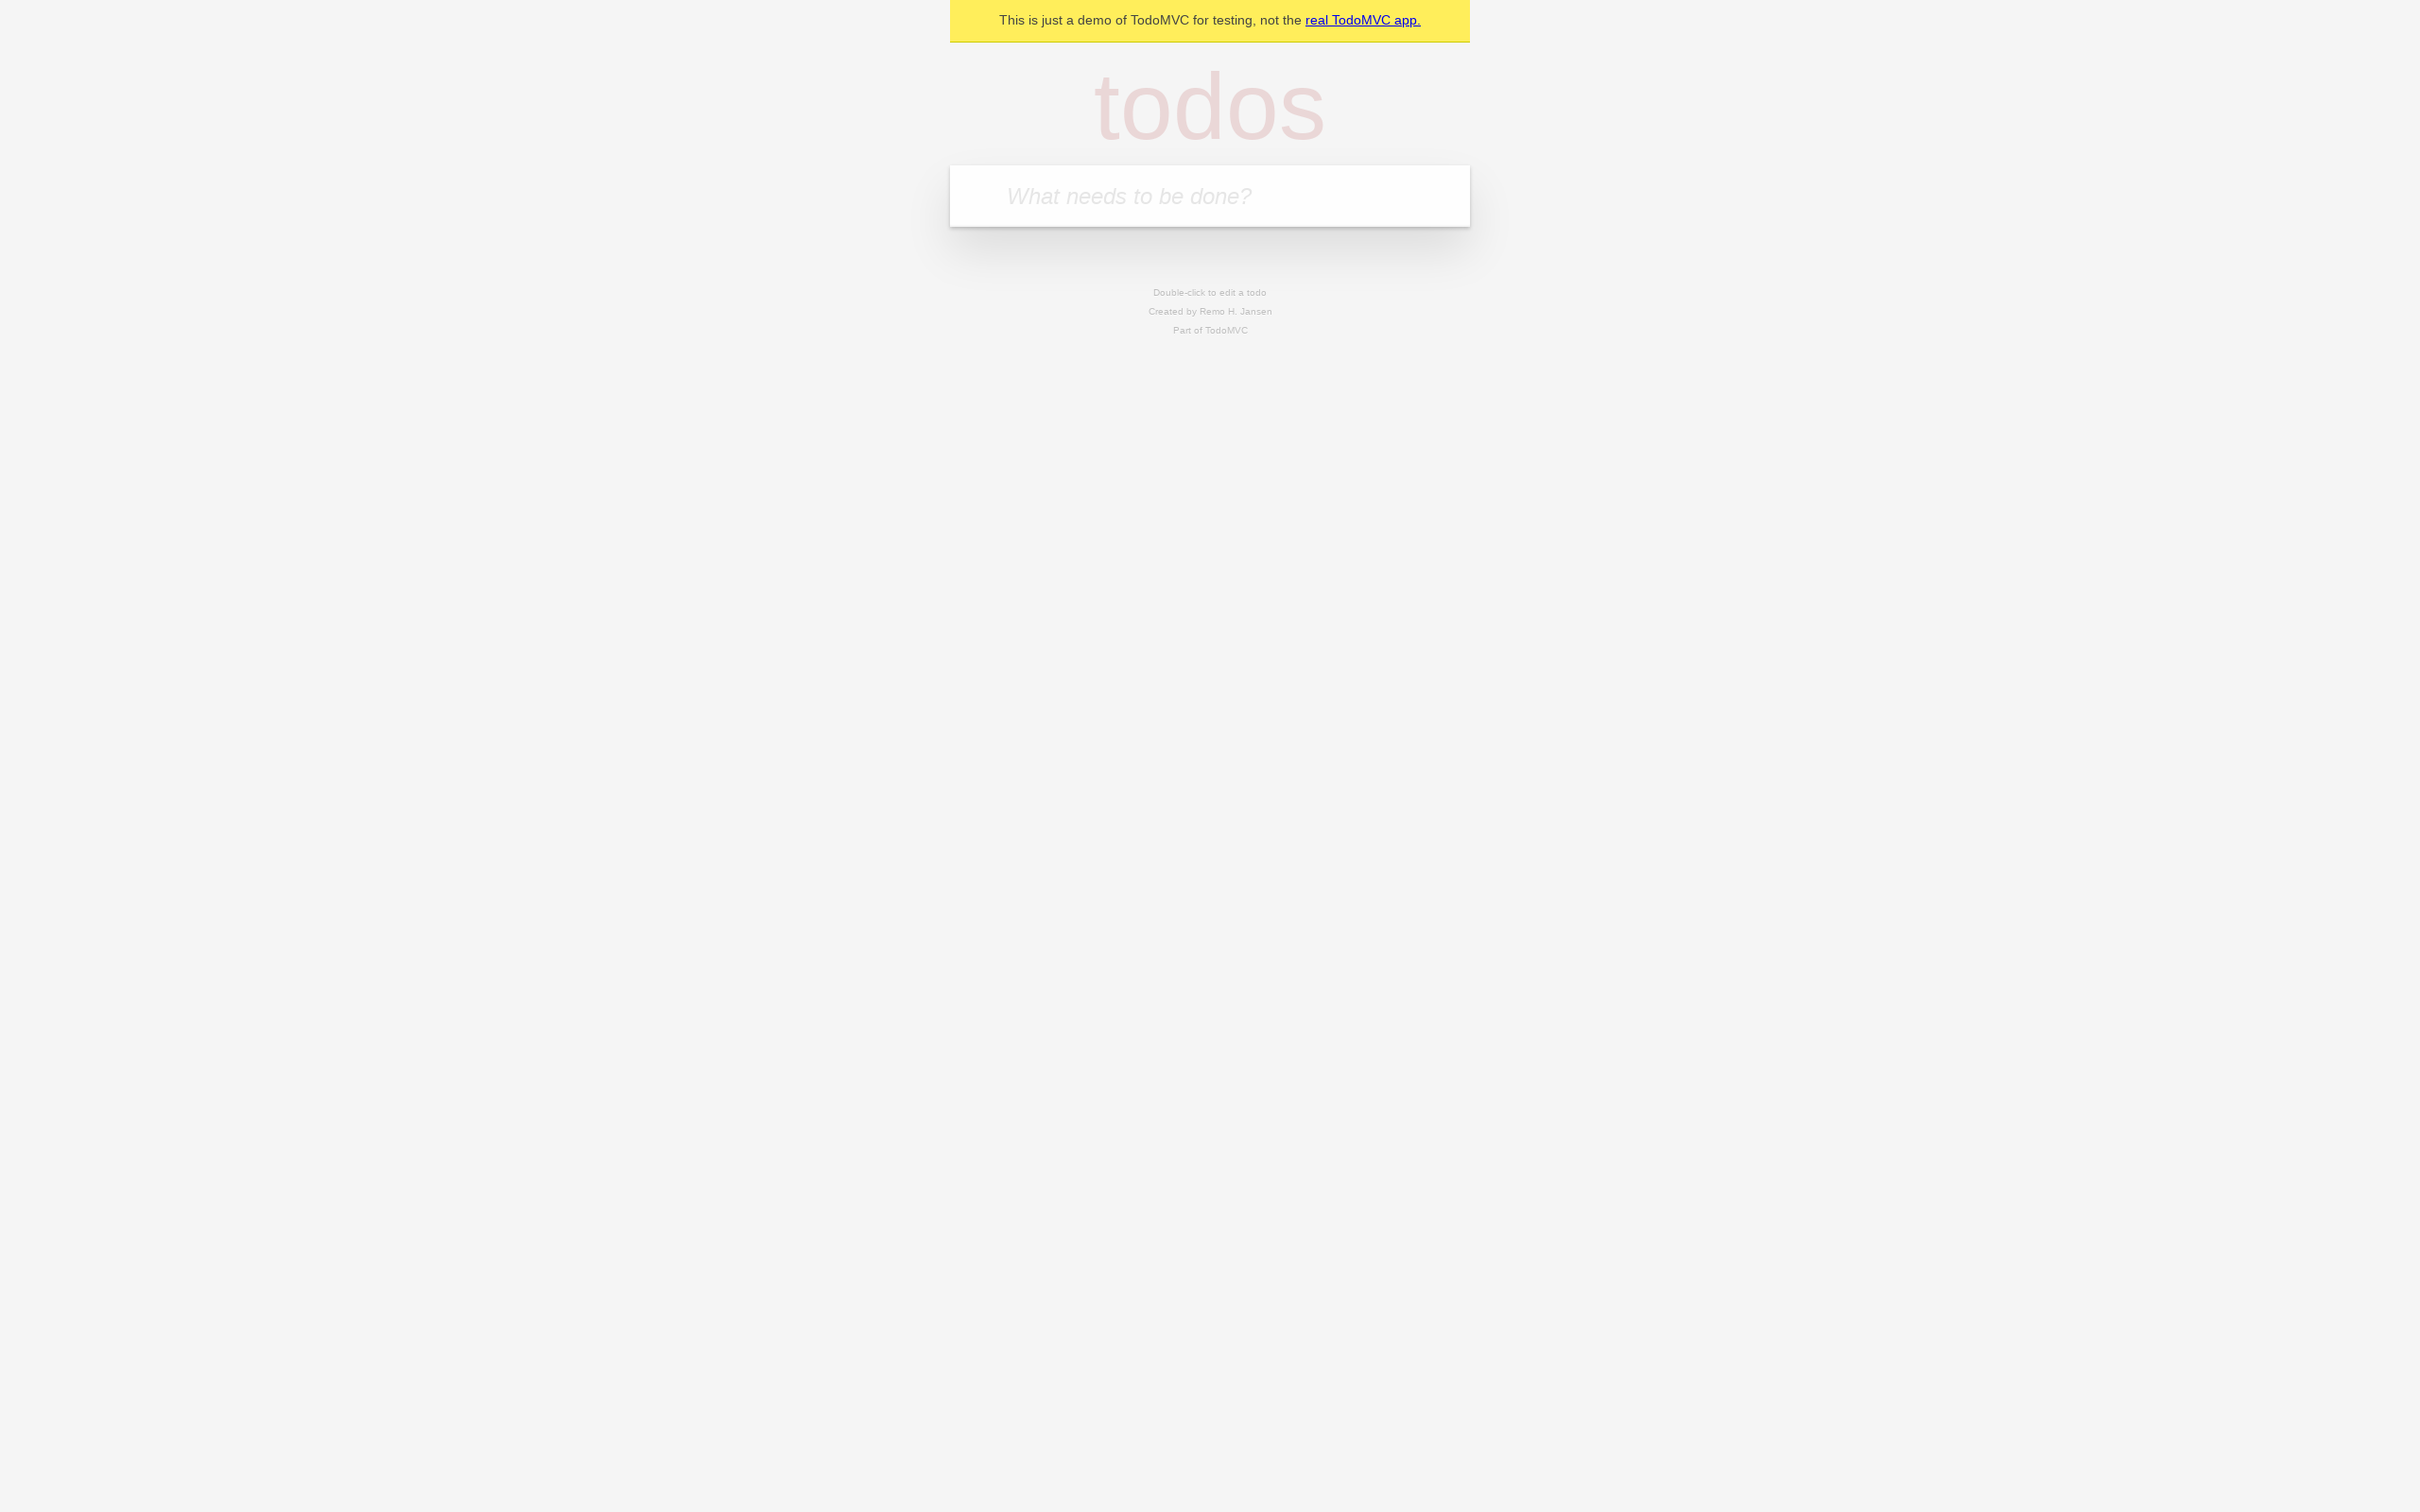

Filled new todo input with 'Test for Retina 16:10' on .new-todo
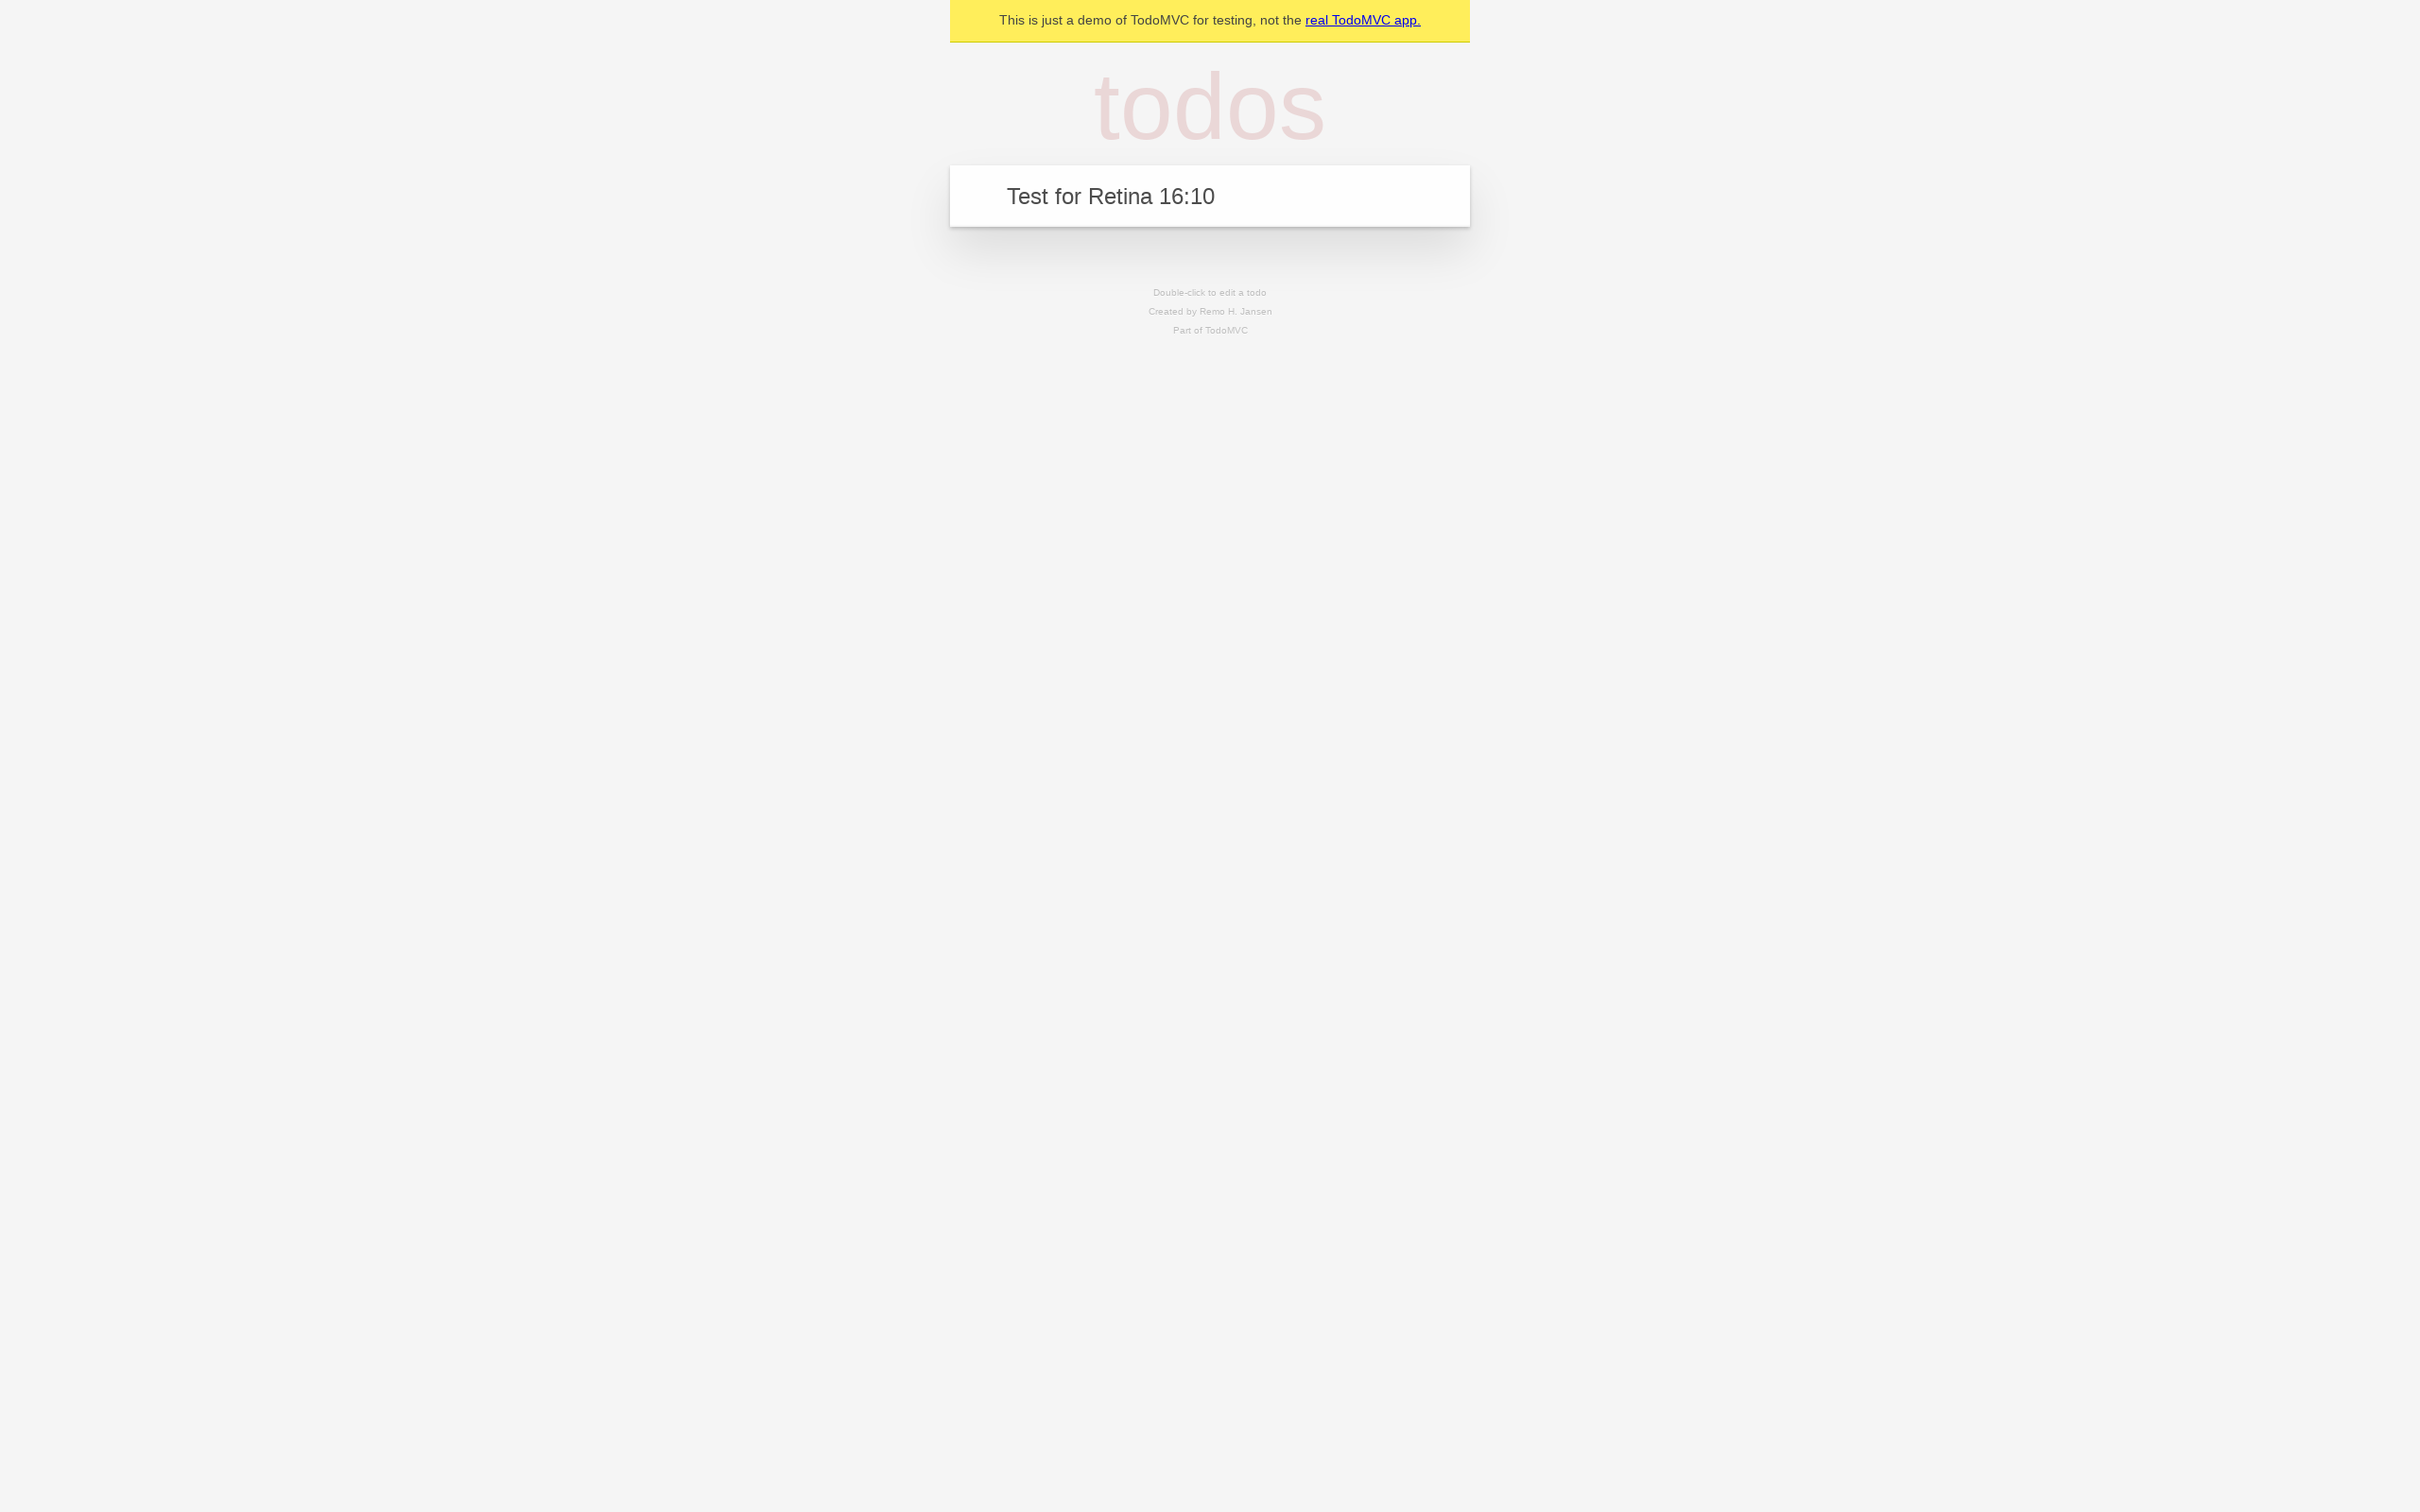

Pressed Enter to add todo on .new-todo
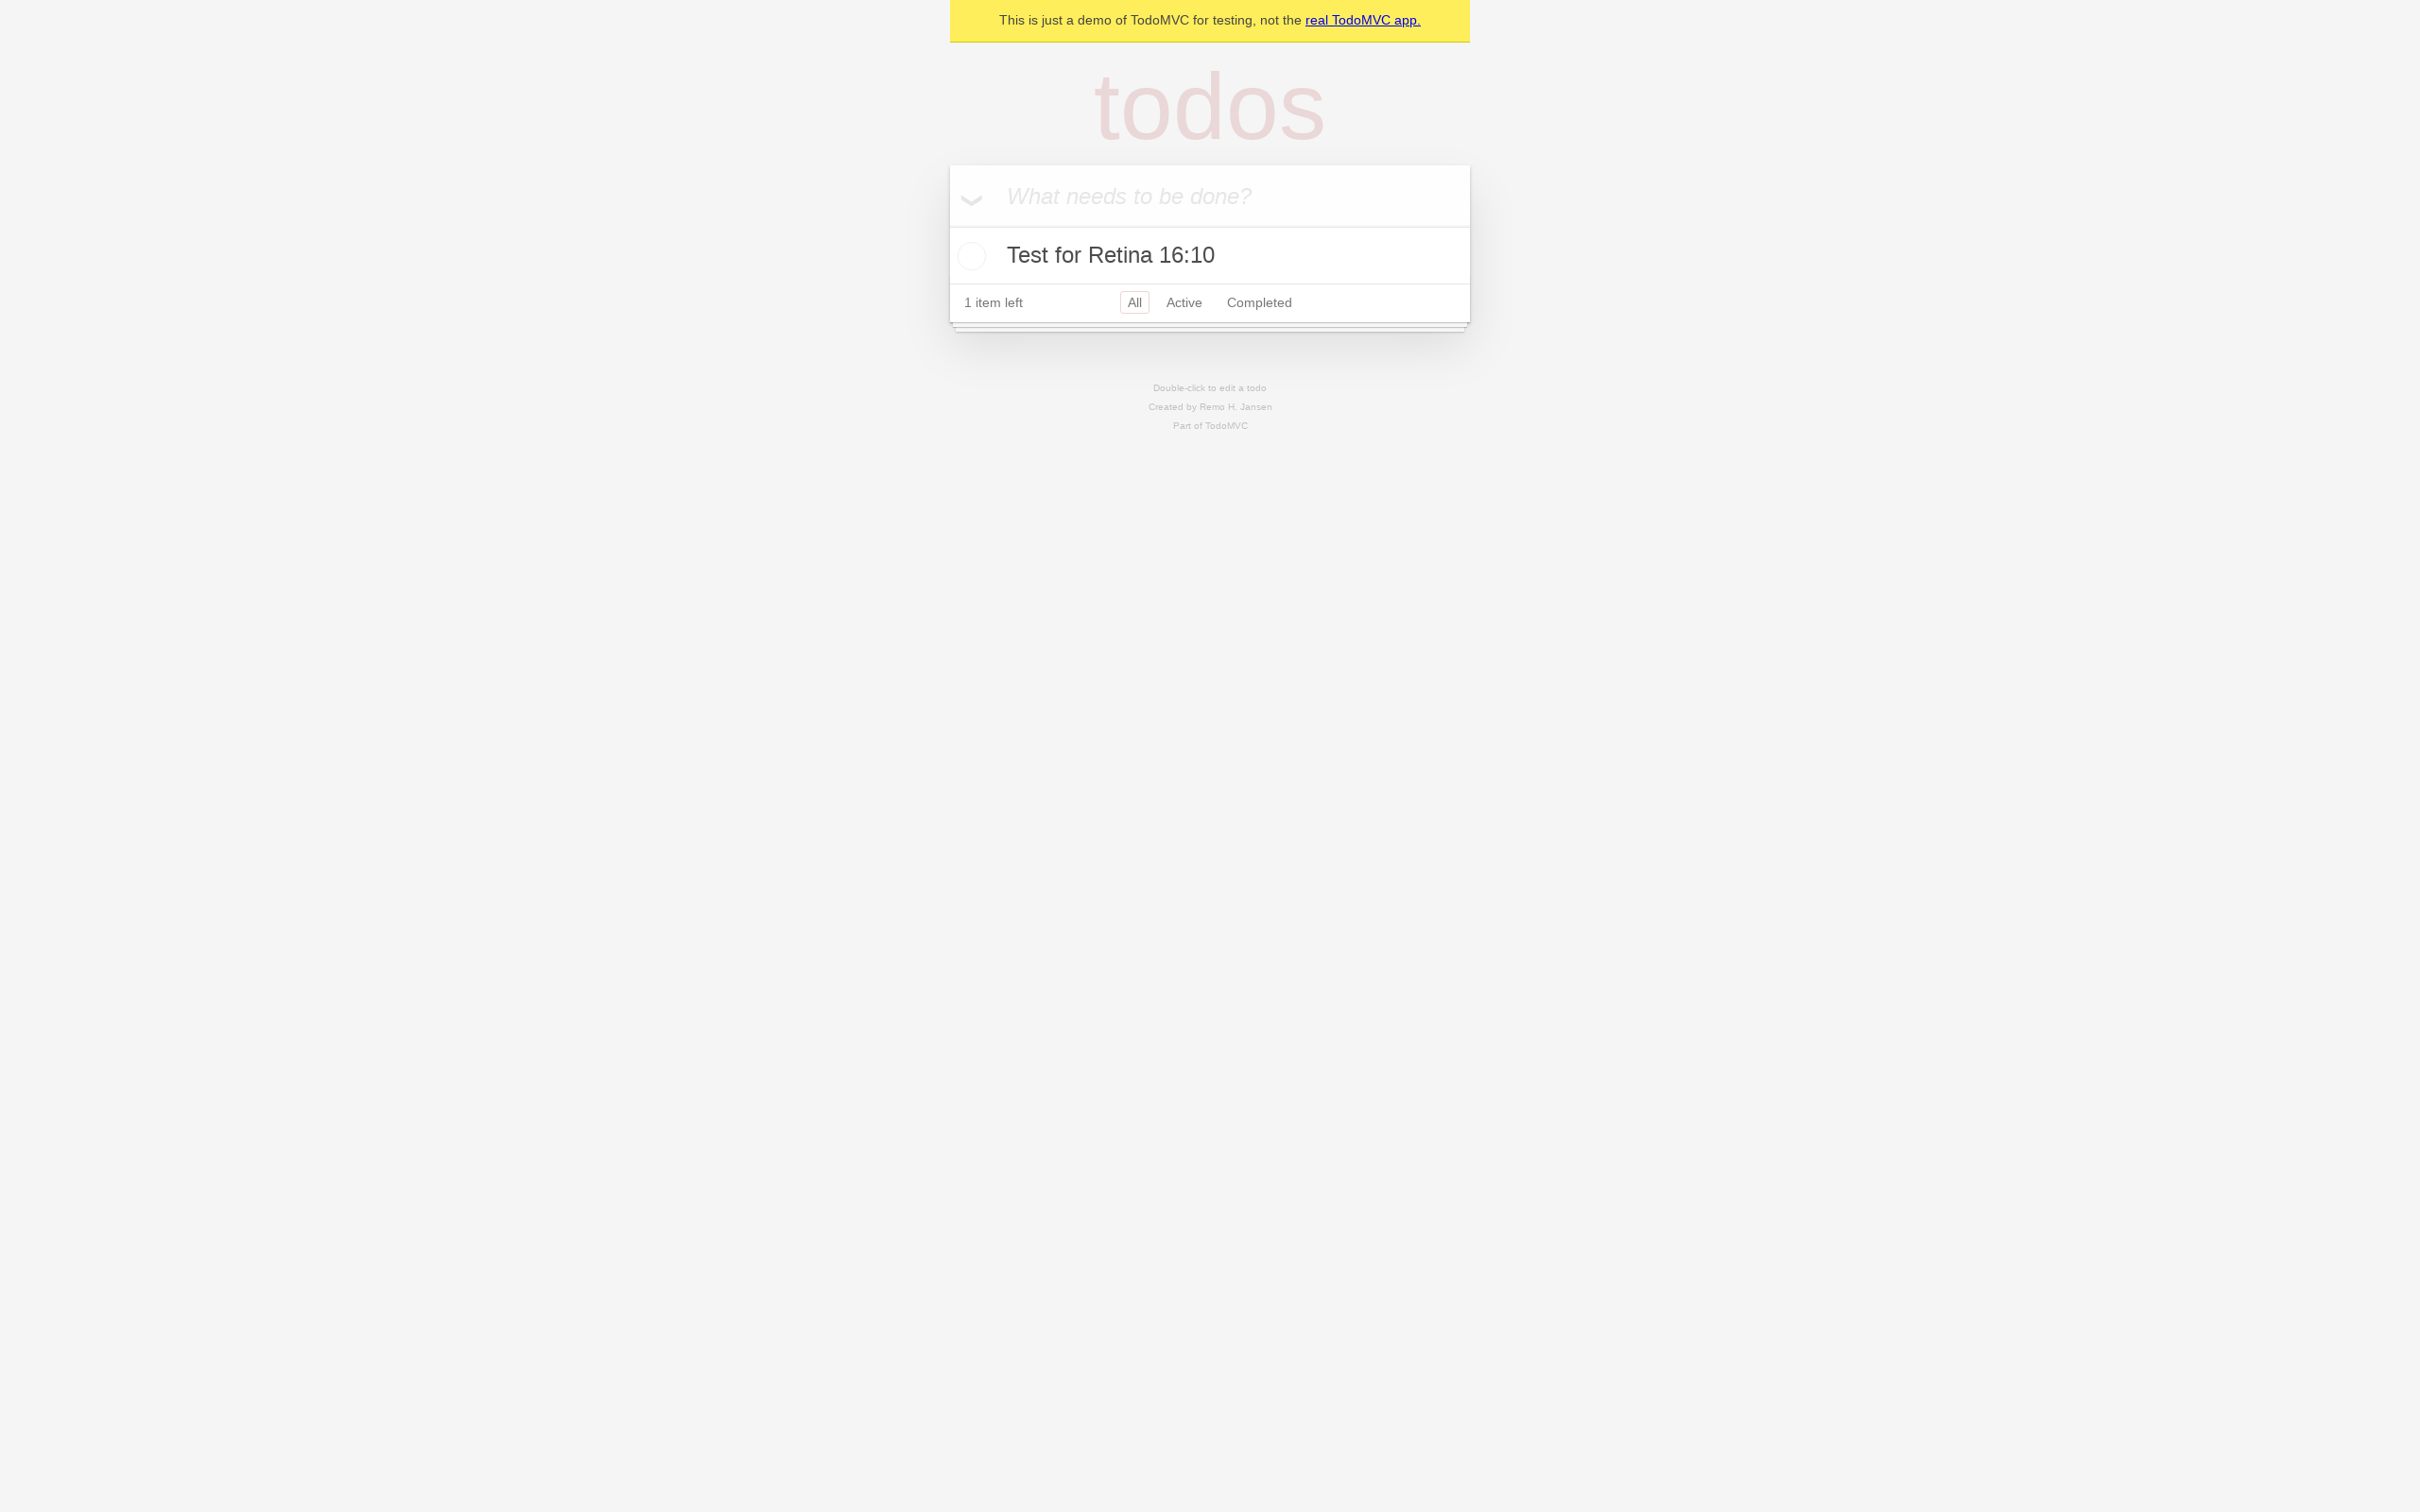

Todo item appeared in the list
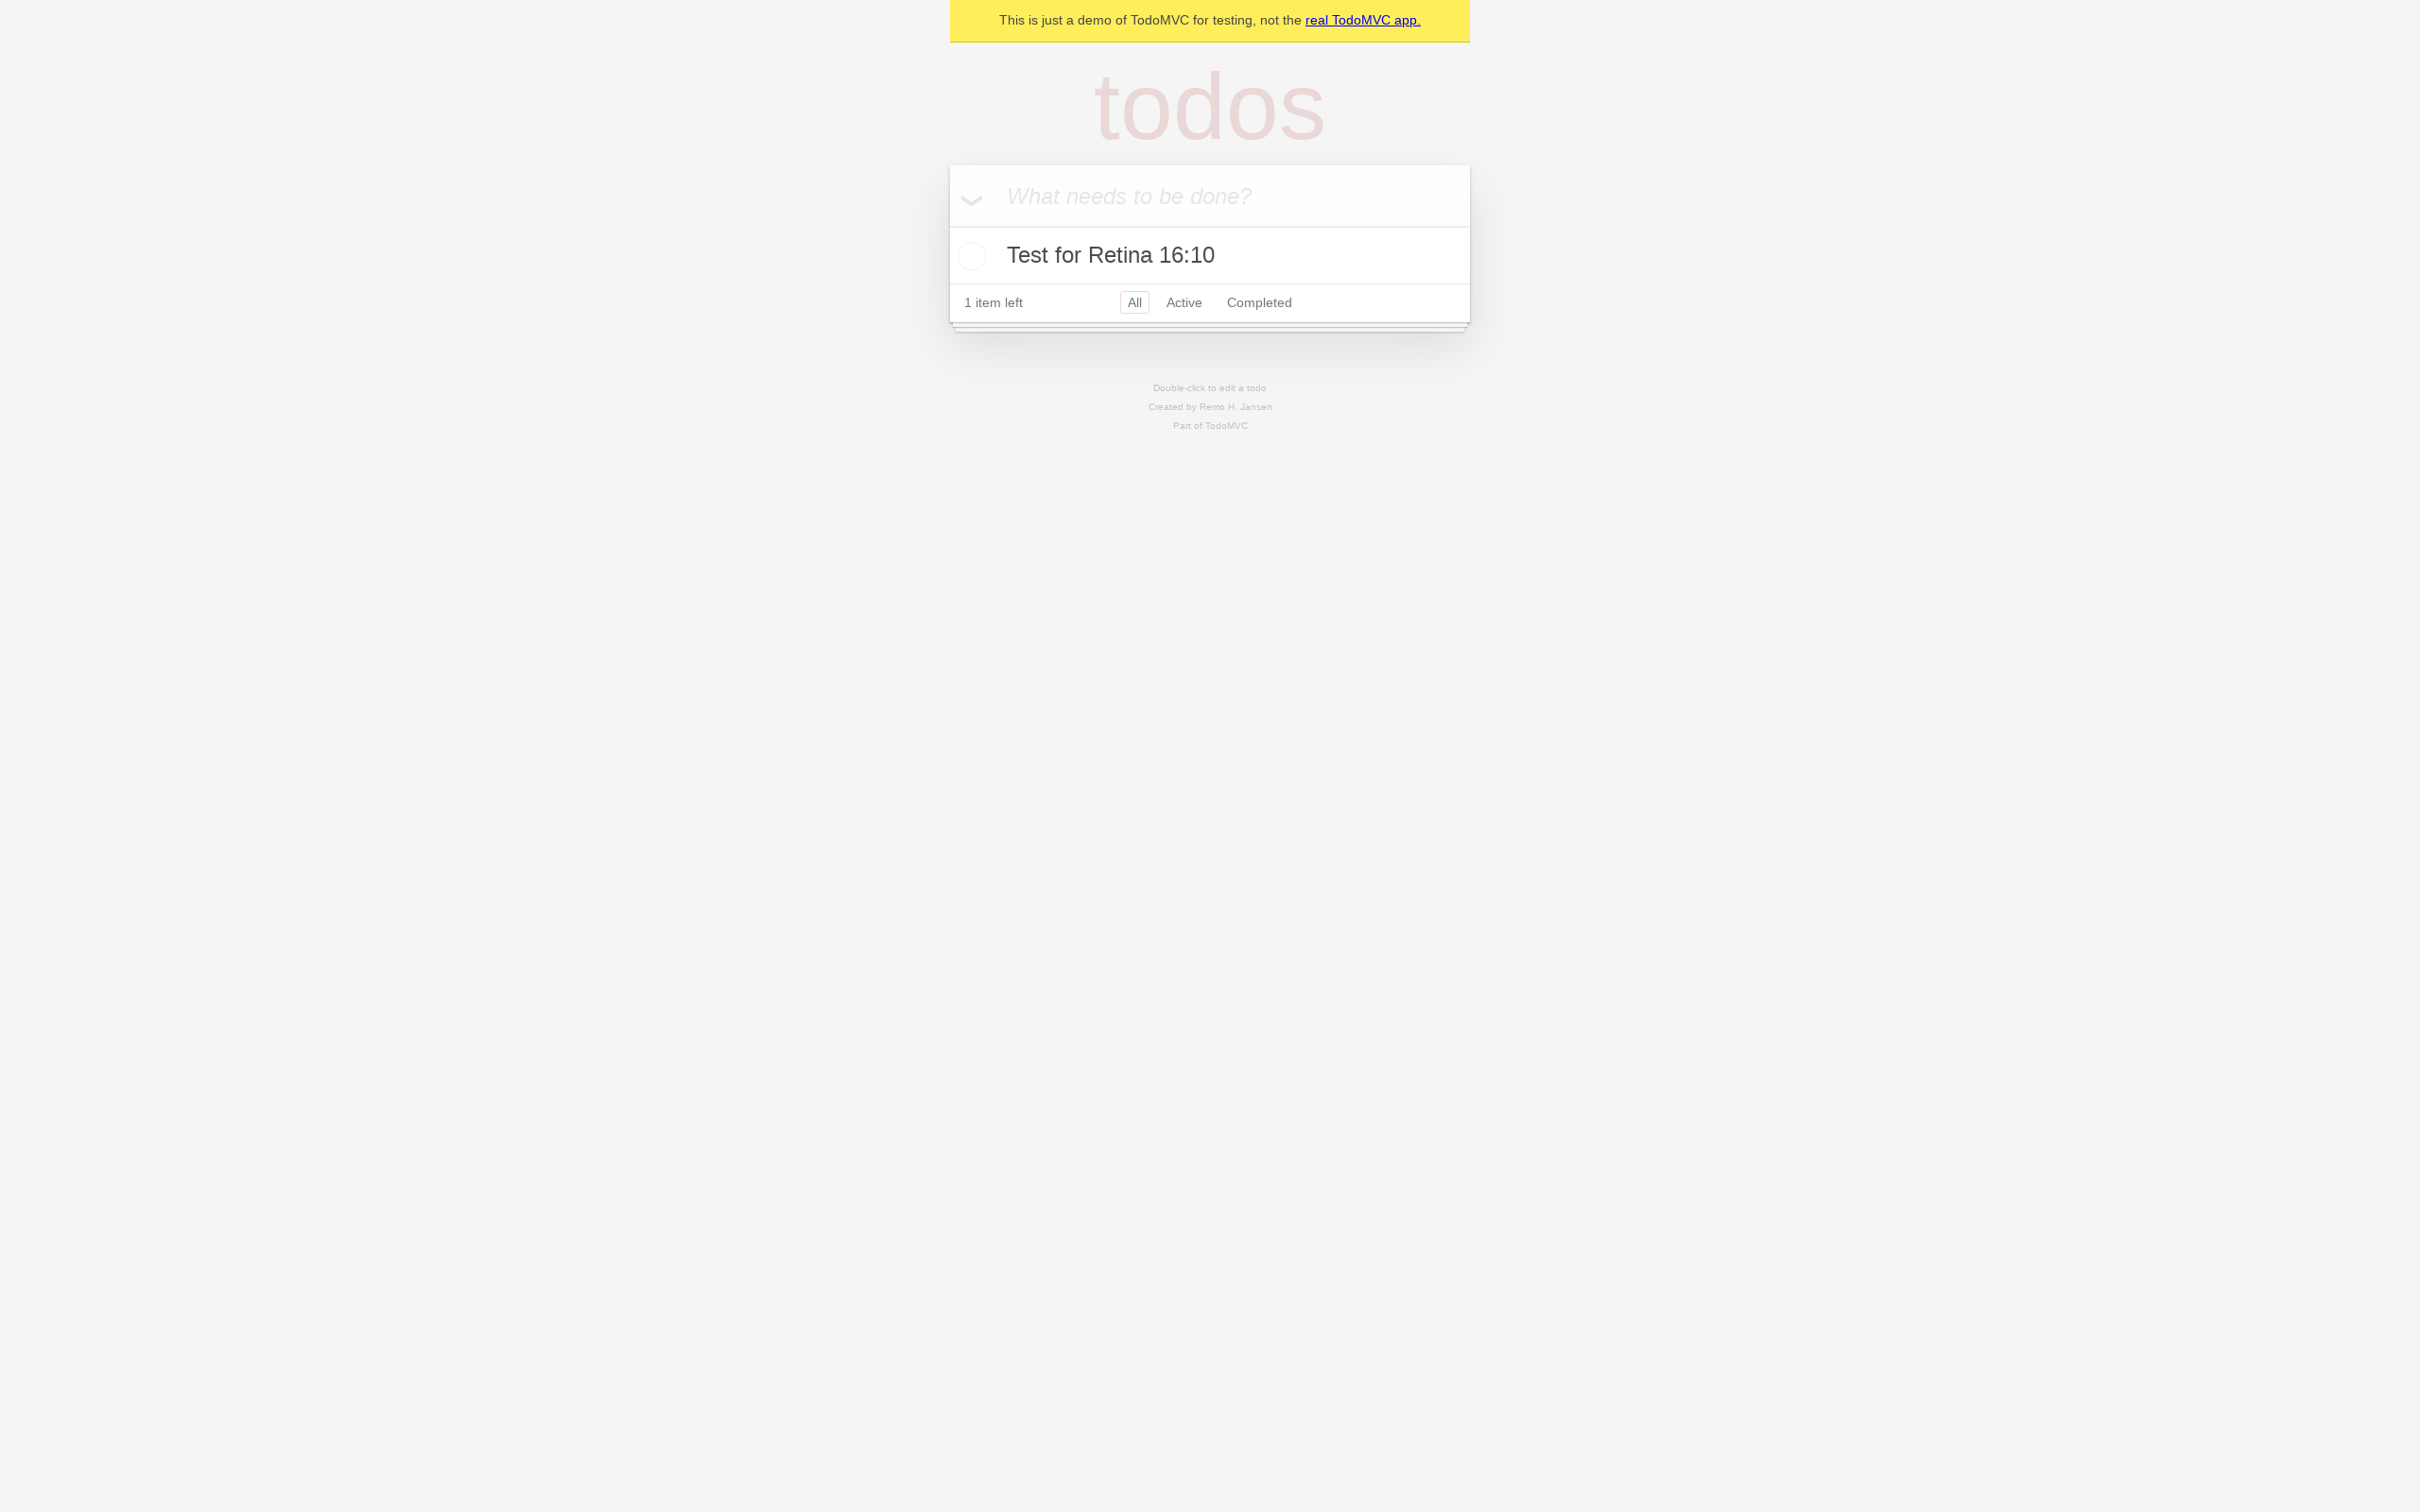

Checked the todo item checkbox at (1025, 271) on .todo-list li input[type='checkbox']
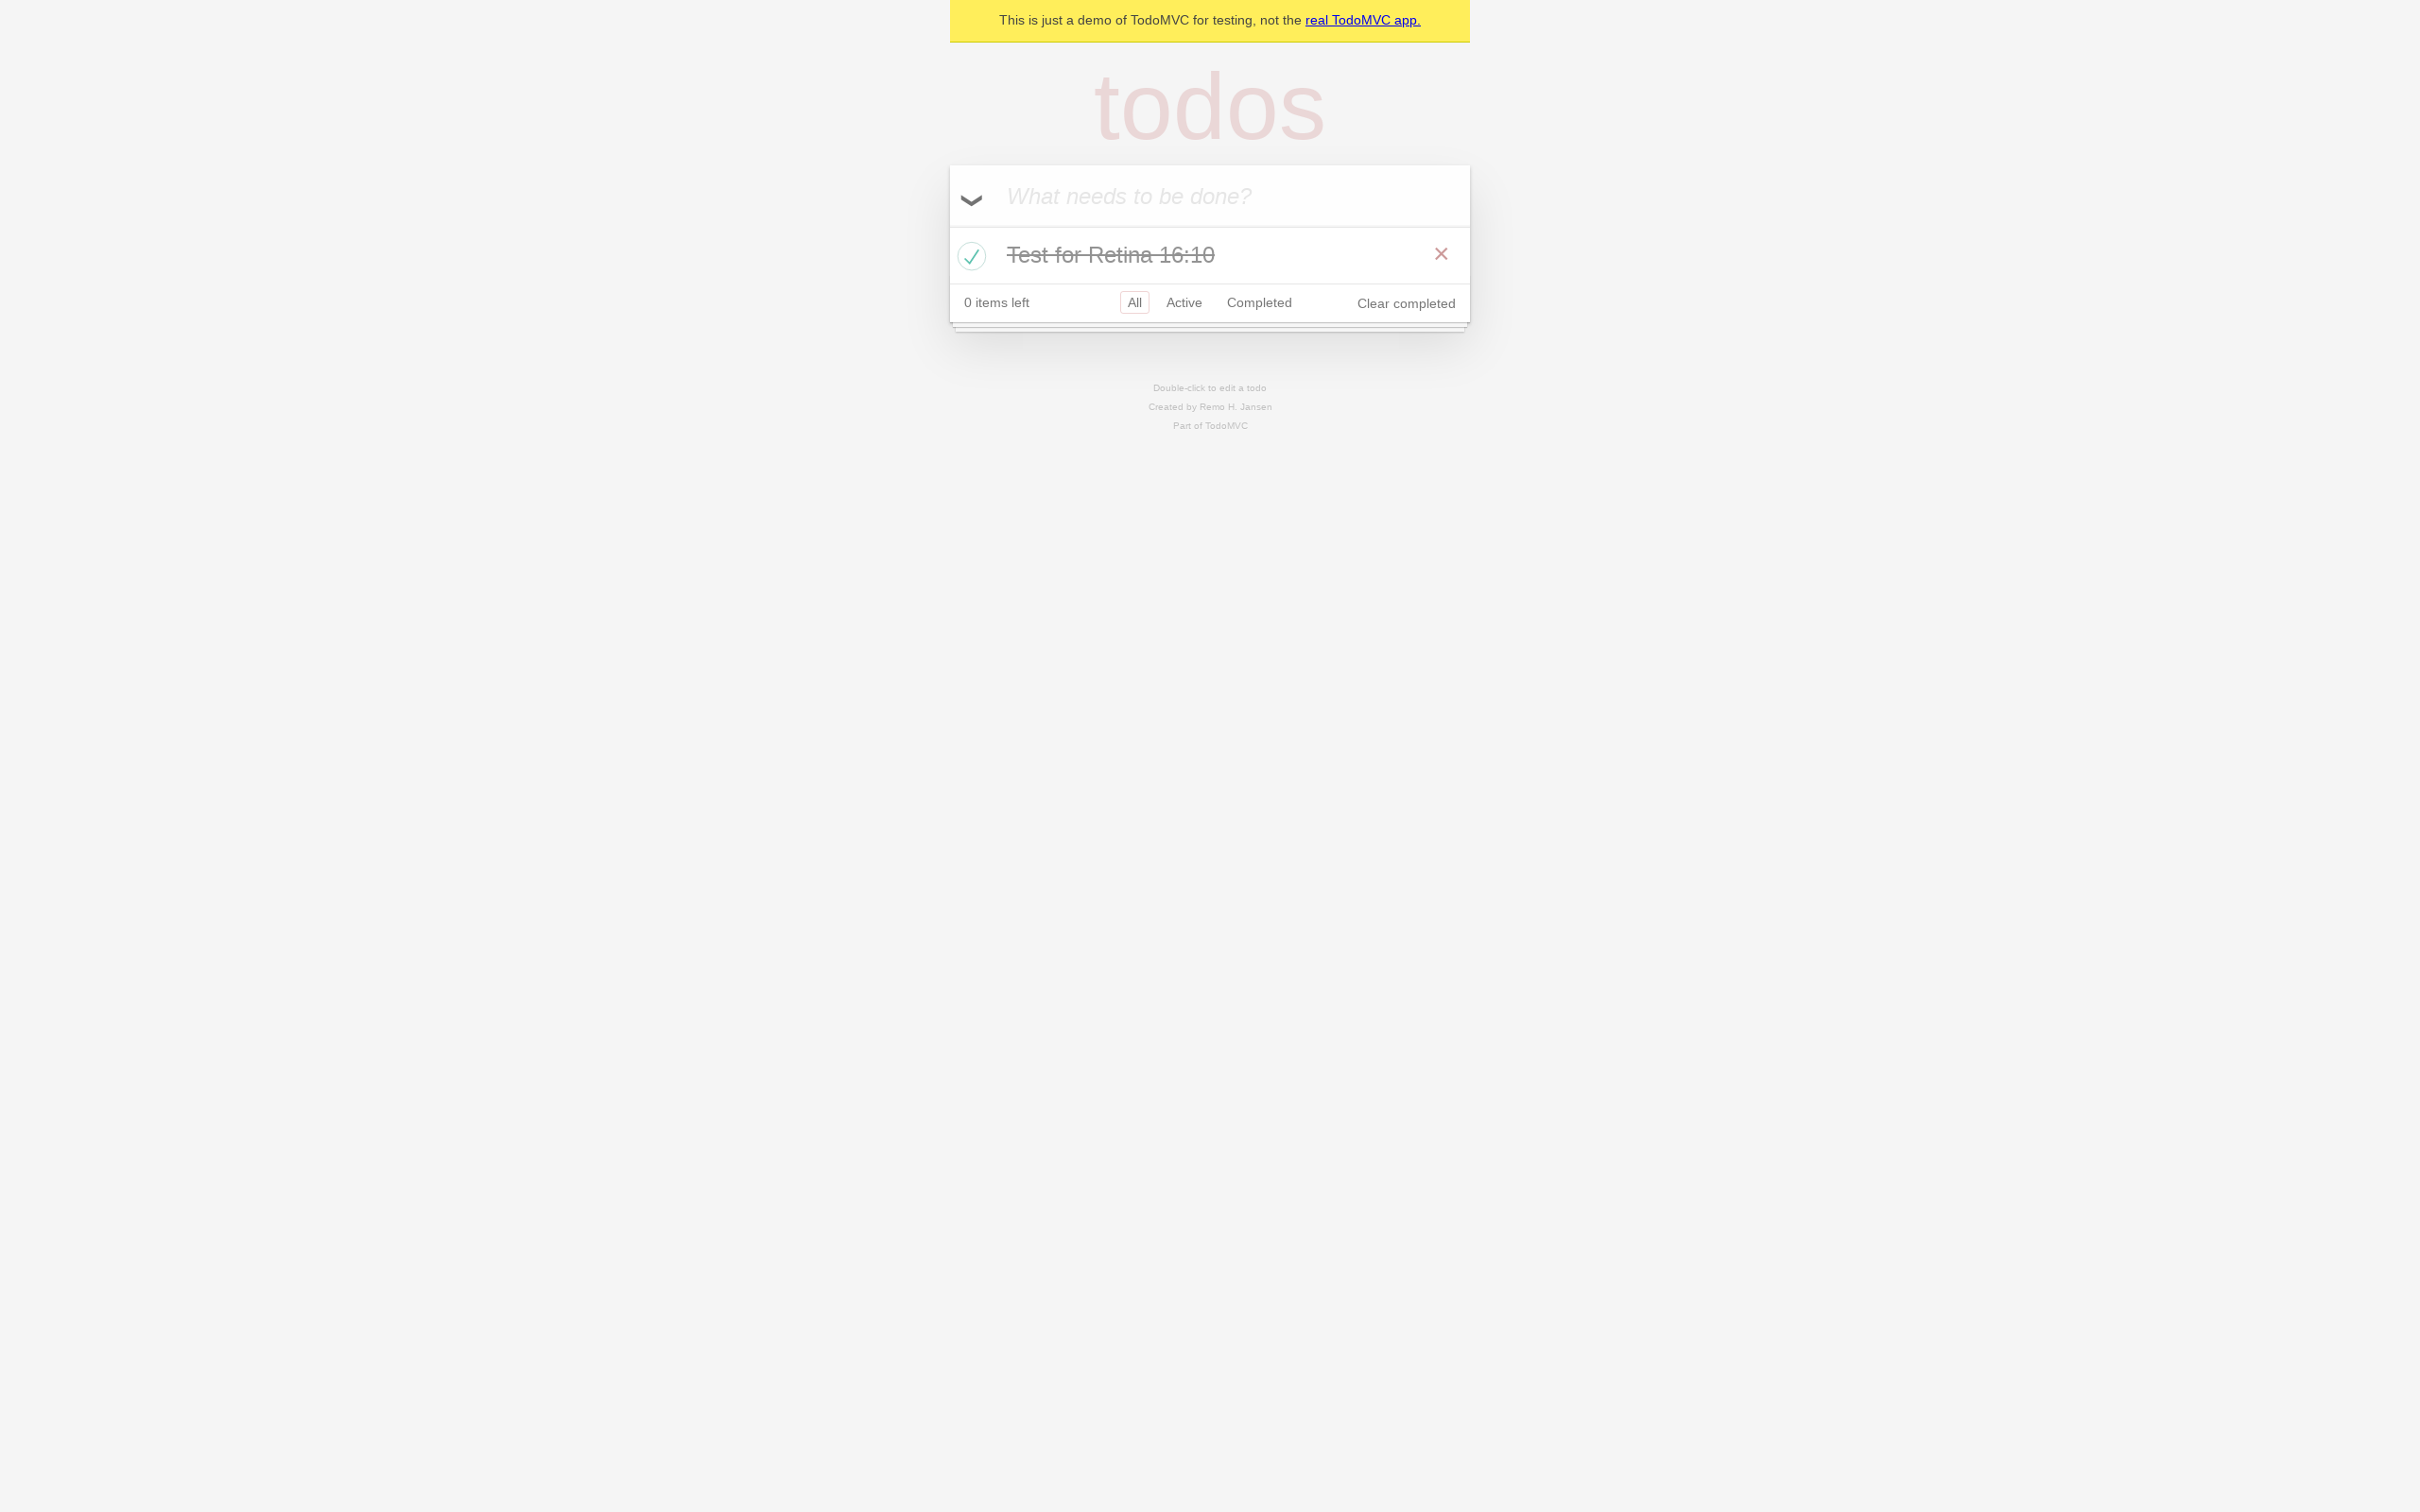

Clicked 'Clear completed' button to remove completed todos at (1488, 321) on text=Clear completed
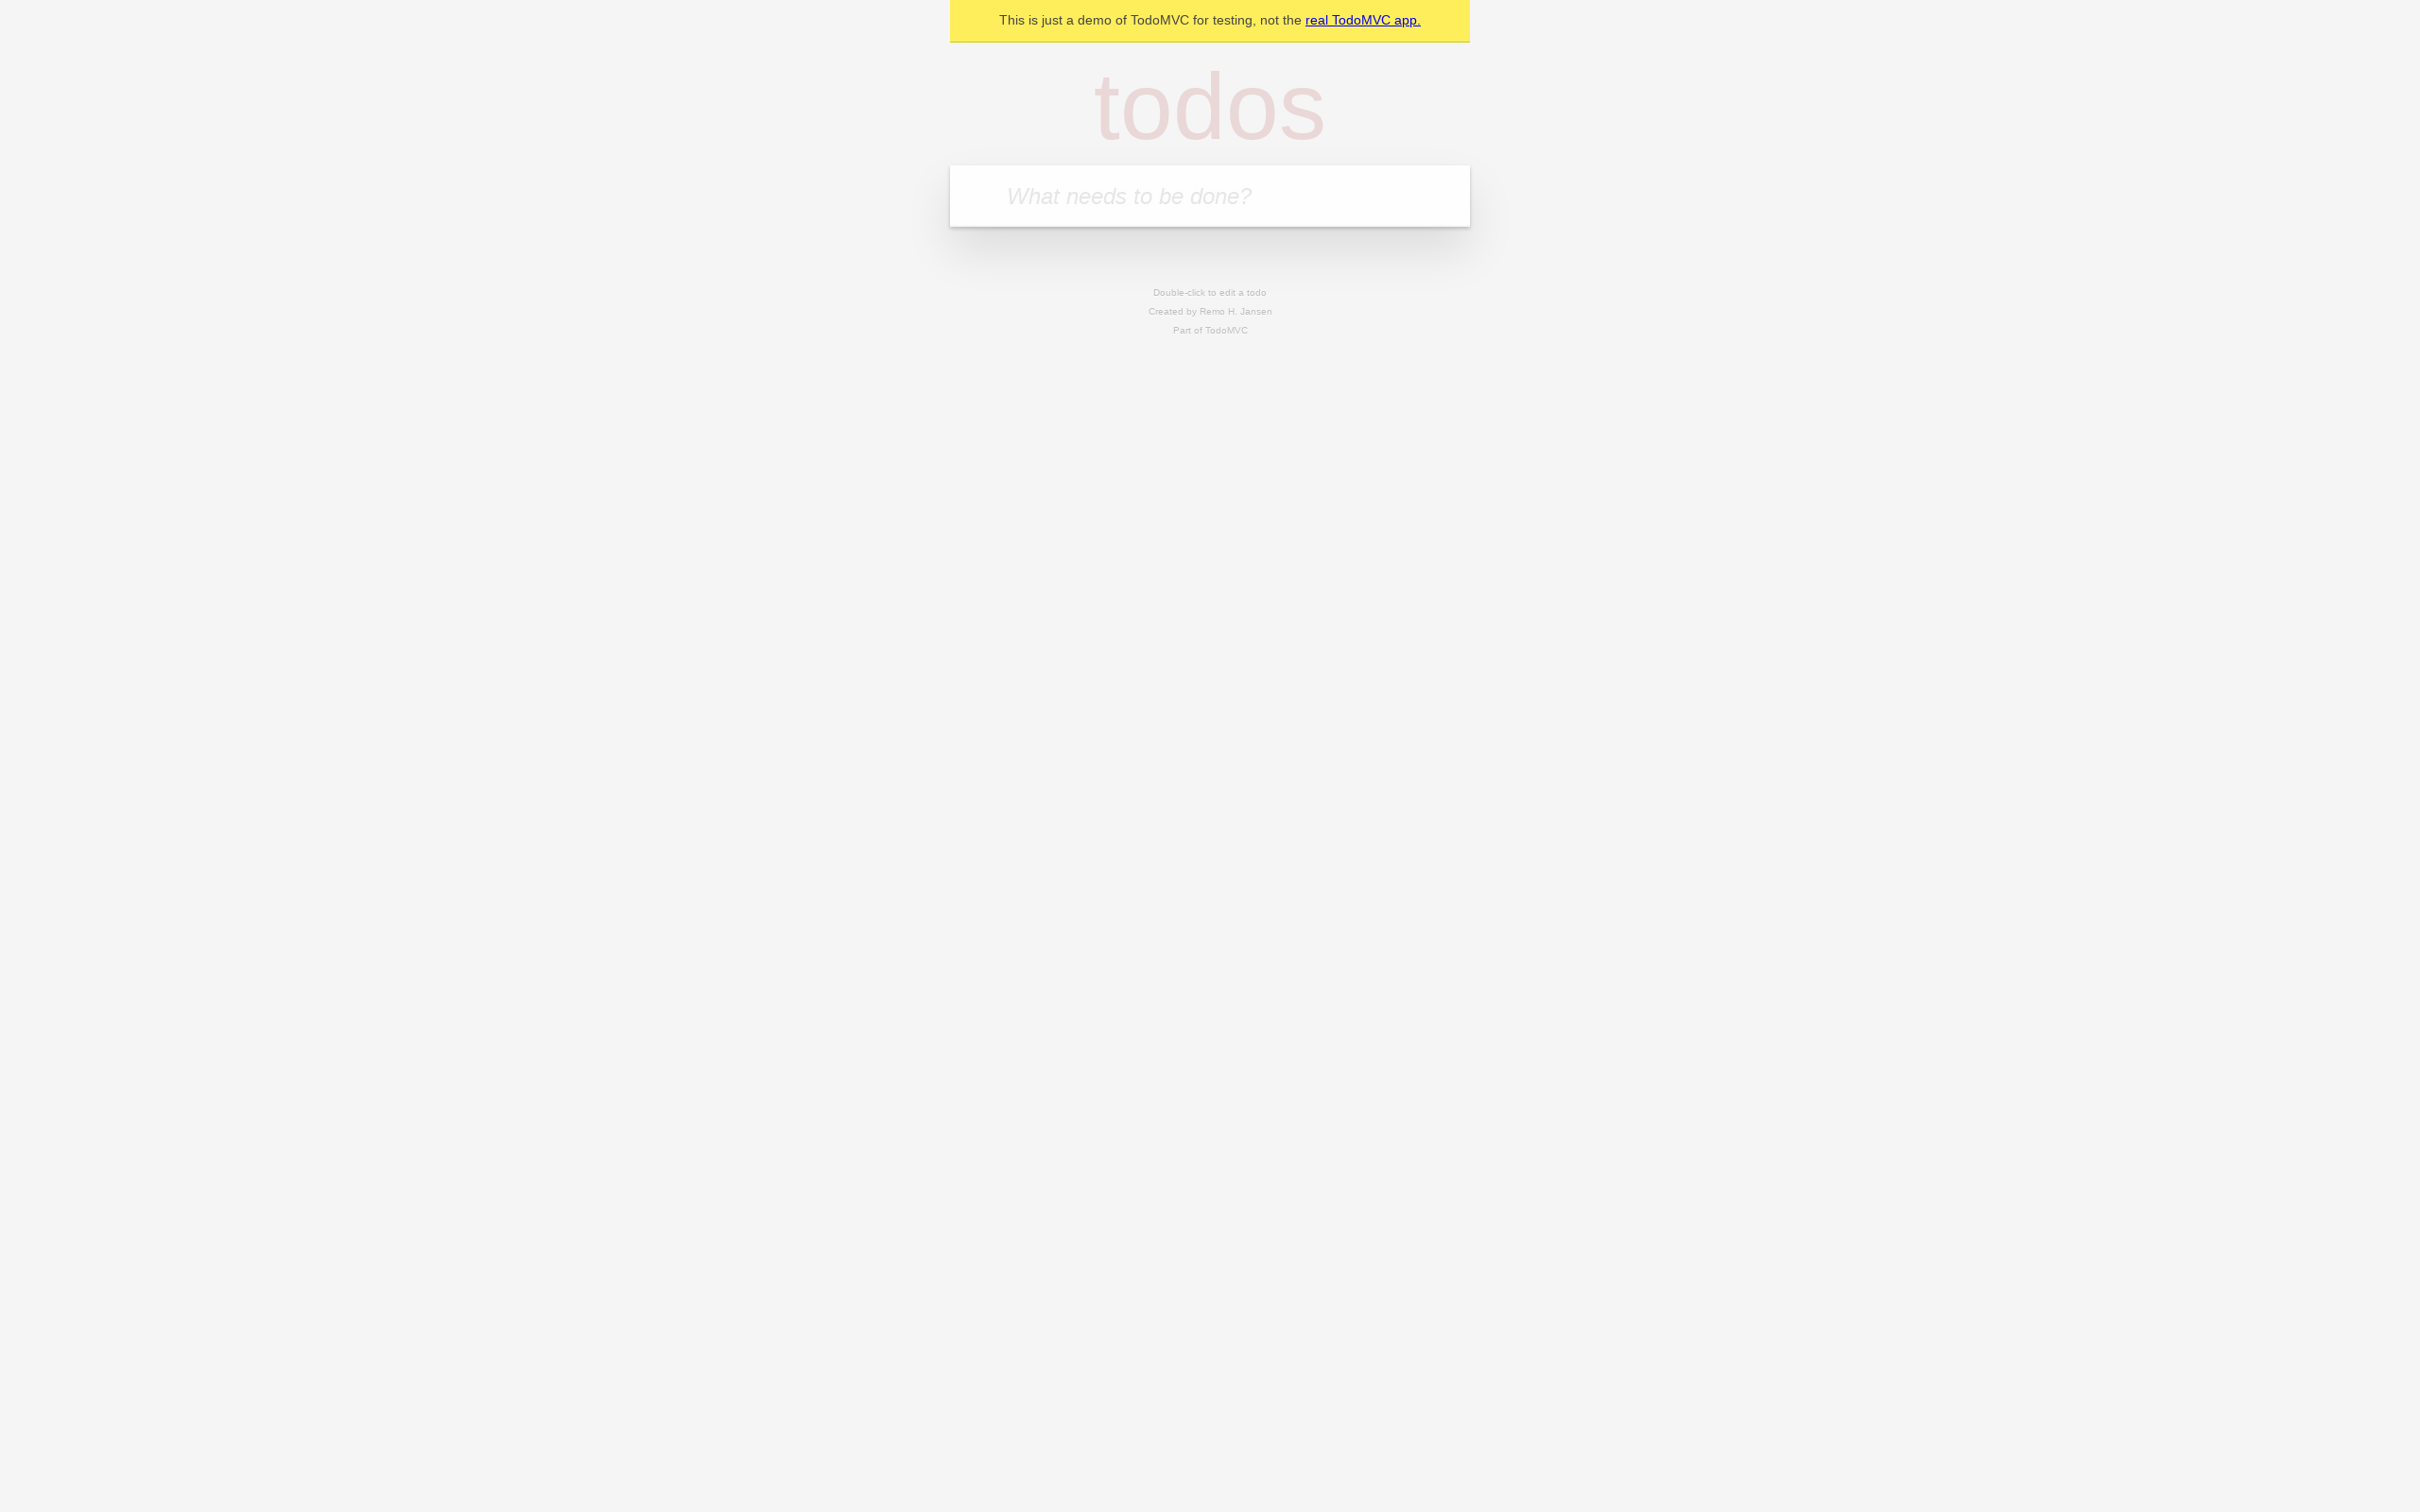

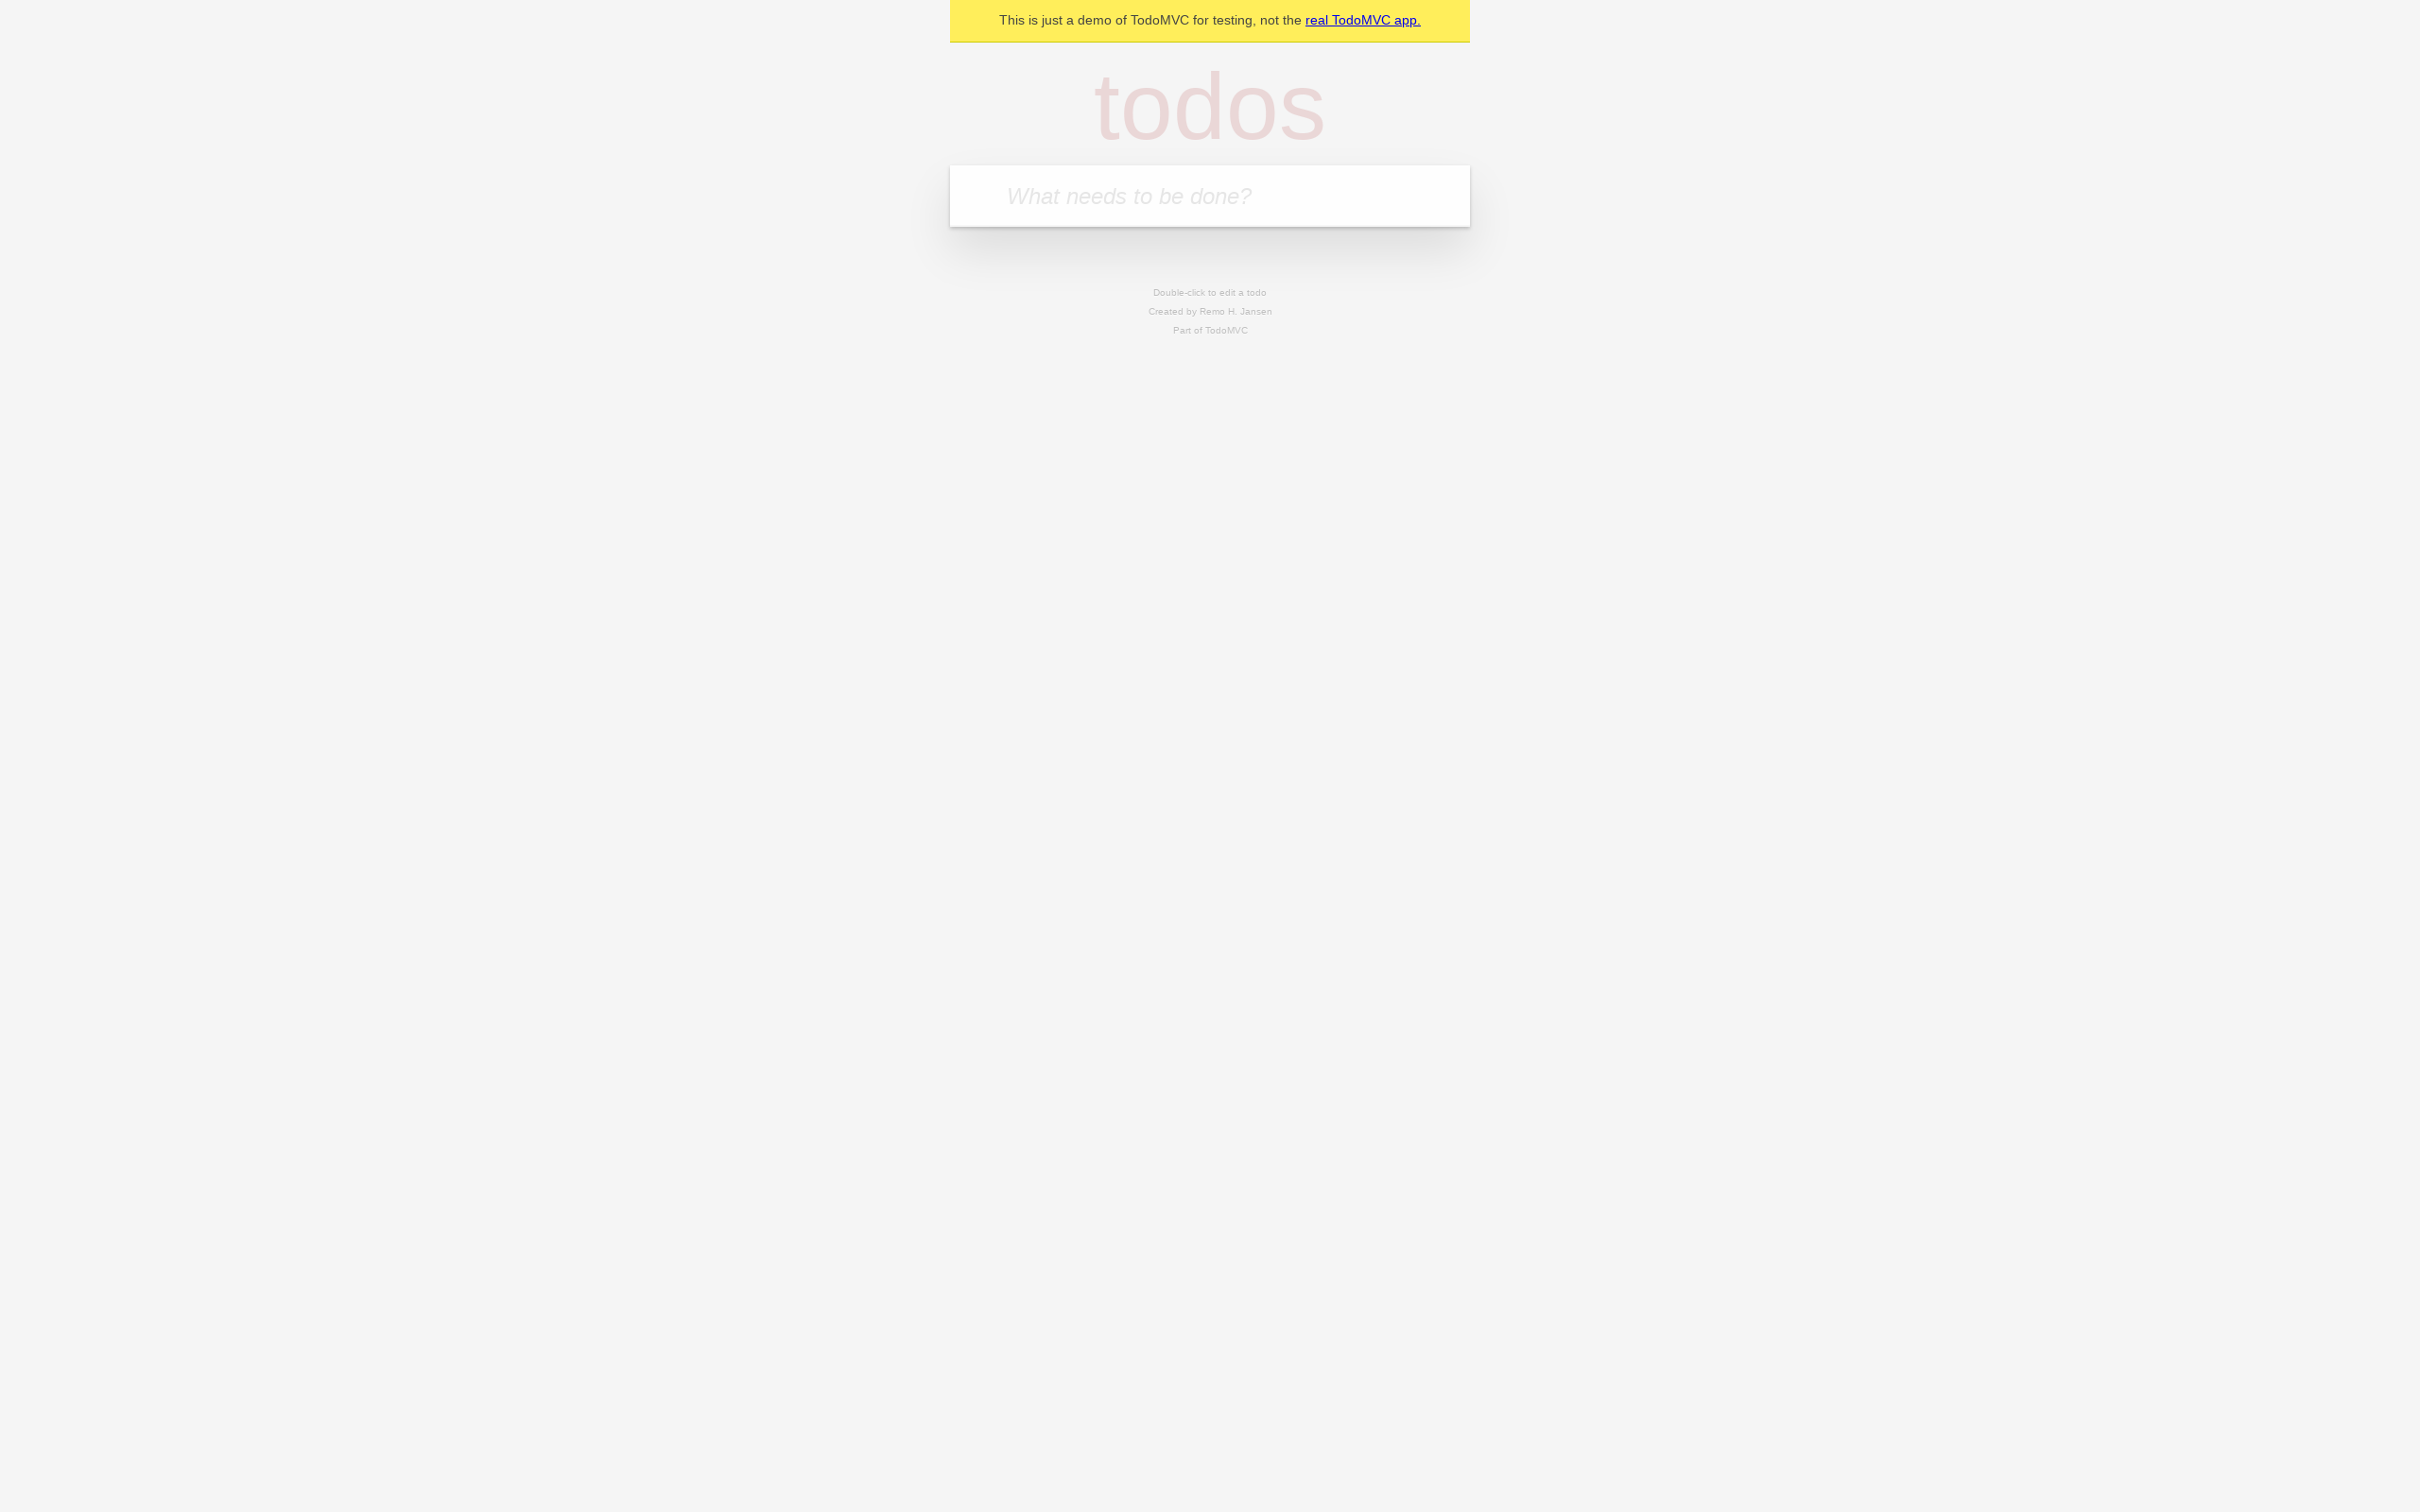